Tests filling a large form by finding all input fields on the page, filling each with text, and clicking the submit button.

Starting URL: http://suninjuly.github.io/huge_form.html

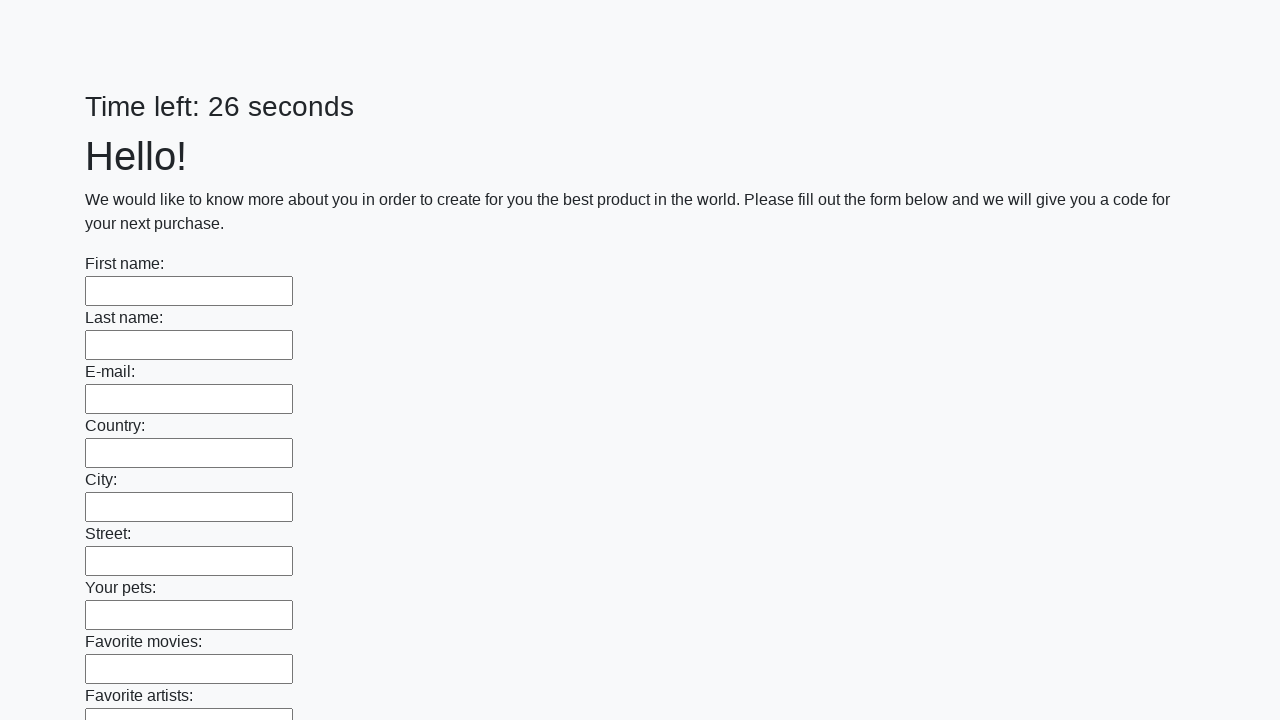

Located all input fields on the huge form page
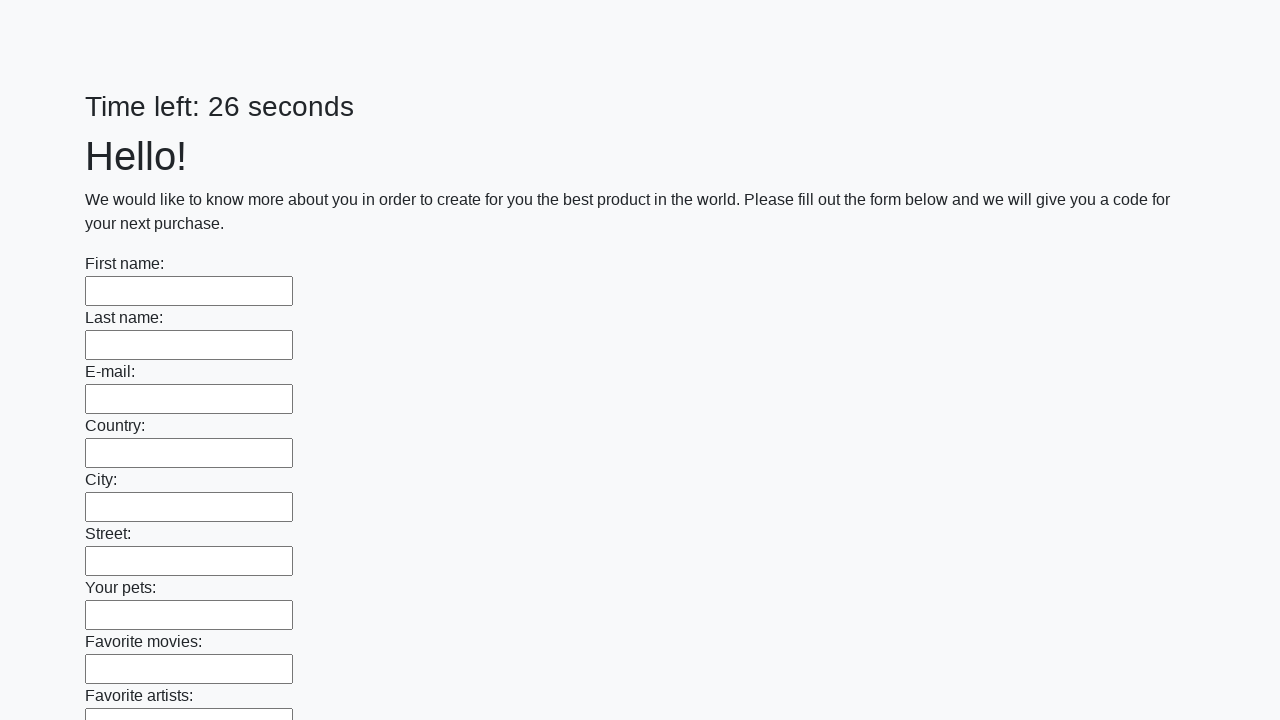

Filled an input field with 'ok' on input >> nth=0
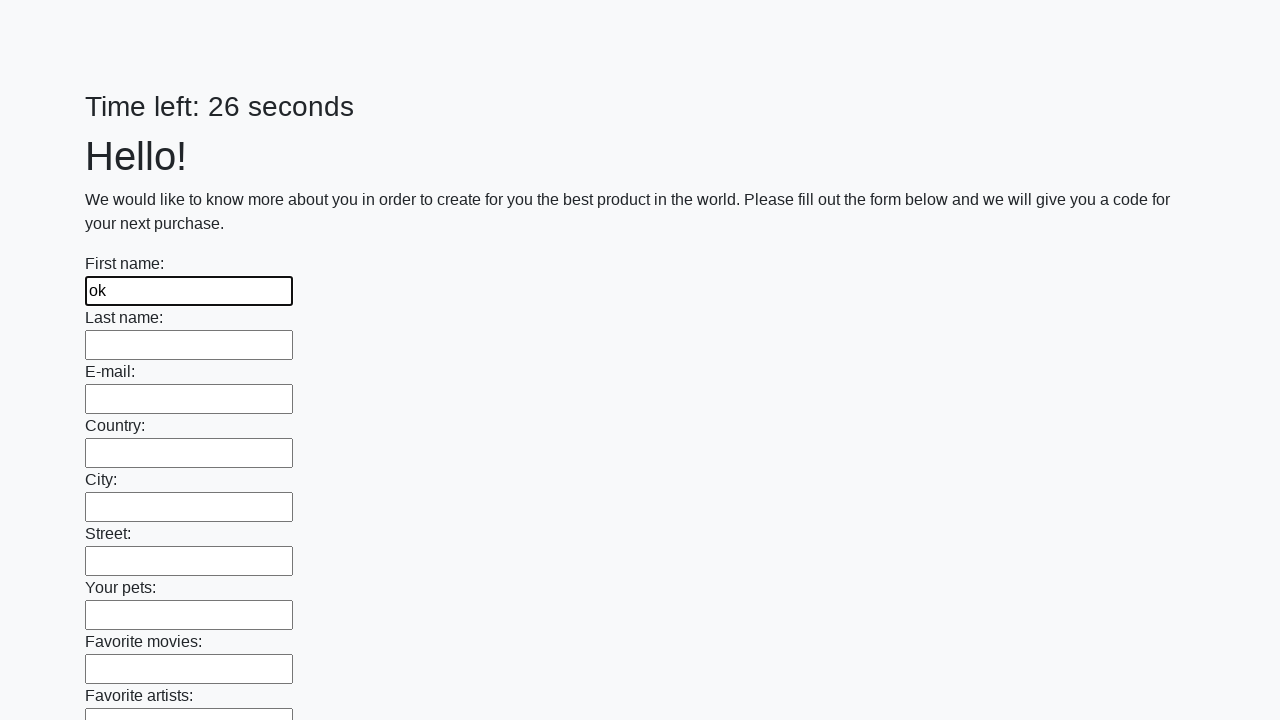

Filled an input field with 'ok' on input >> nth=1
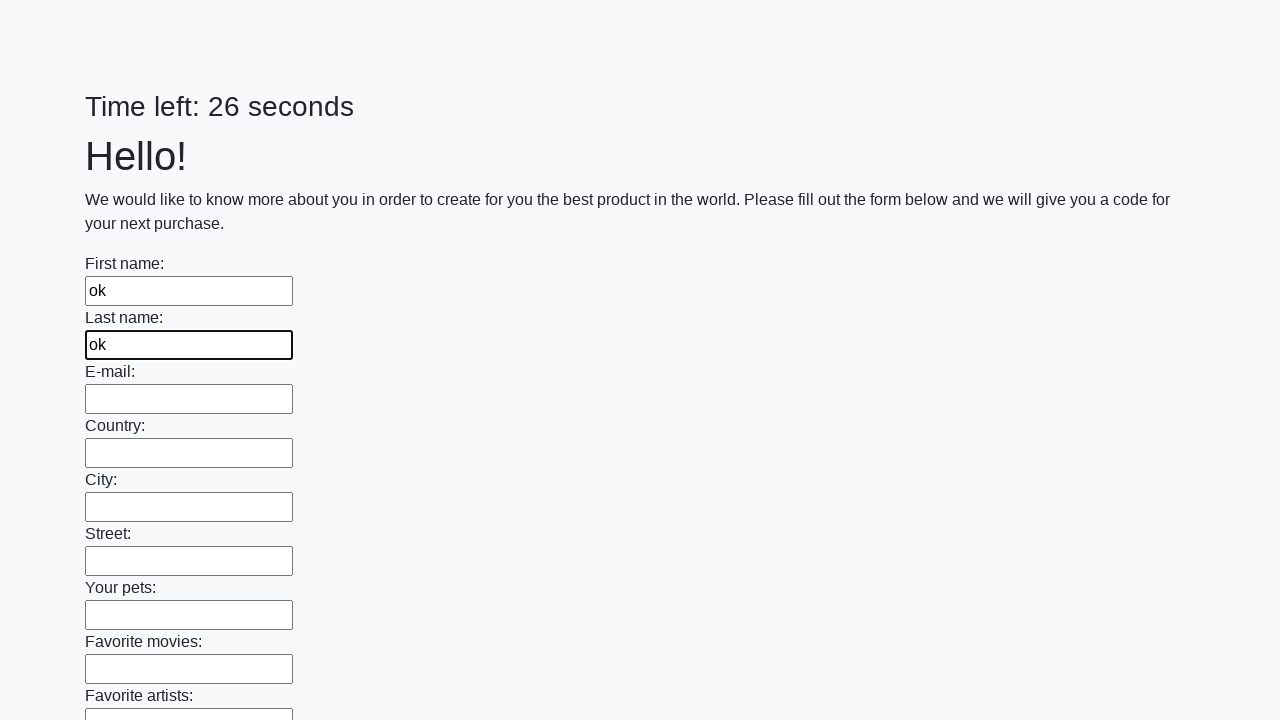

Filled an input field with 'ok' on input >> nth=2
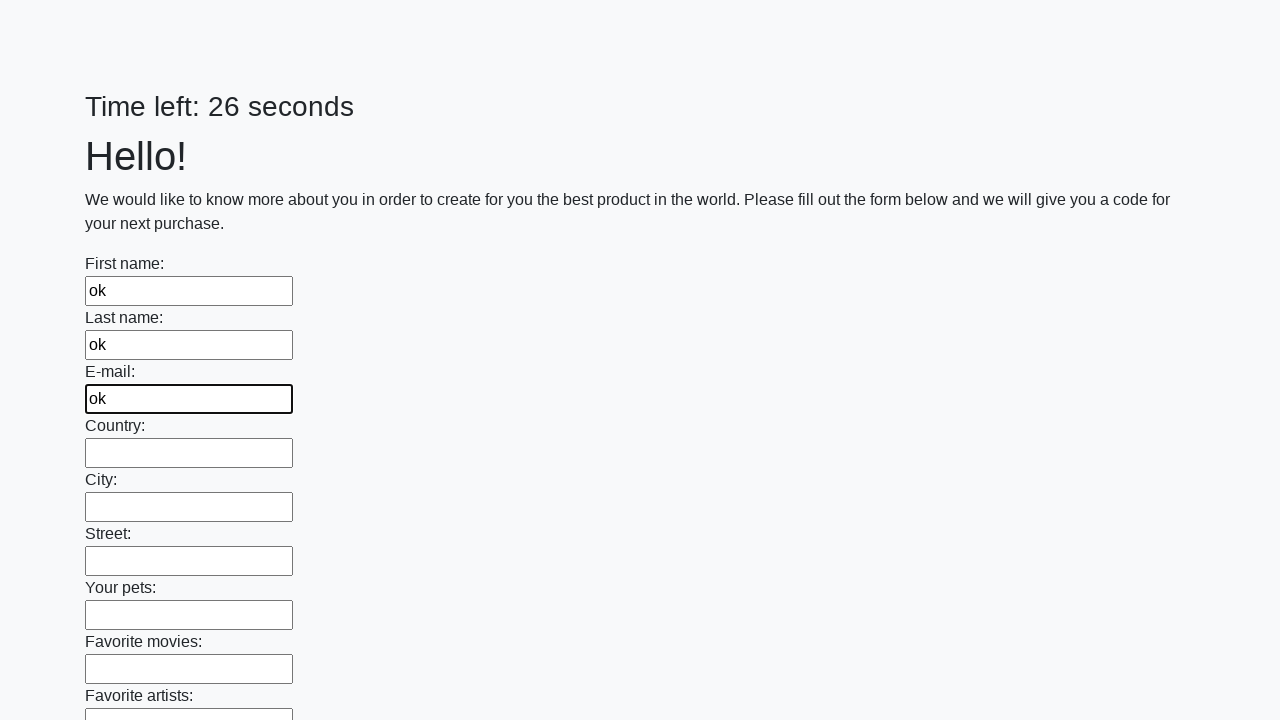

Filled an input field with 'ok' on input >> nth=3
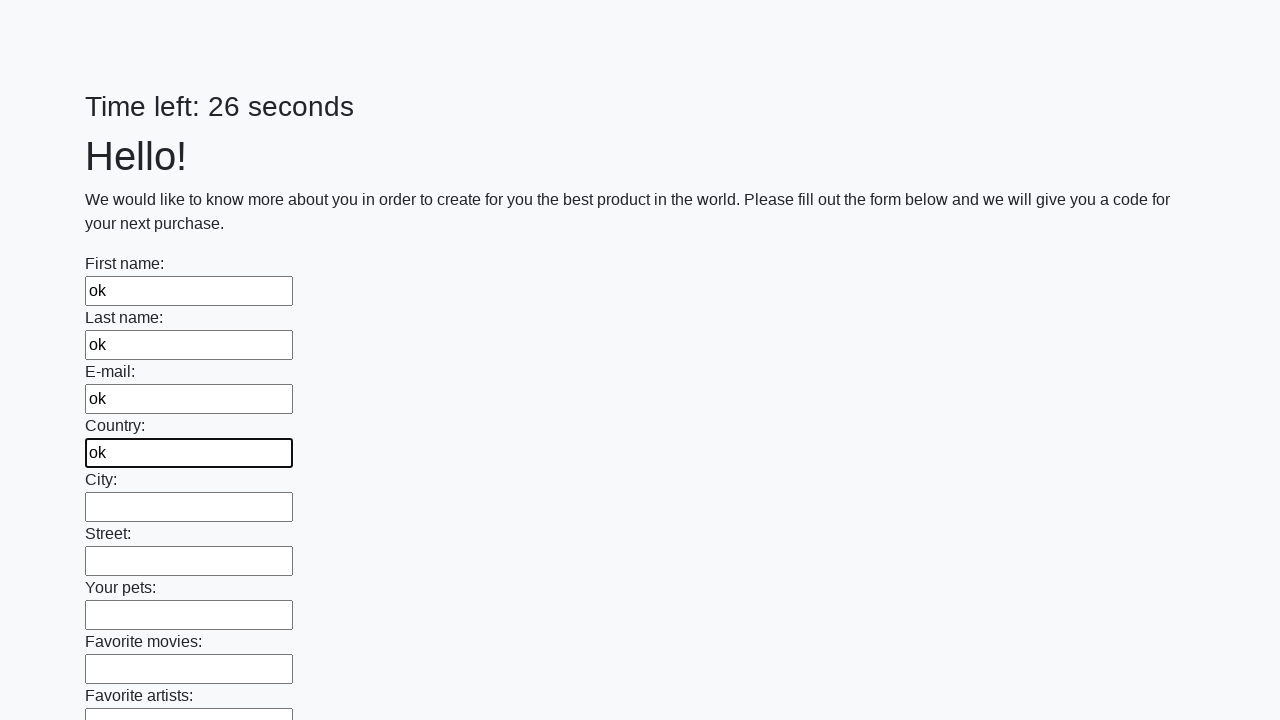

Filled an input field with 'ok' on input >> nth=4
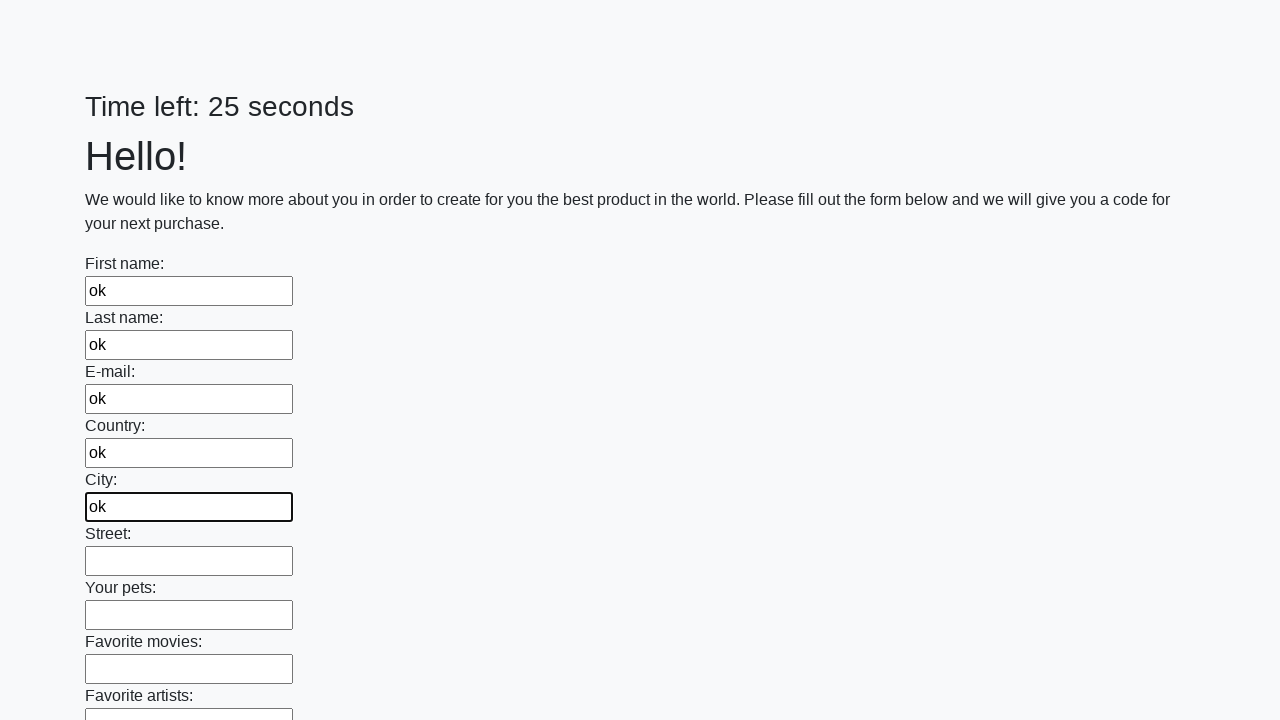

Filled an input field with 'ok' on input >> nth=5
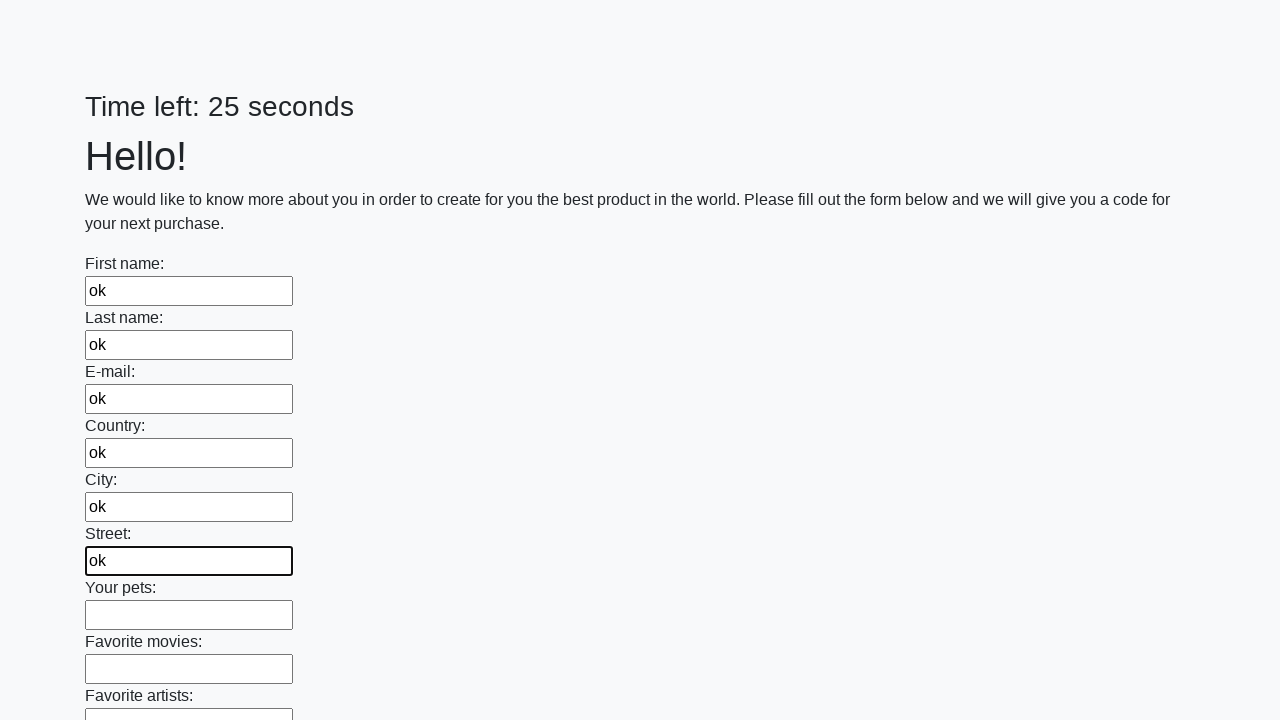

Filled an input field with 'ok' on input >> nth=6
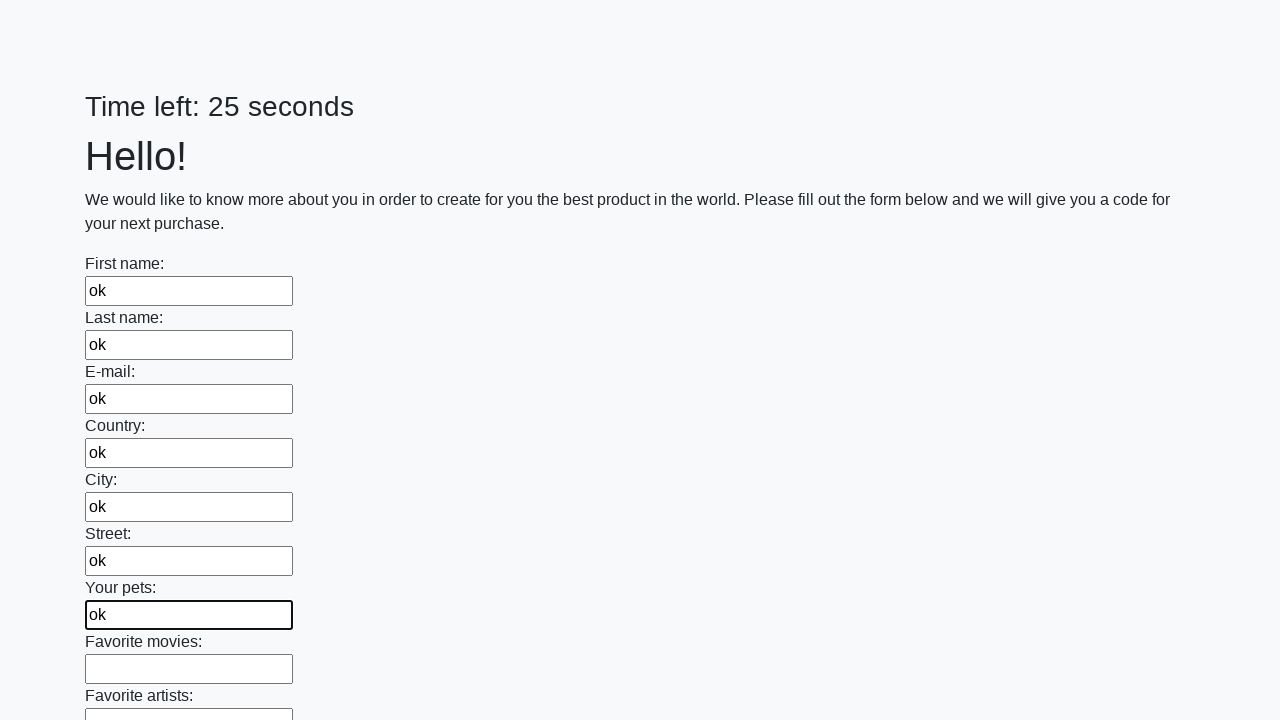

Filled an input field with 'ok' on input >> nth=7
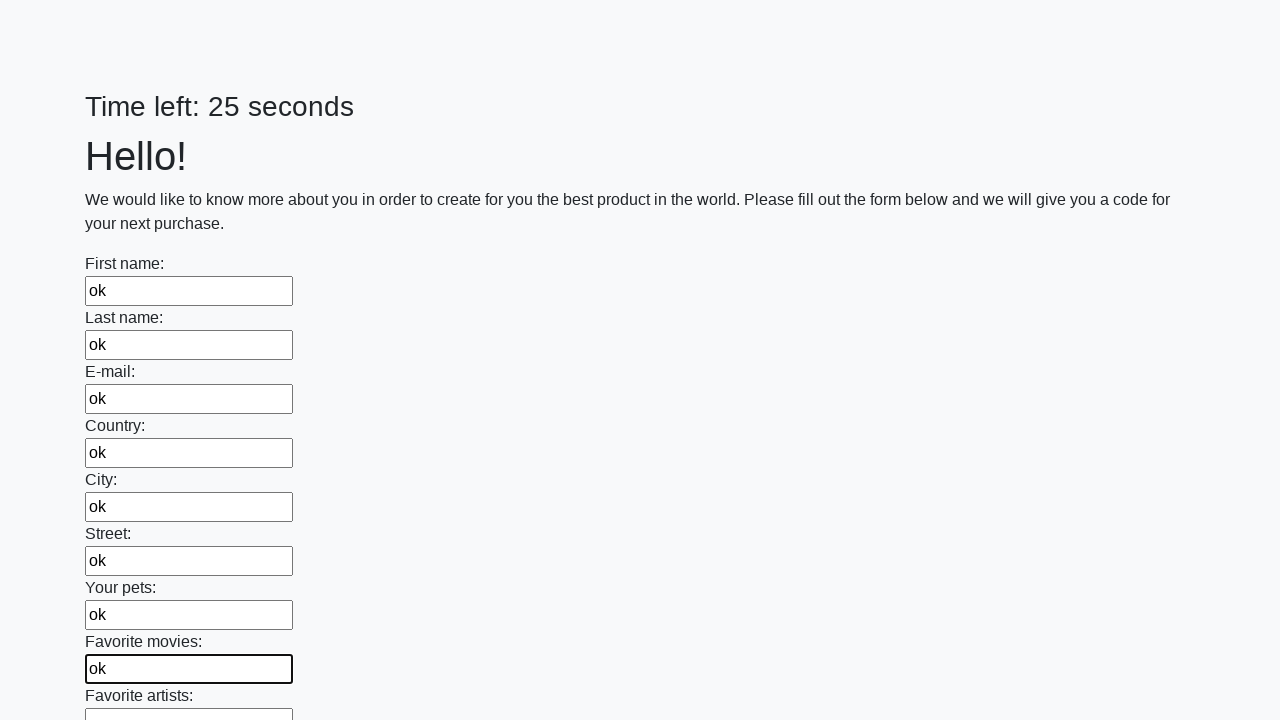

Filled an input field with 'ok' on input >> nth=8
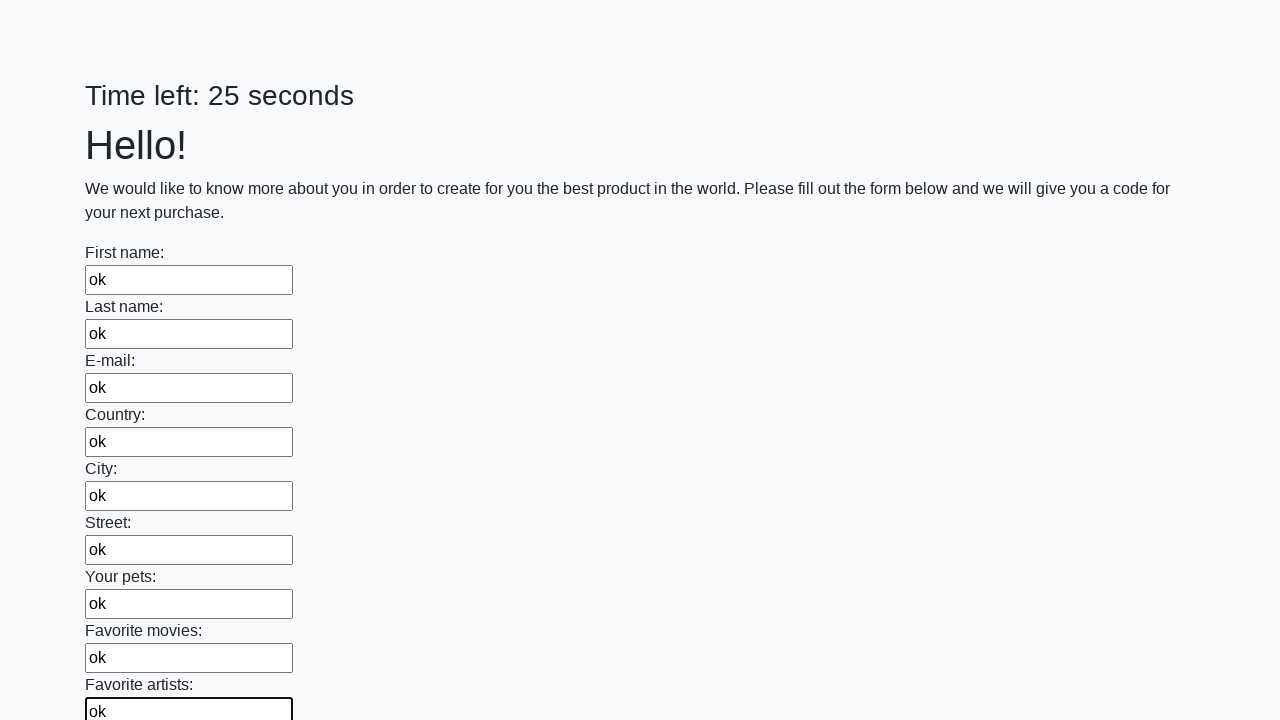

Filled an input field with 'ok' on input >> nth=9
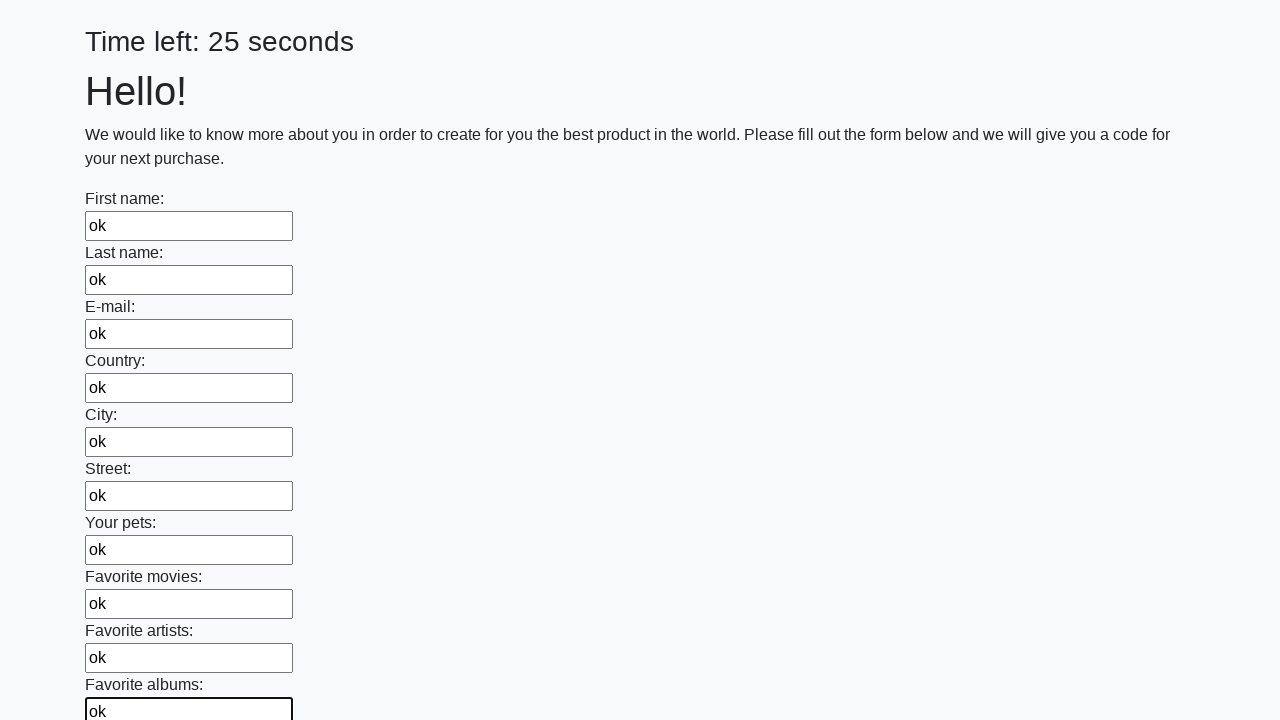

Filled an input field with 'ok' on input >> nth=10
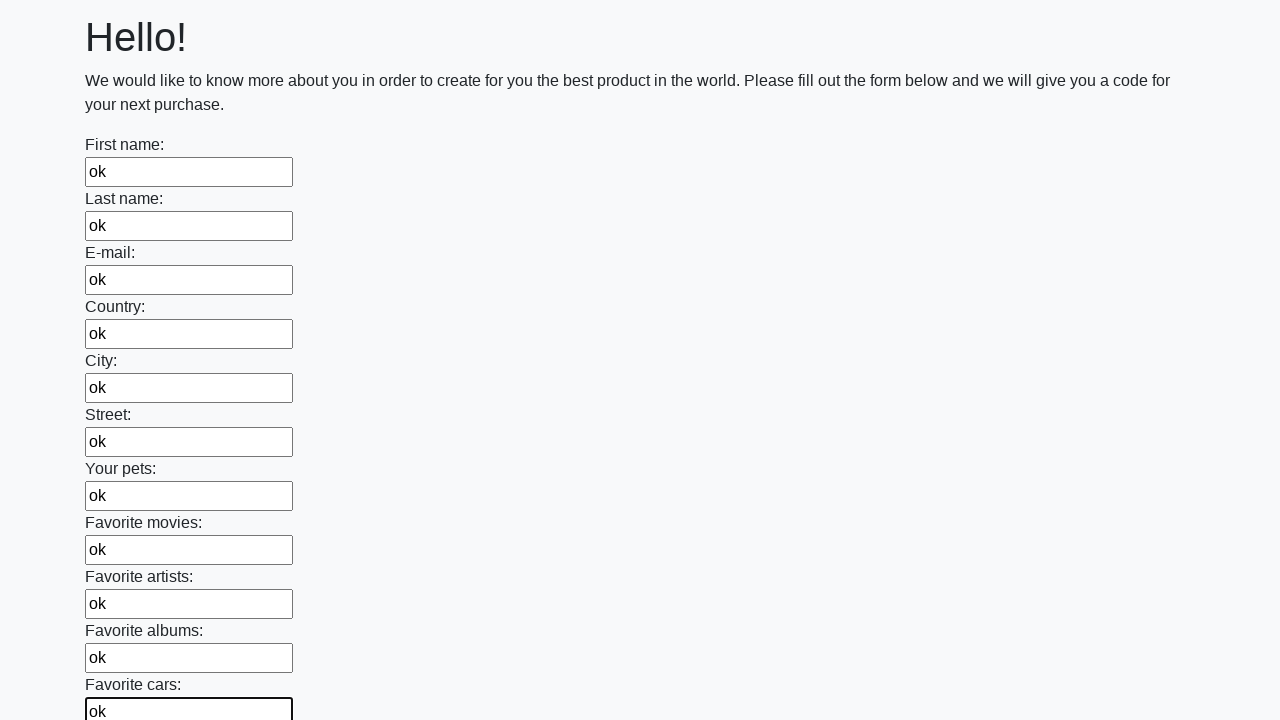

Filled an input field with 'ok' on input >> nth=11
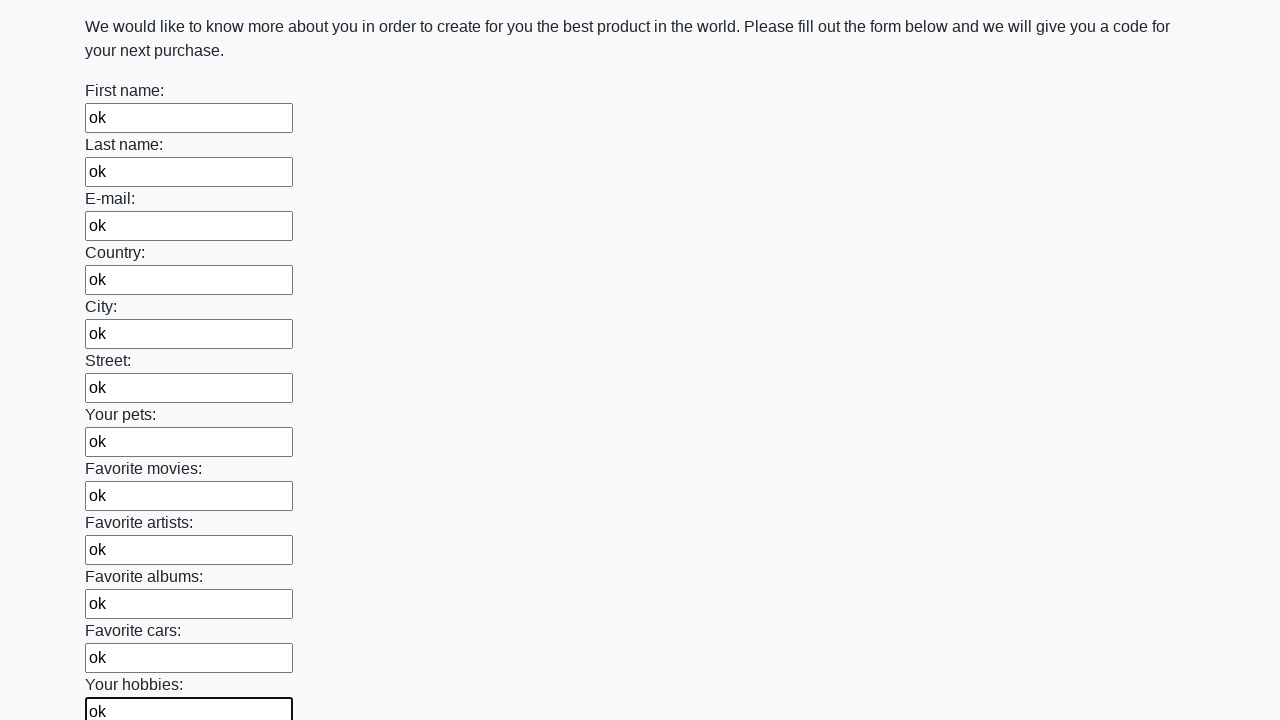

Filled an input field with 'ok' on input >> nth=12
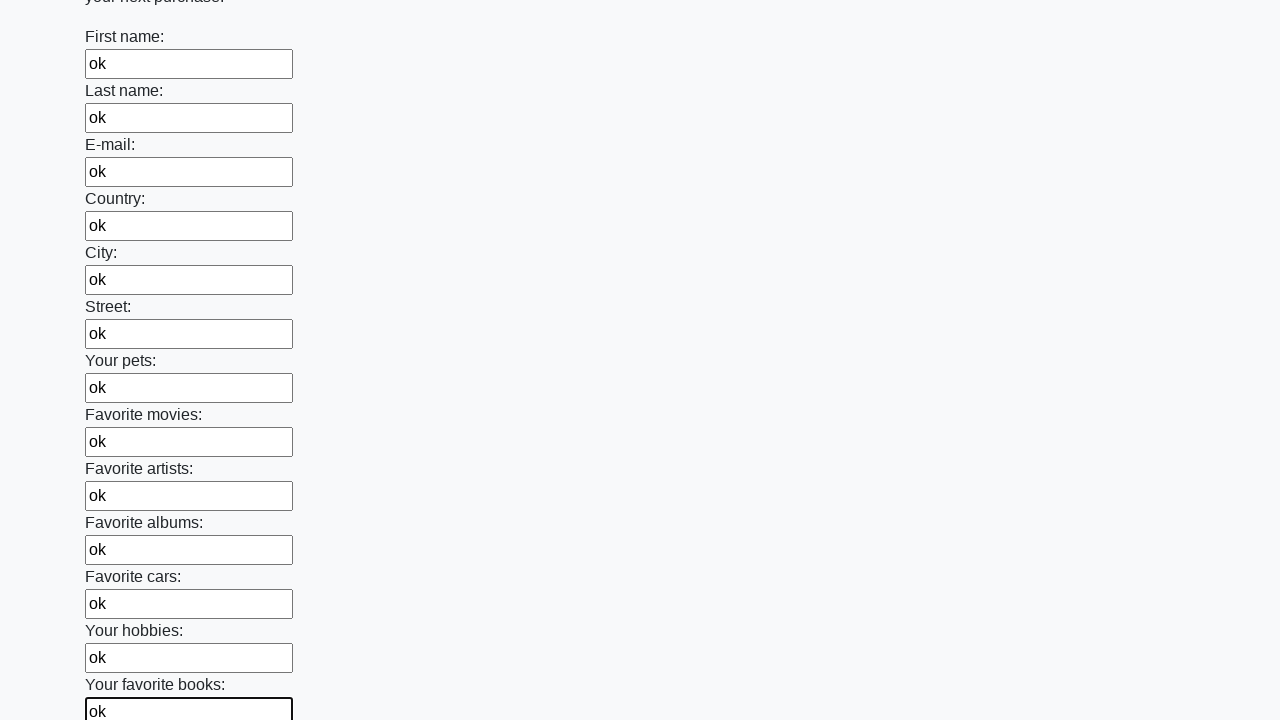

Filled an input field with 'ok' on input >> nth=13
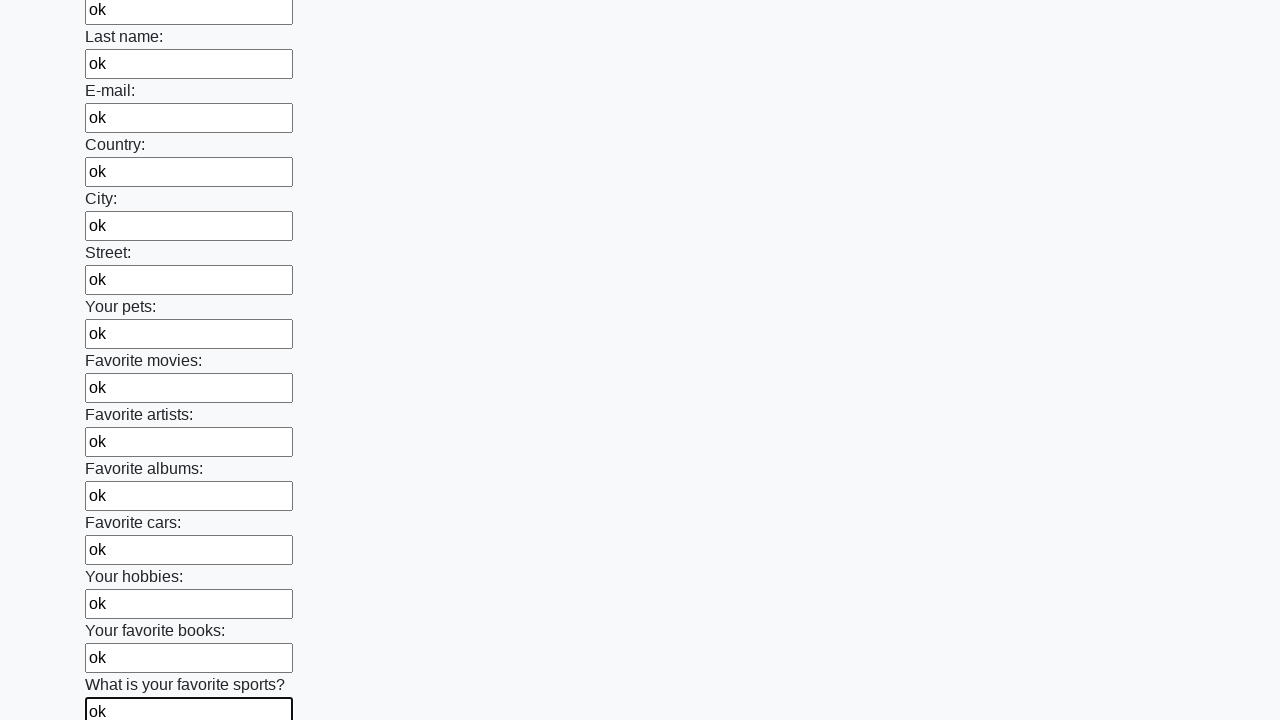

Filled an input field with 'ok' on input >> nth=14
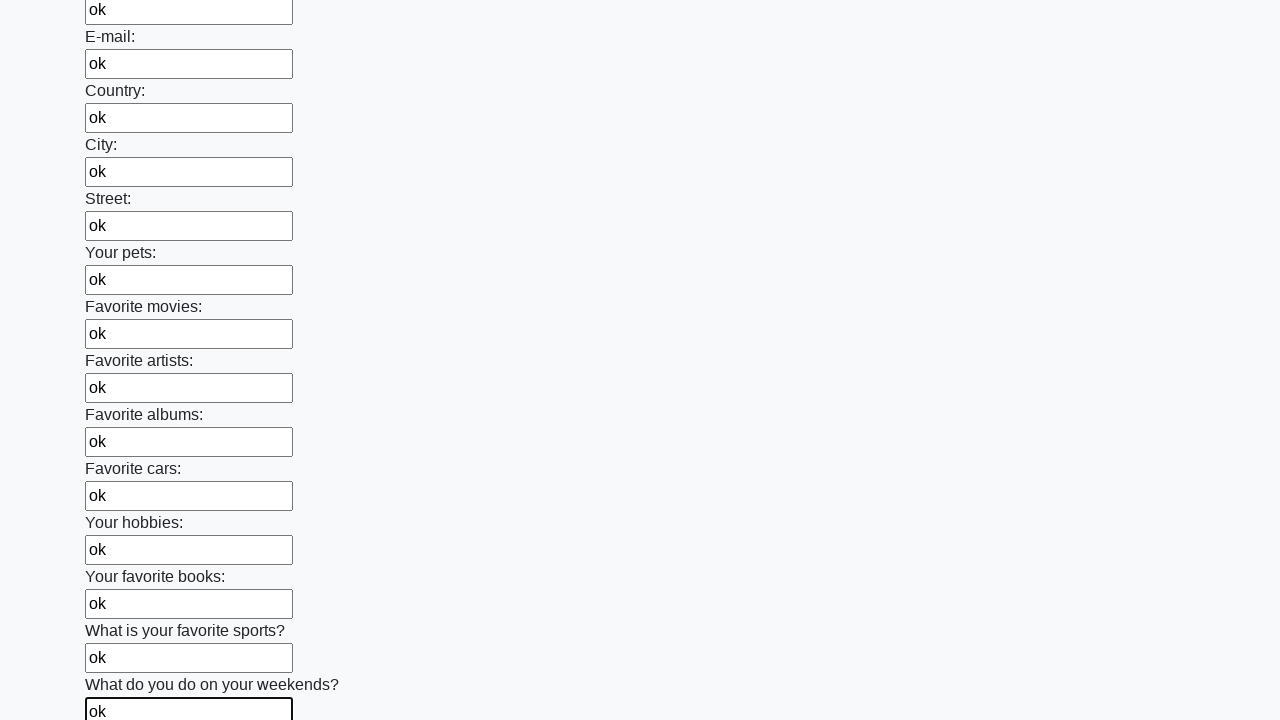

Filled an input field with 'ok' on input >> nth=15
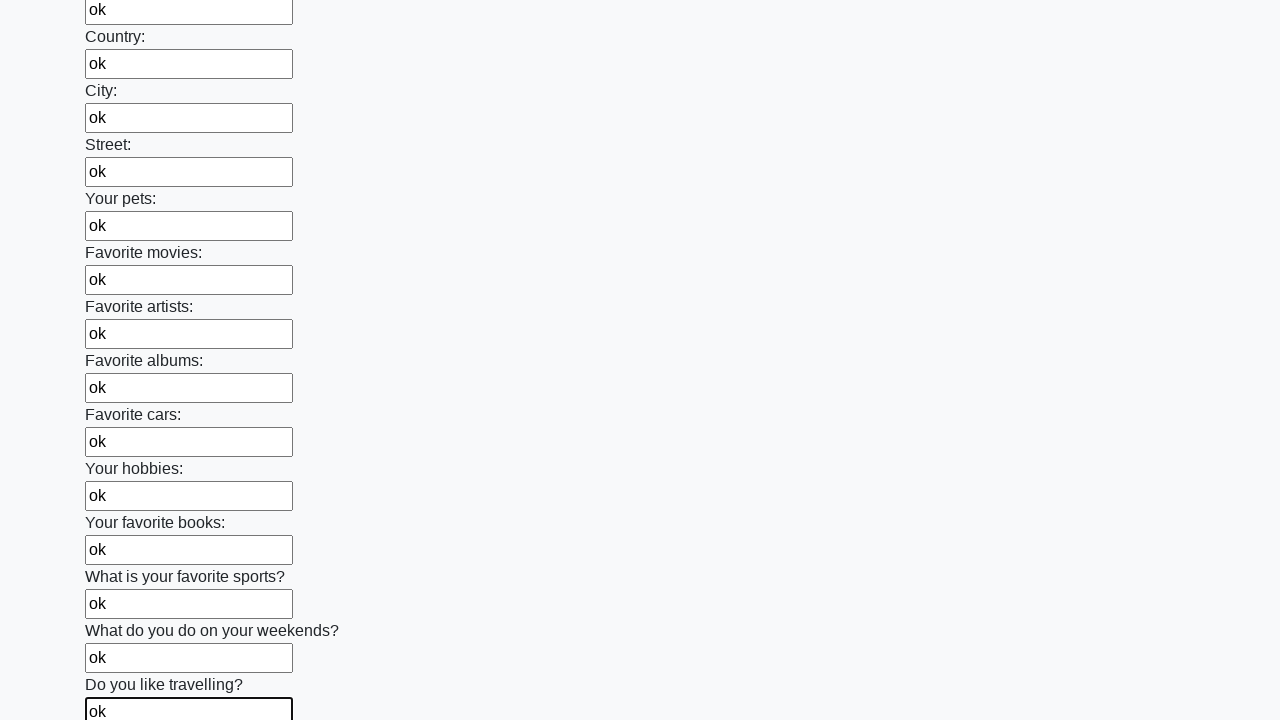

Filled an input field with 'ok' on input >> nth=16
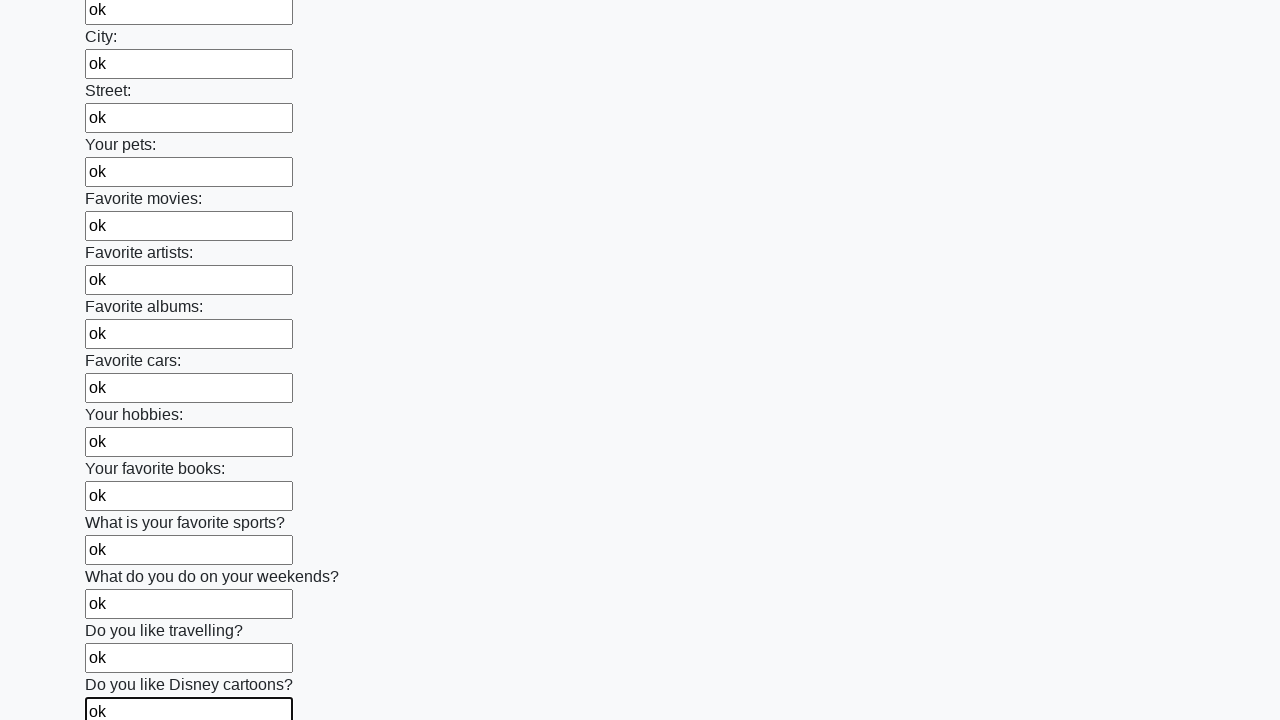

Filled an input field with 'ok' on input >> nth=17
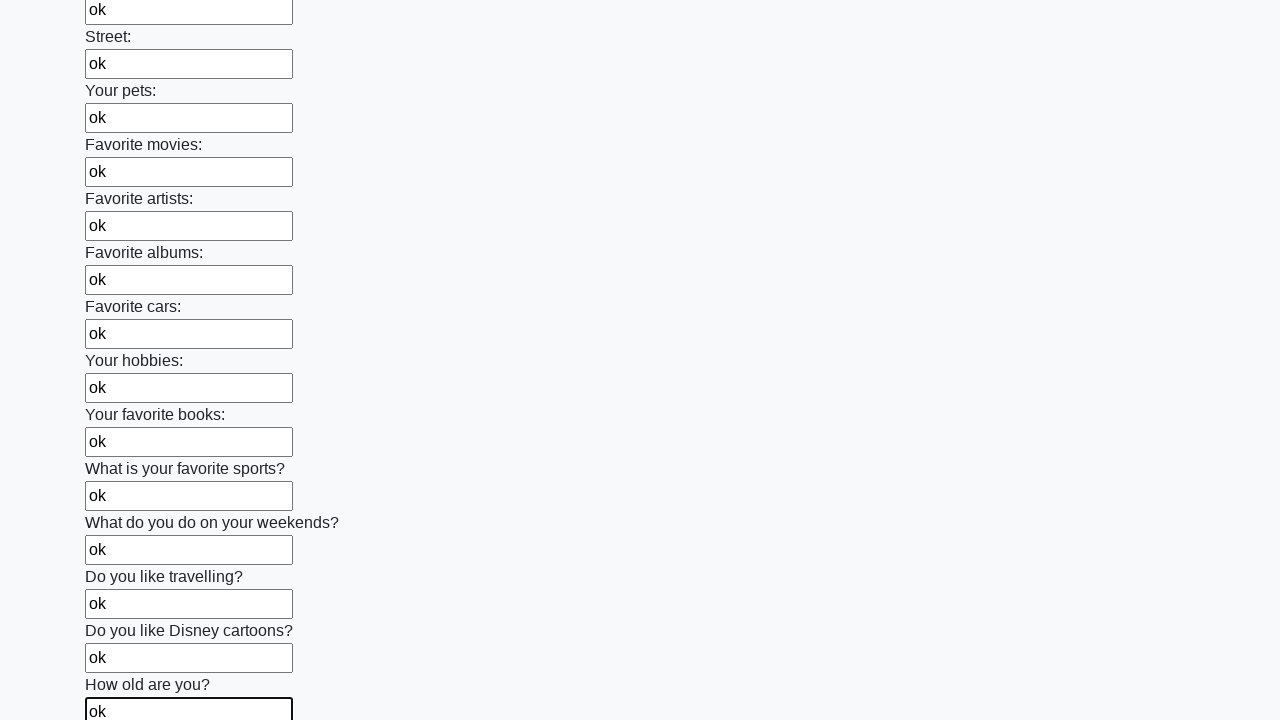

Filled an input field with 'ok' on input >> nth=18
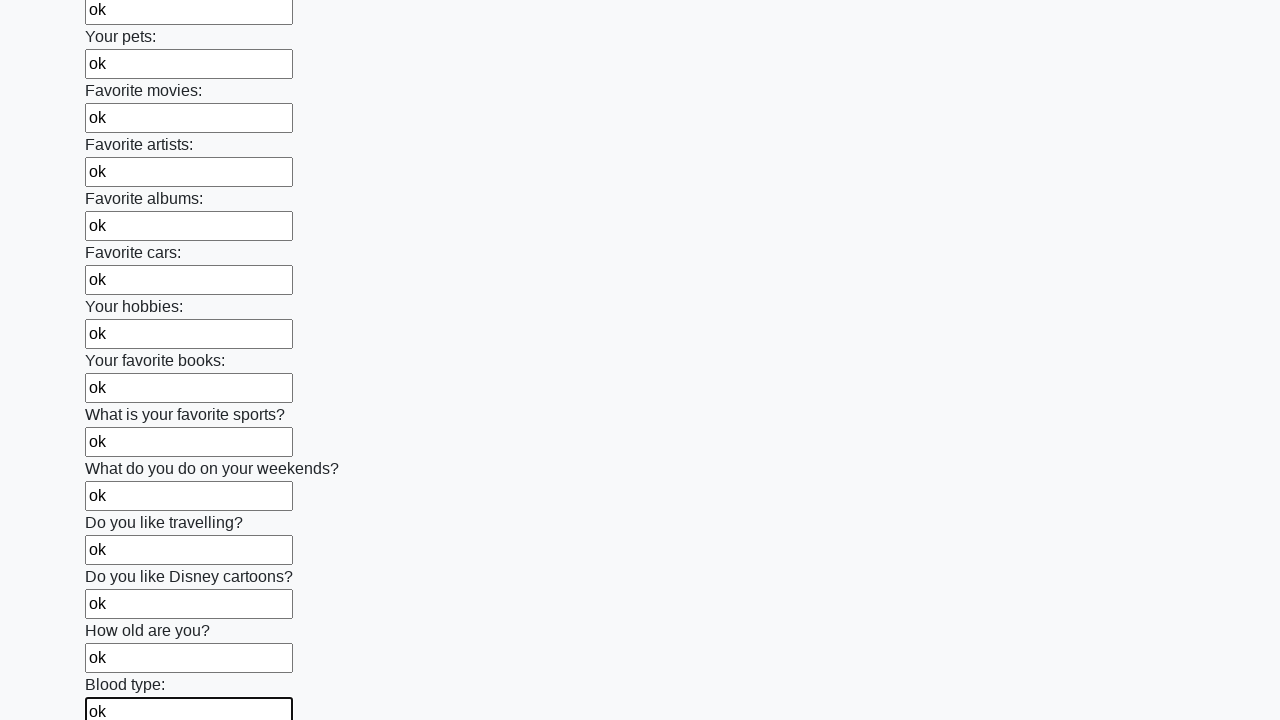

Filled an input field with 'ok' on input >> nth=19
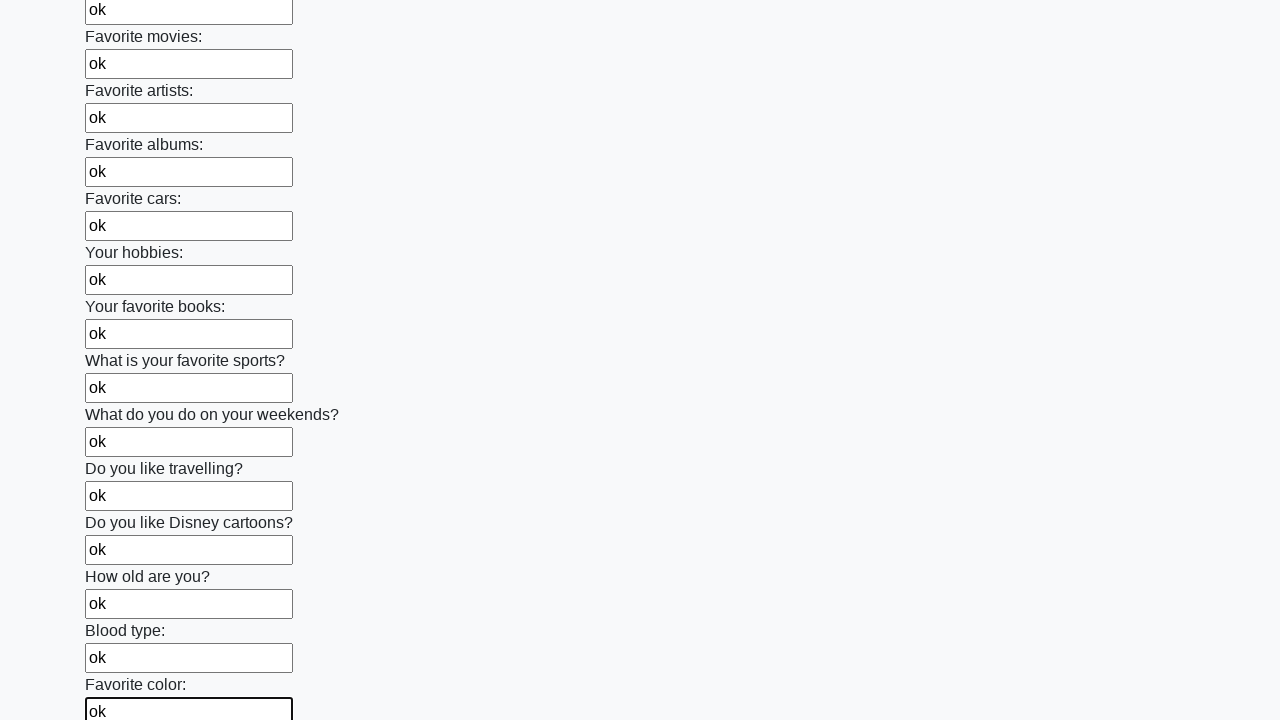

Filled an input field with 'ok' on input >> nth=20
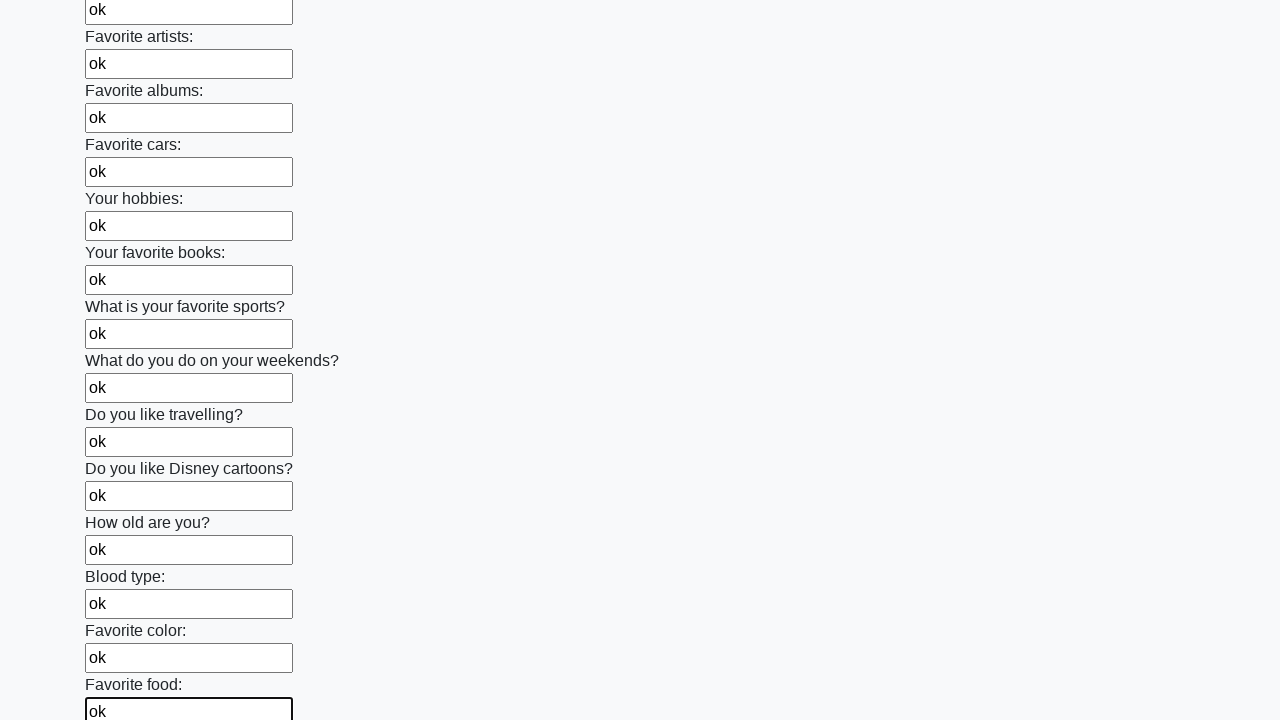

Filled an input field with 'ok' on input >> nth=21
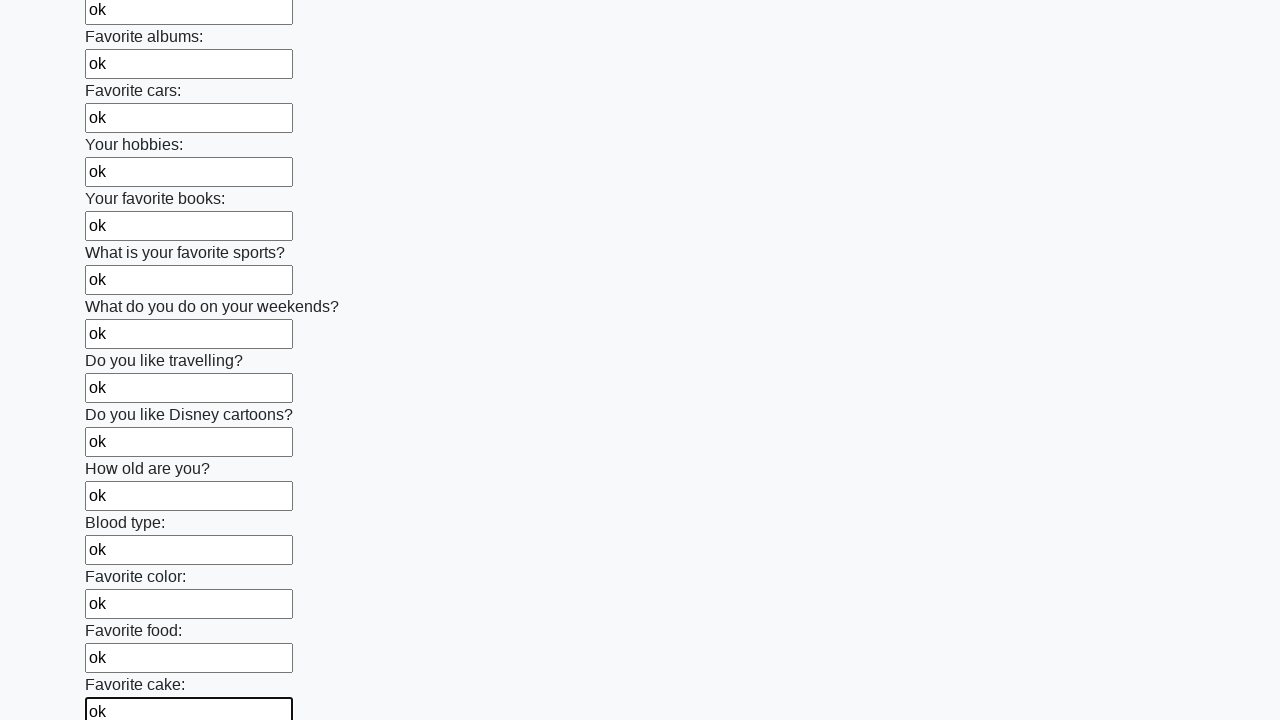

Filled an input field with 'ok' on input >> nth=22
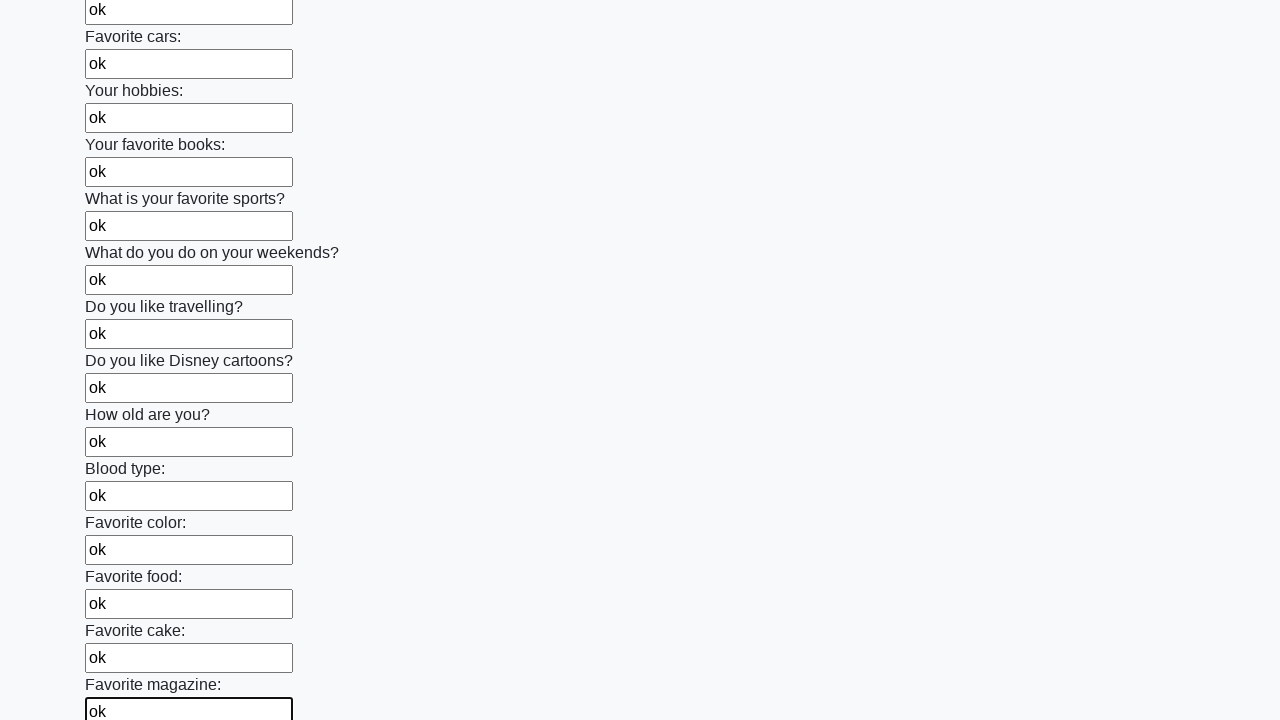

Filled an input field with 'ok' on input >> nth=23
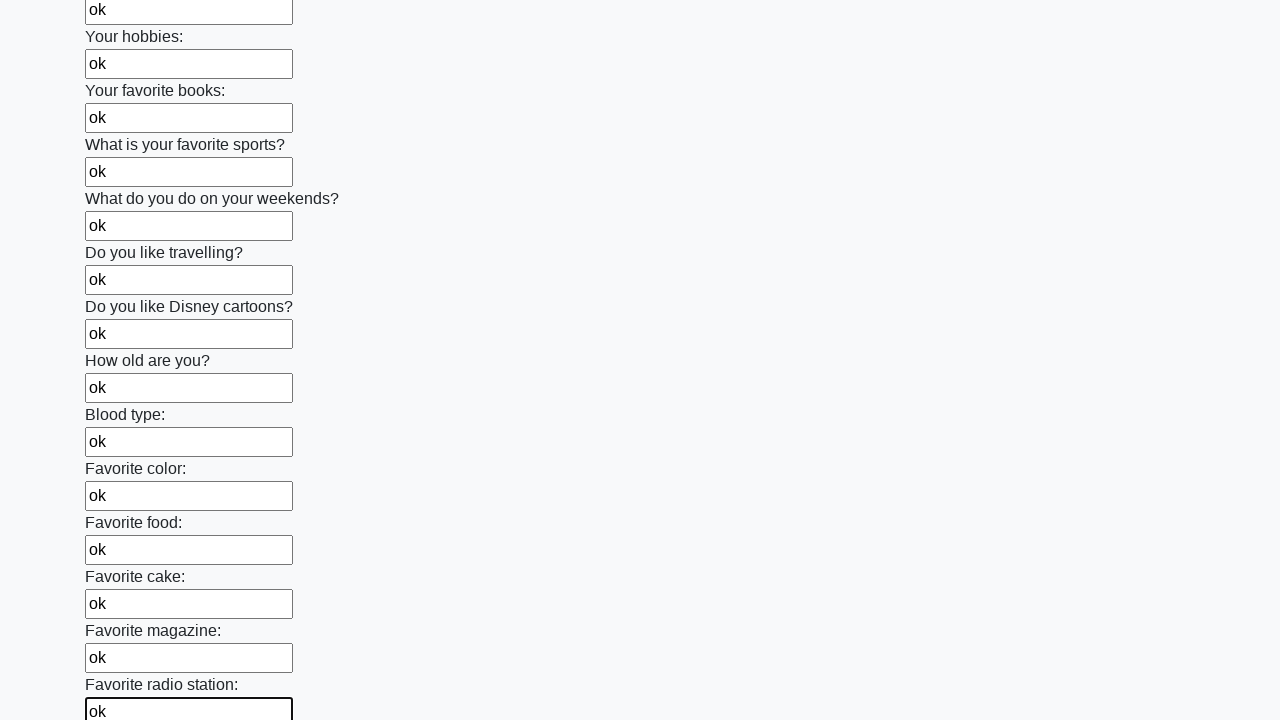

Filled an input field with 'ok' on input >> nth=24
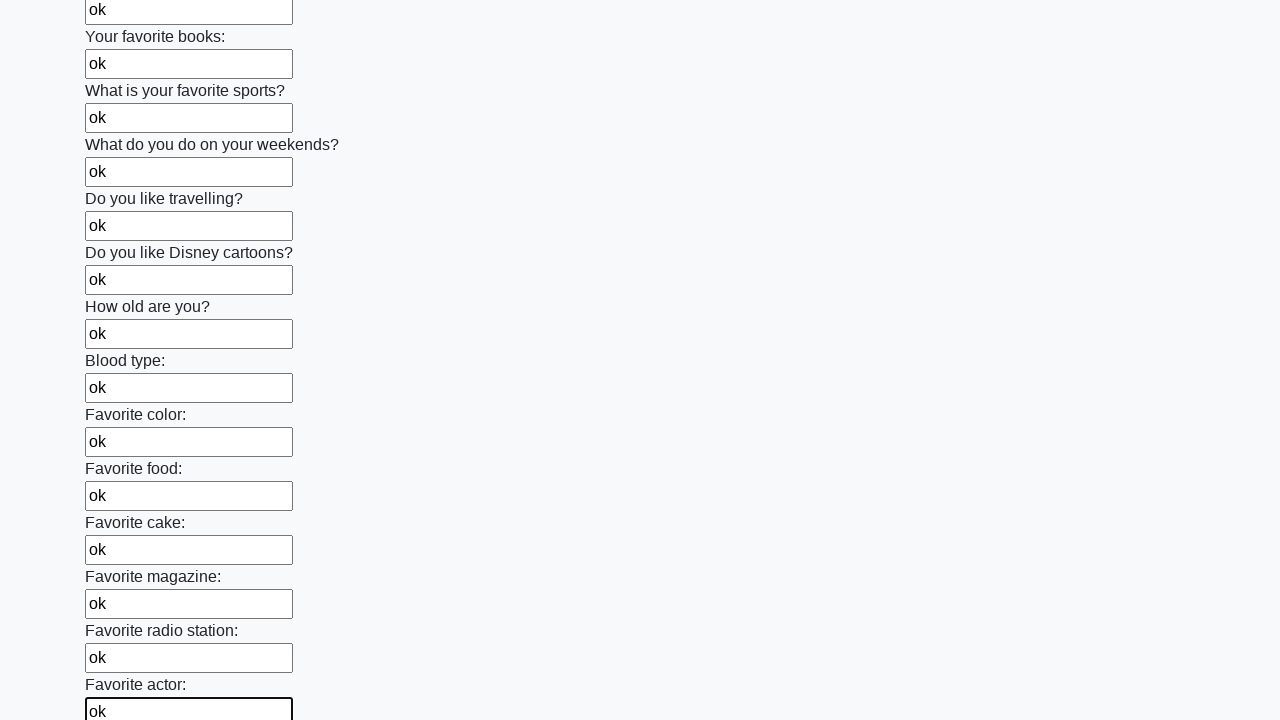

Filled an input field with 'ok' on input >> nth=25
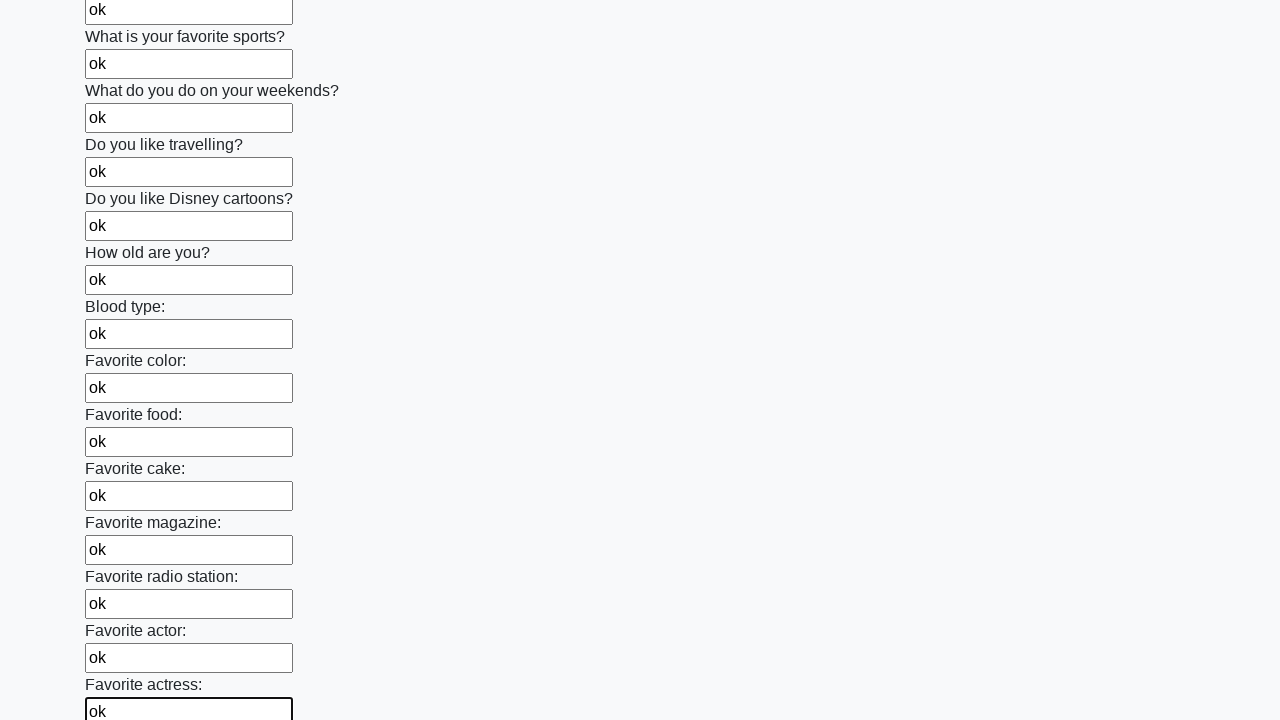

Filled an input field with 'ok' on input >> nth=26
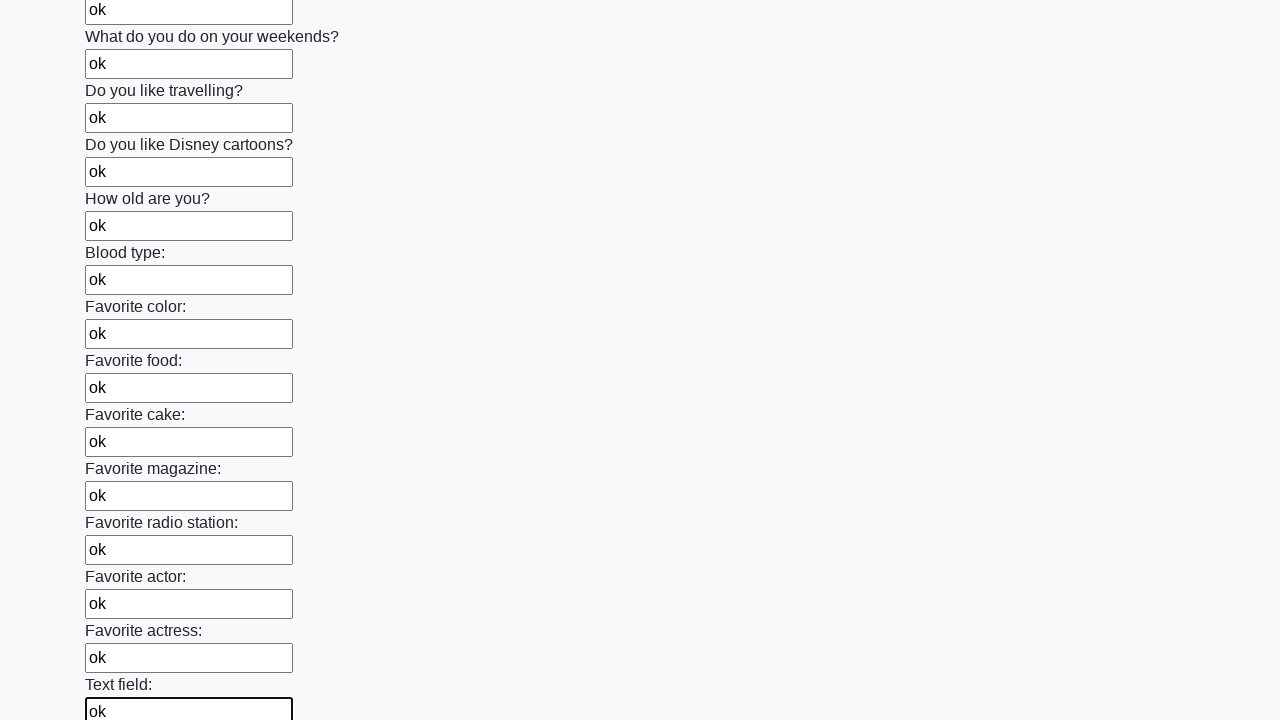

Filled an input field with 'ok' on input >> nth=27
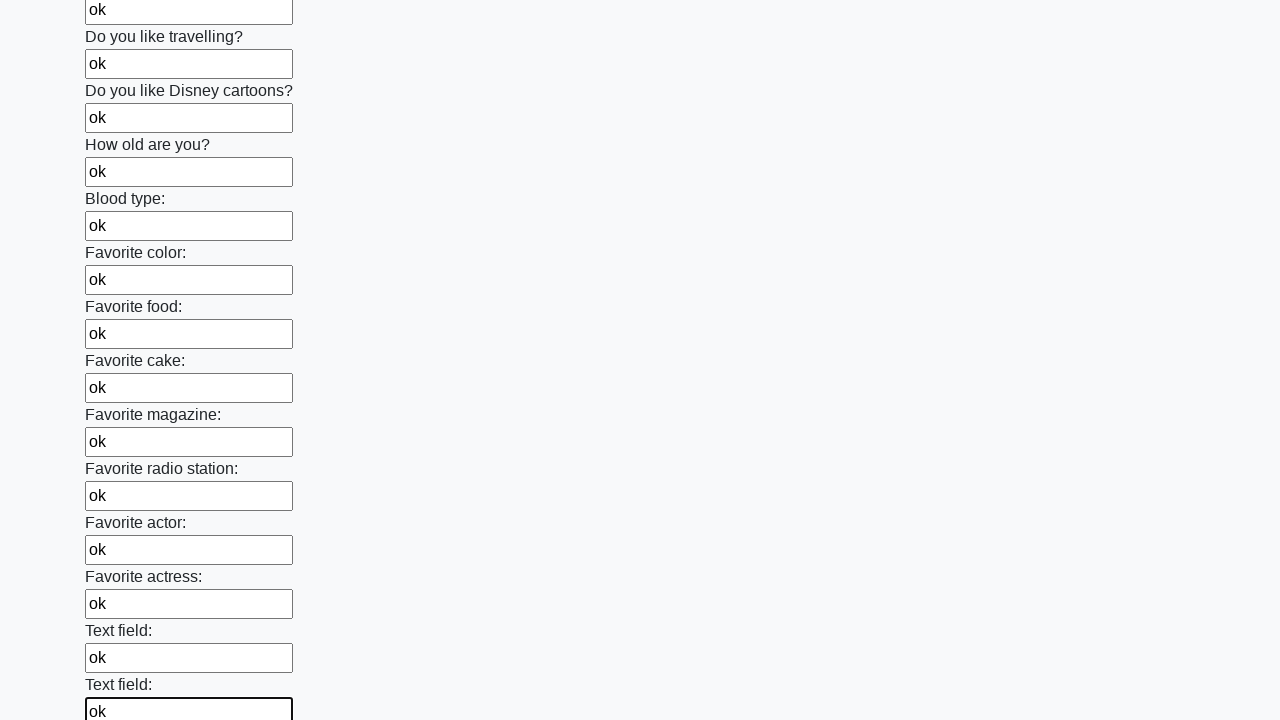

Filled an input field with 'ok' on input >> nth=28
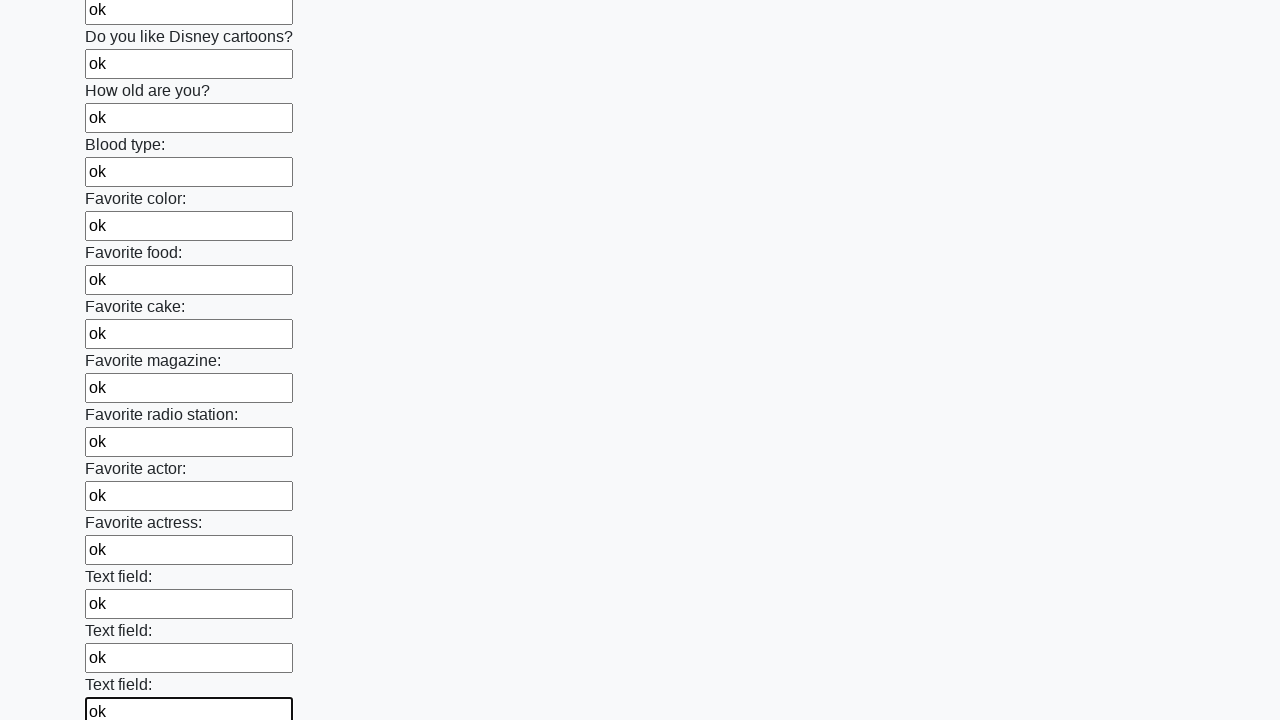

Filled an input field with 'ok' on input >> nth=29
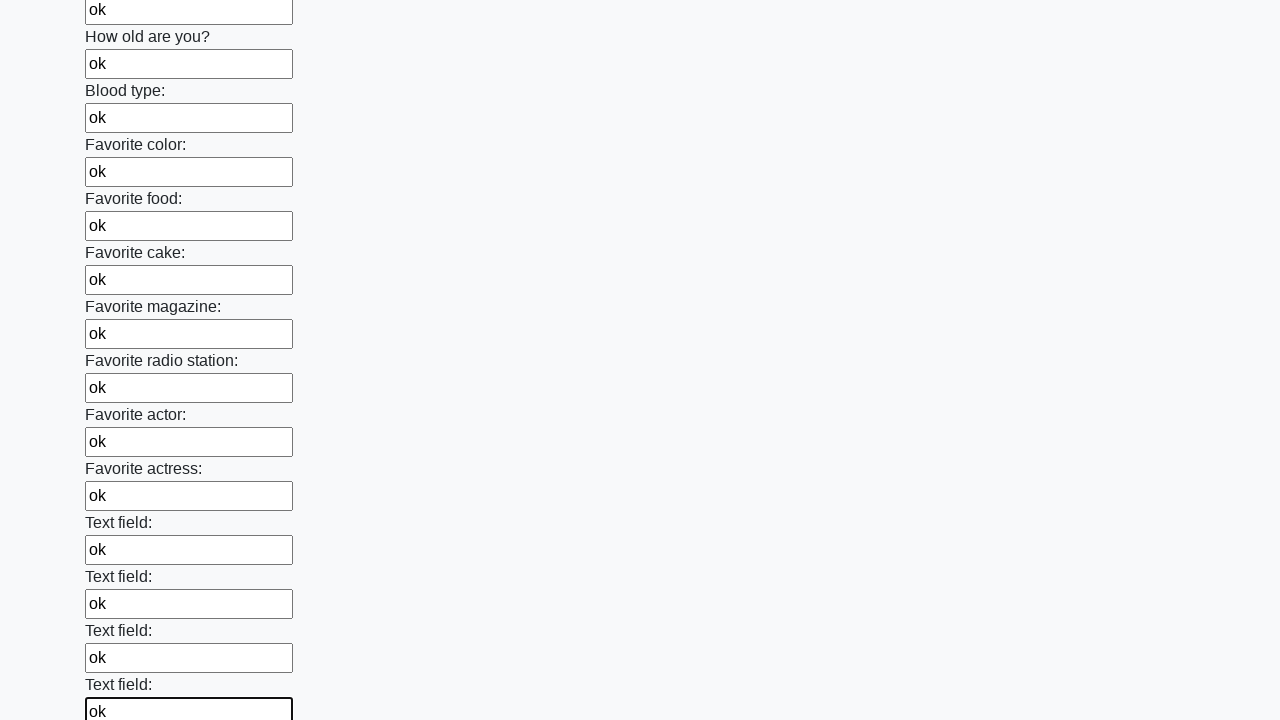

Filled an input field with 'ok' on input >> nth=30
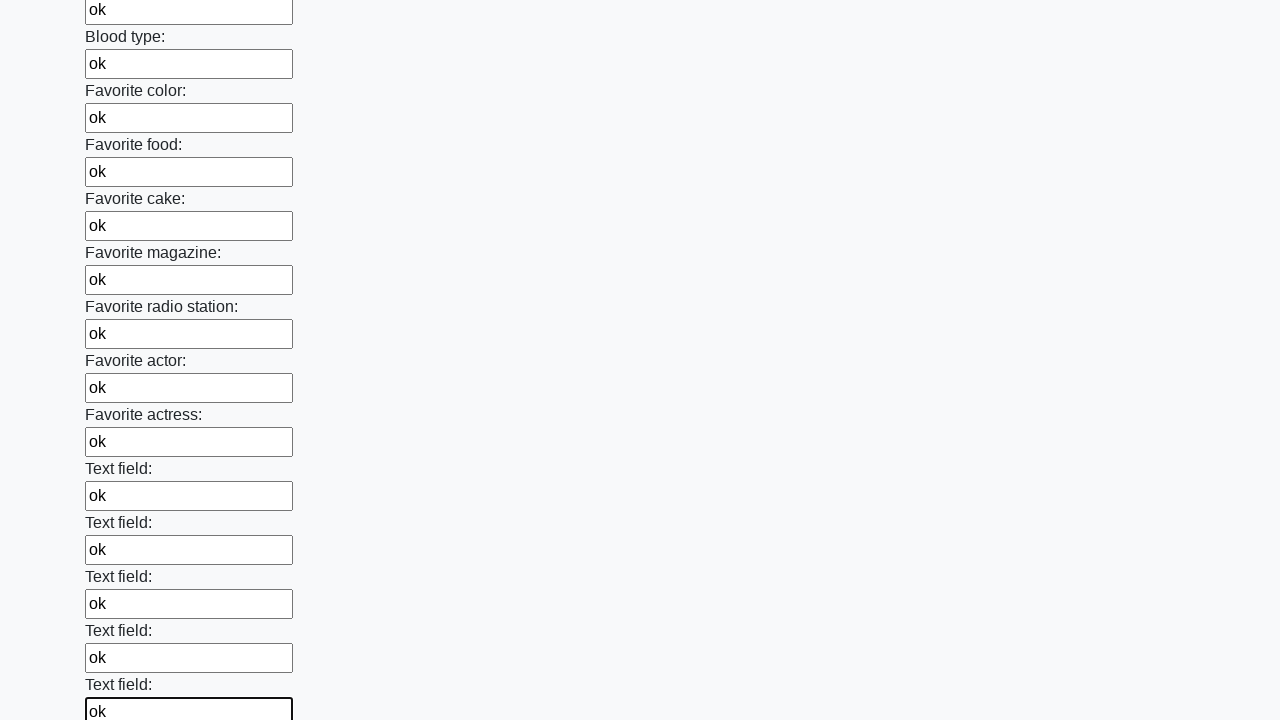

Filled an input field with 'ok' on input >> nth=31
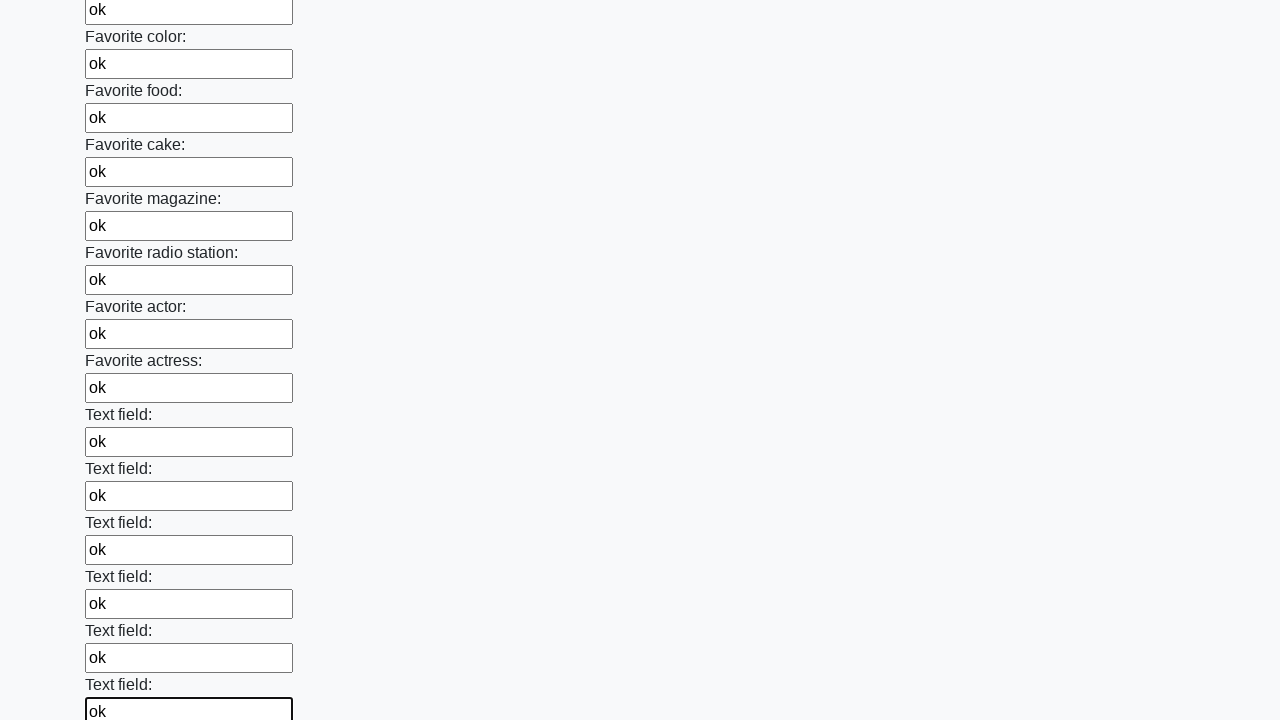

Filled an input field with 'ok' on input >> nth=32
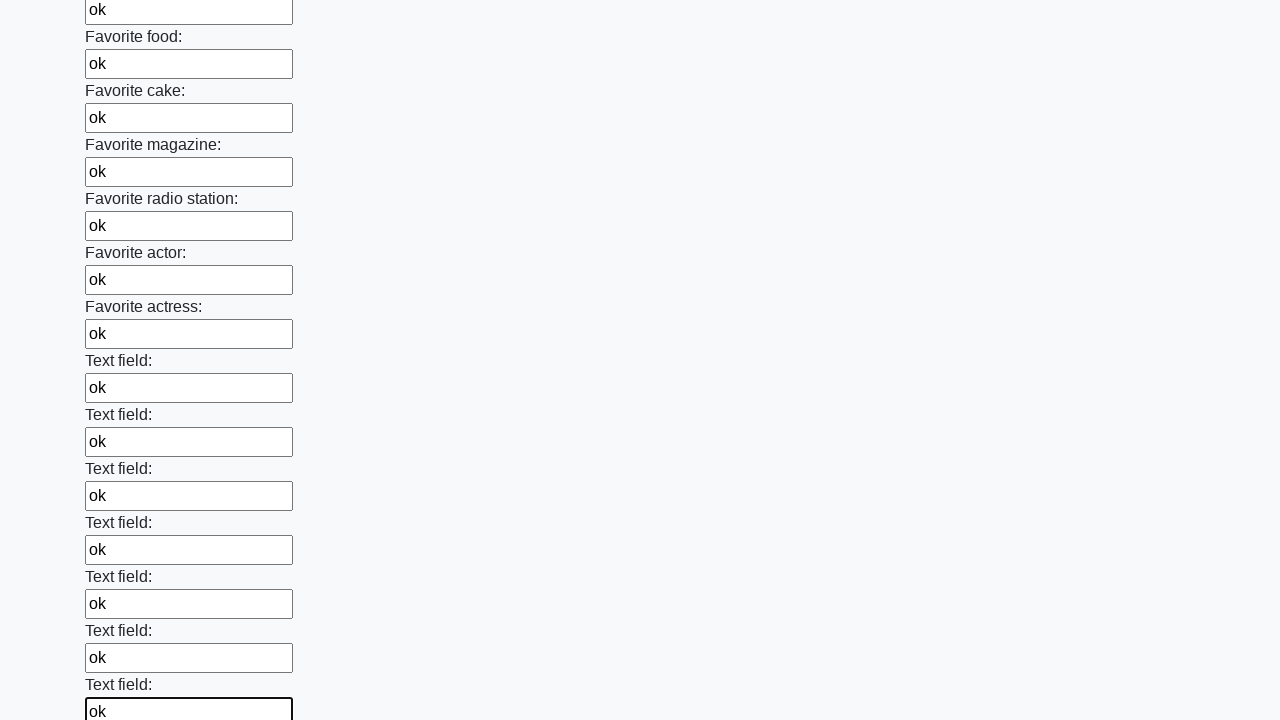

Filled an input field with 'ok' on input >> nth=33
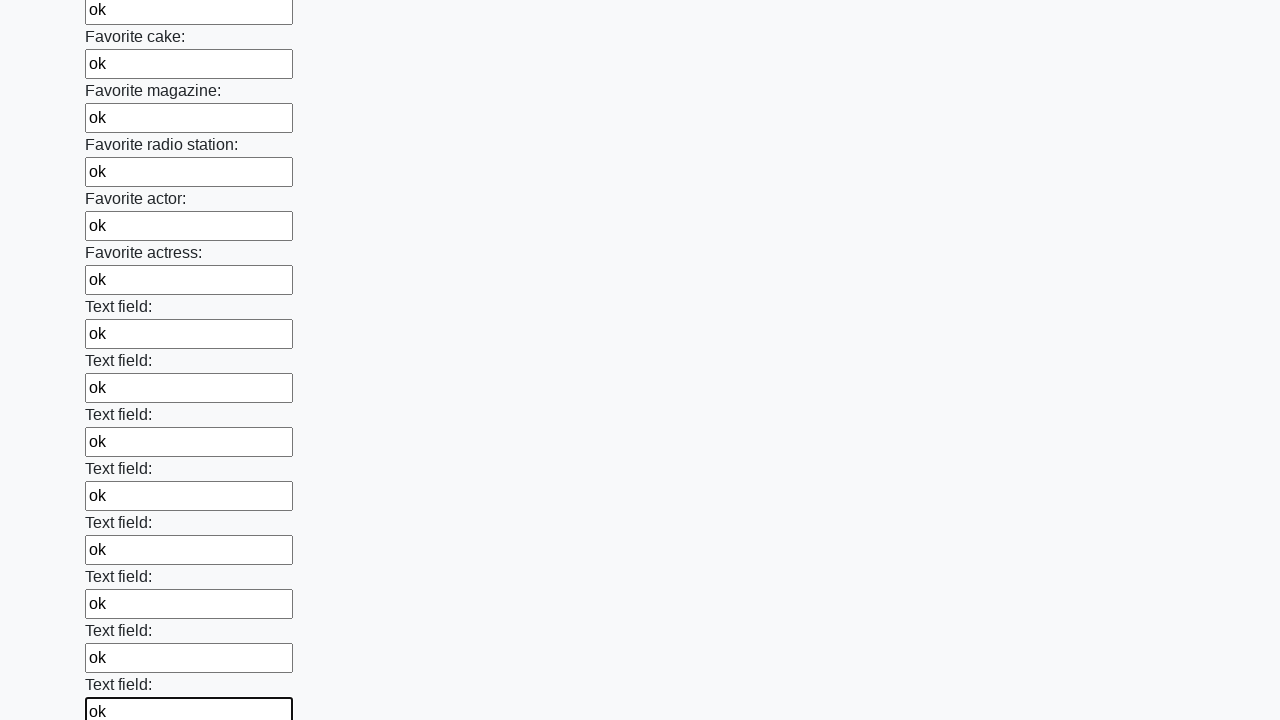

Filled an input field with 'ok' on input >> nth=34
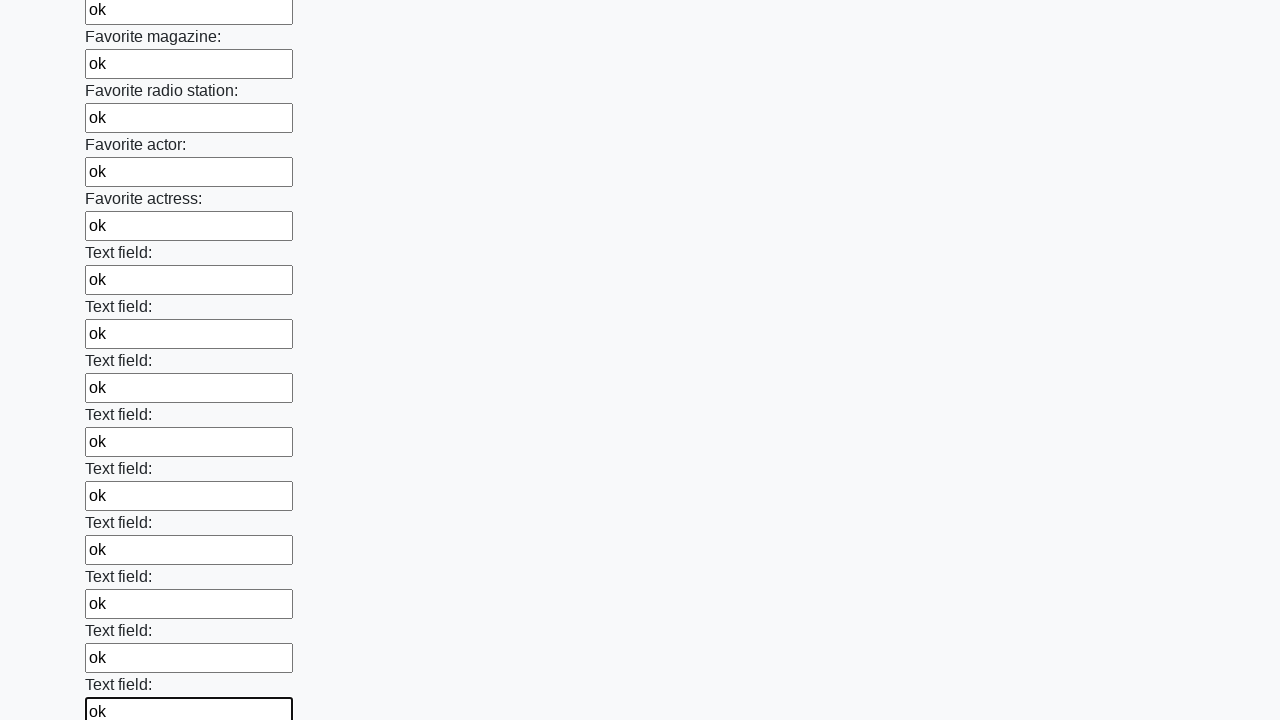

Filled an input field with 'ok' on input >> nth=35
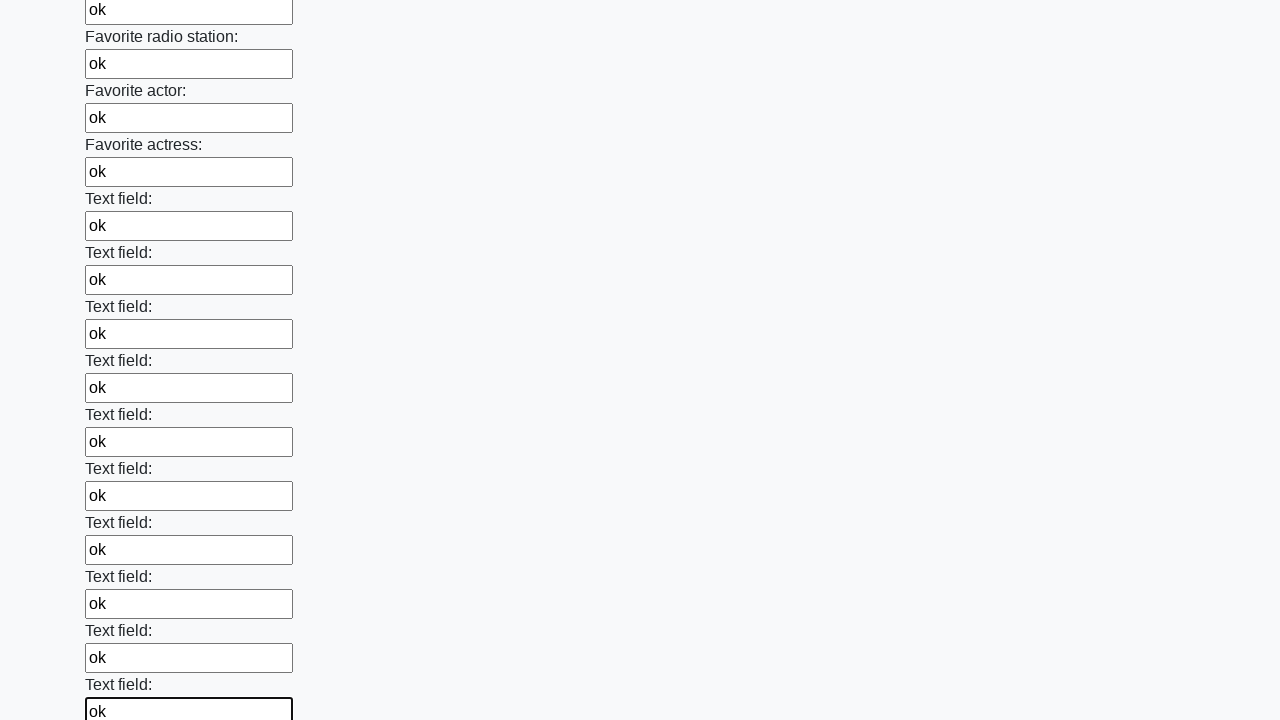

Filled an input field with 'ok' on input >> nth=36
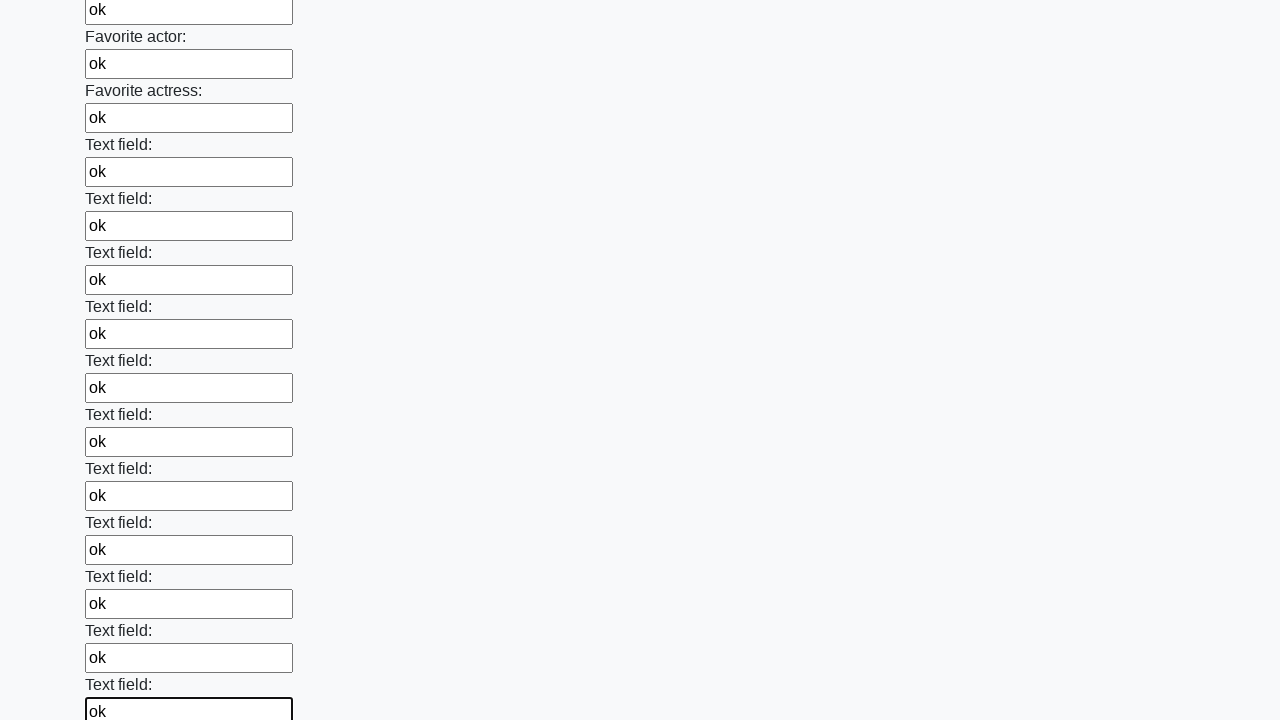

Filled an input field with 'ok' on input >> nth=37
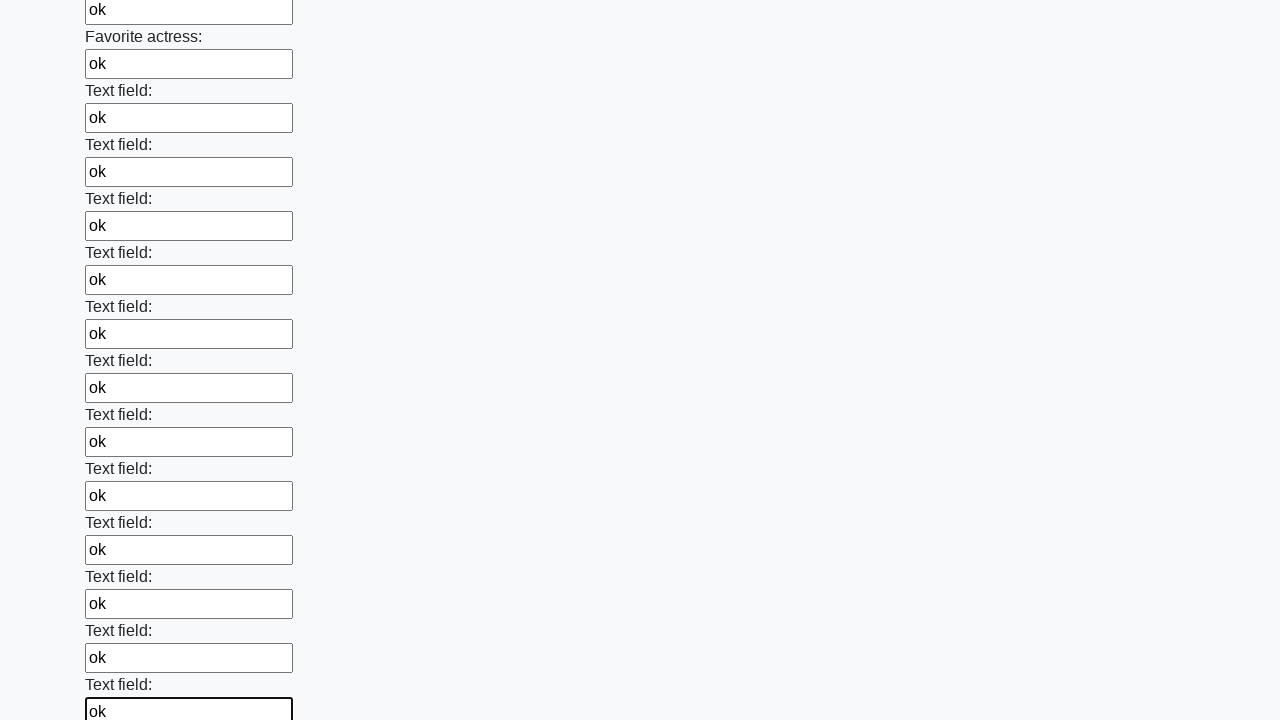

Filled an input field with 'ok' on input >> nth=38
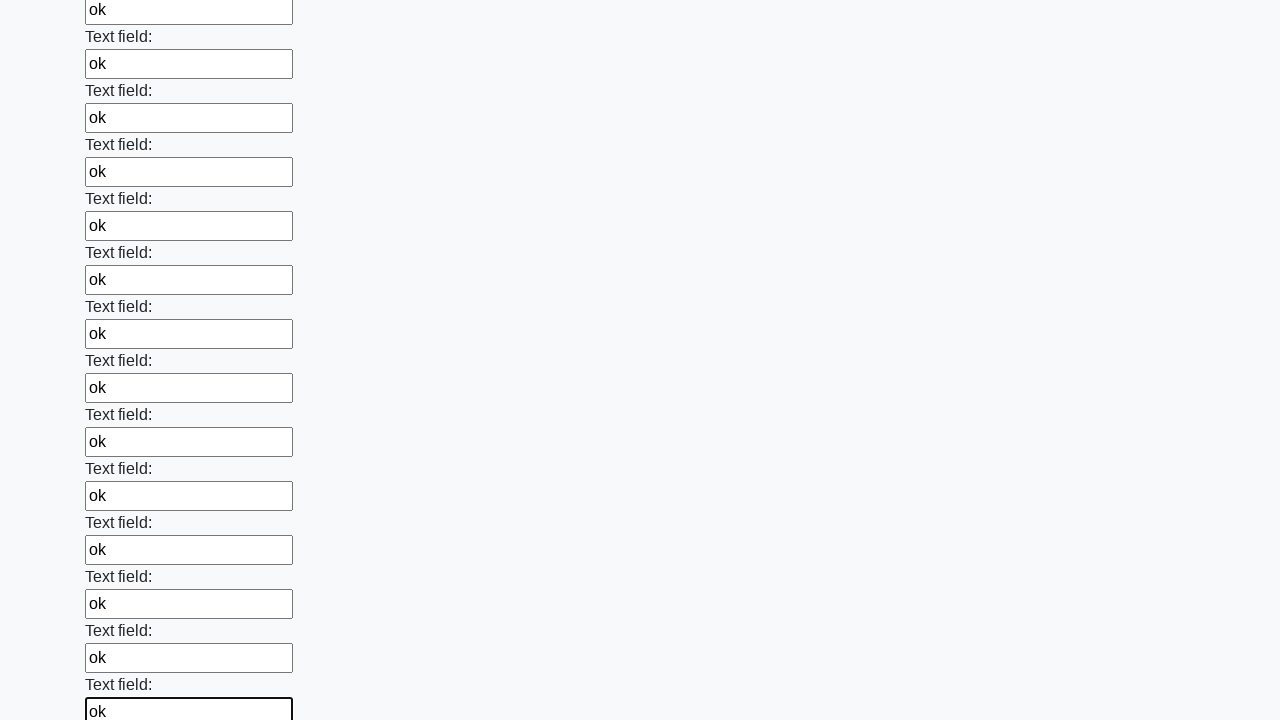

Filled an input field with 'ok' on input >> nth=39
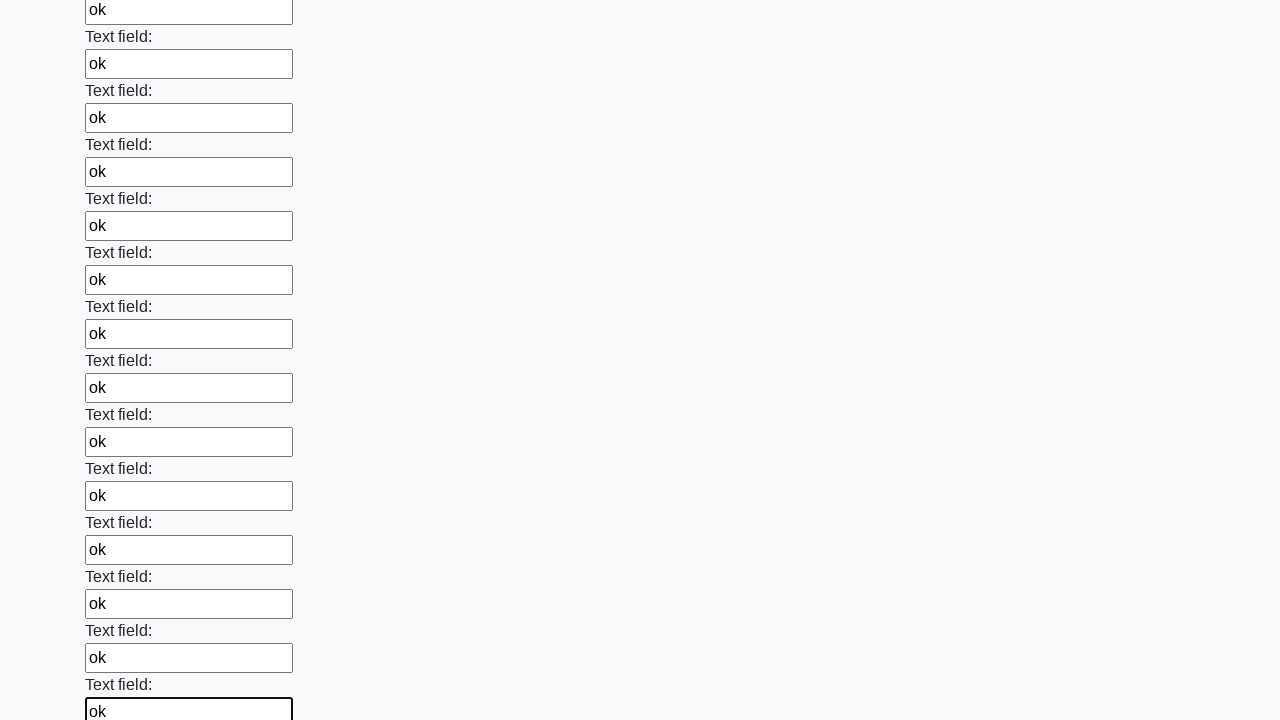

Filled an input field with 'ok' on input >> nth=40
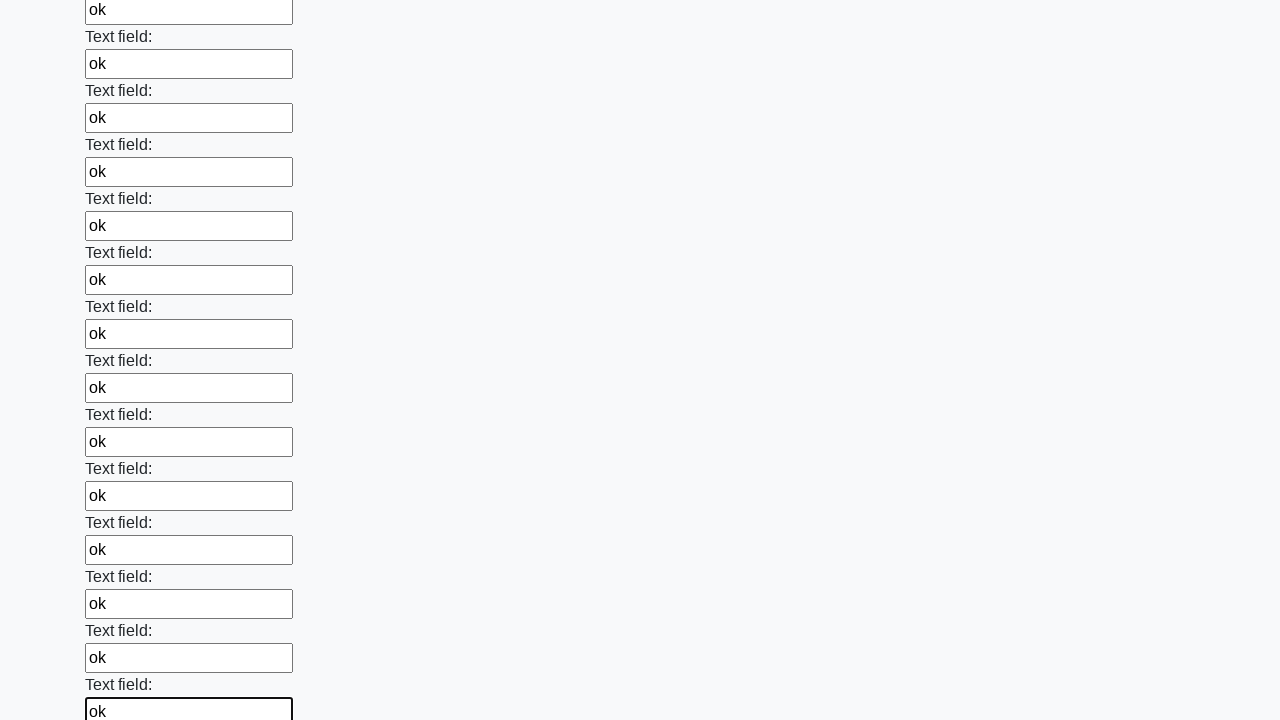

Filled an input field with 'ok' on input >> nth=41
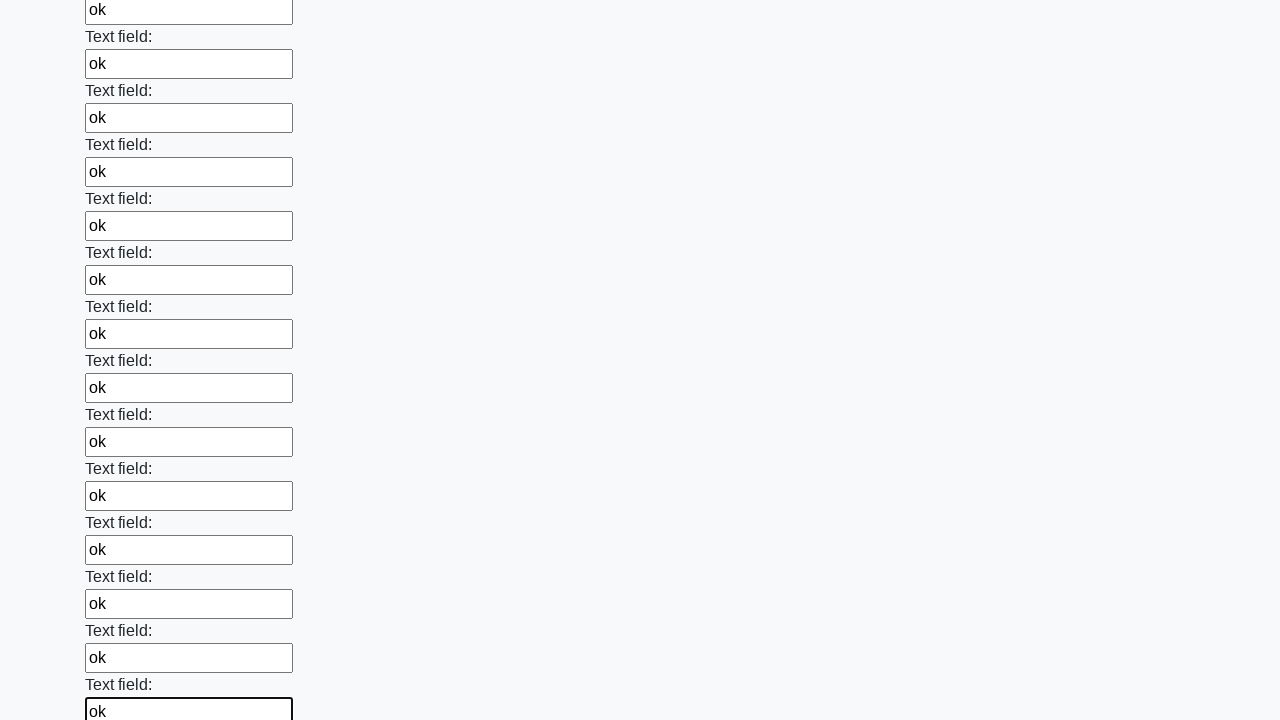

Filled an input field with 'ok' on input >> nth=42
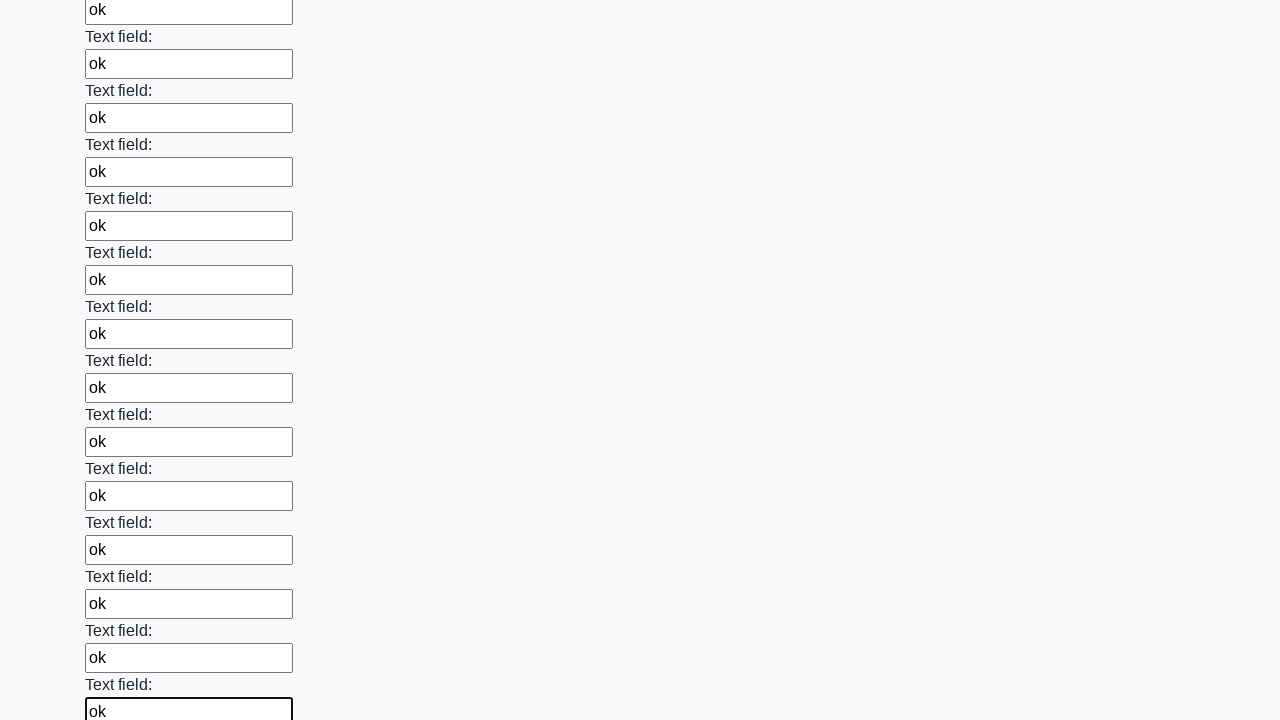

Filled an input field with 'ok' on input >> nth=43
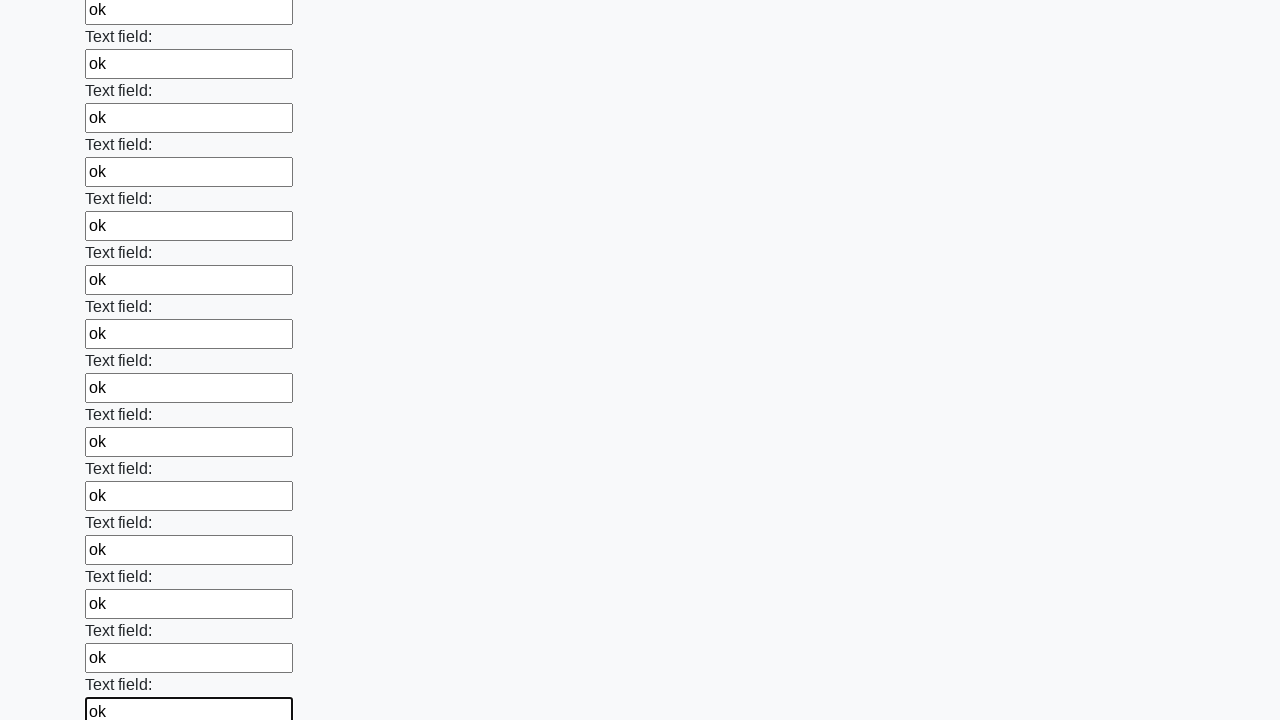

Filled an input field with 'ok' on input >> nth=44
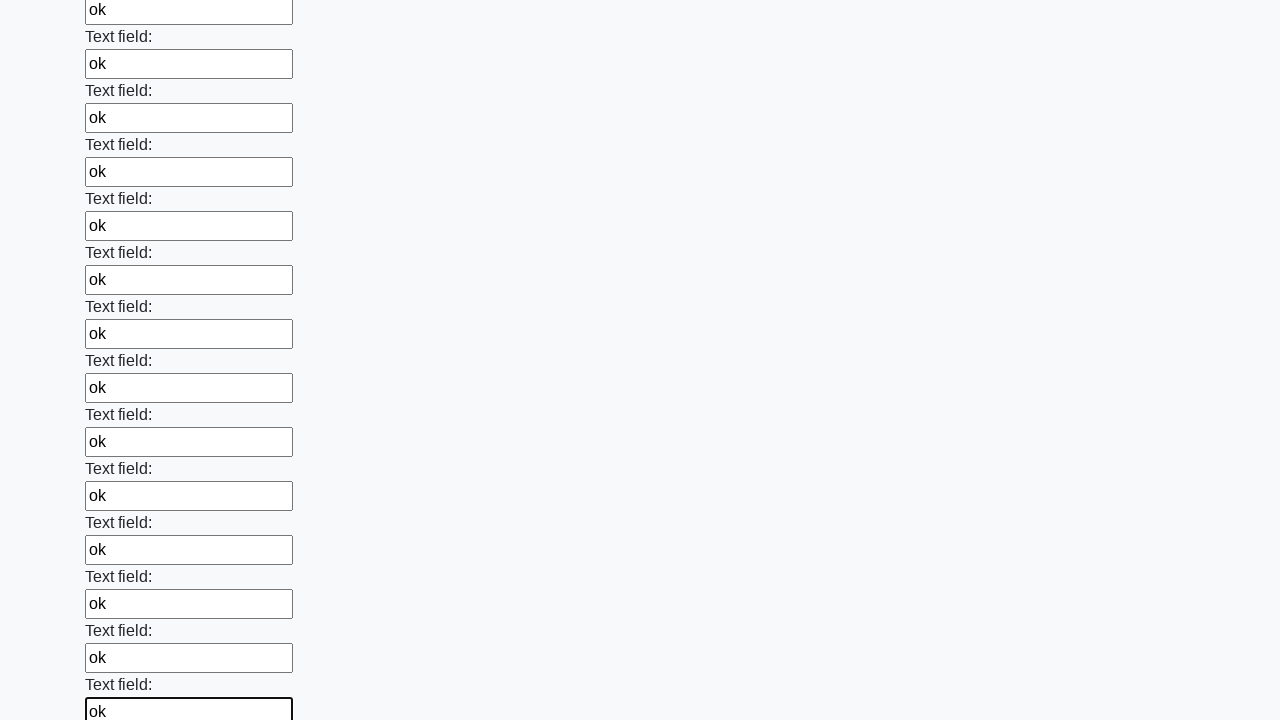

Filled an input field with 'ok' on input >> nth=45
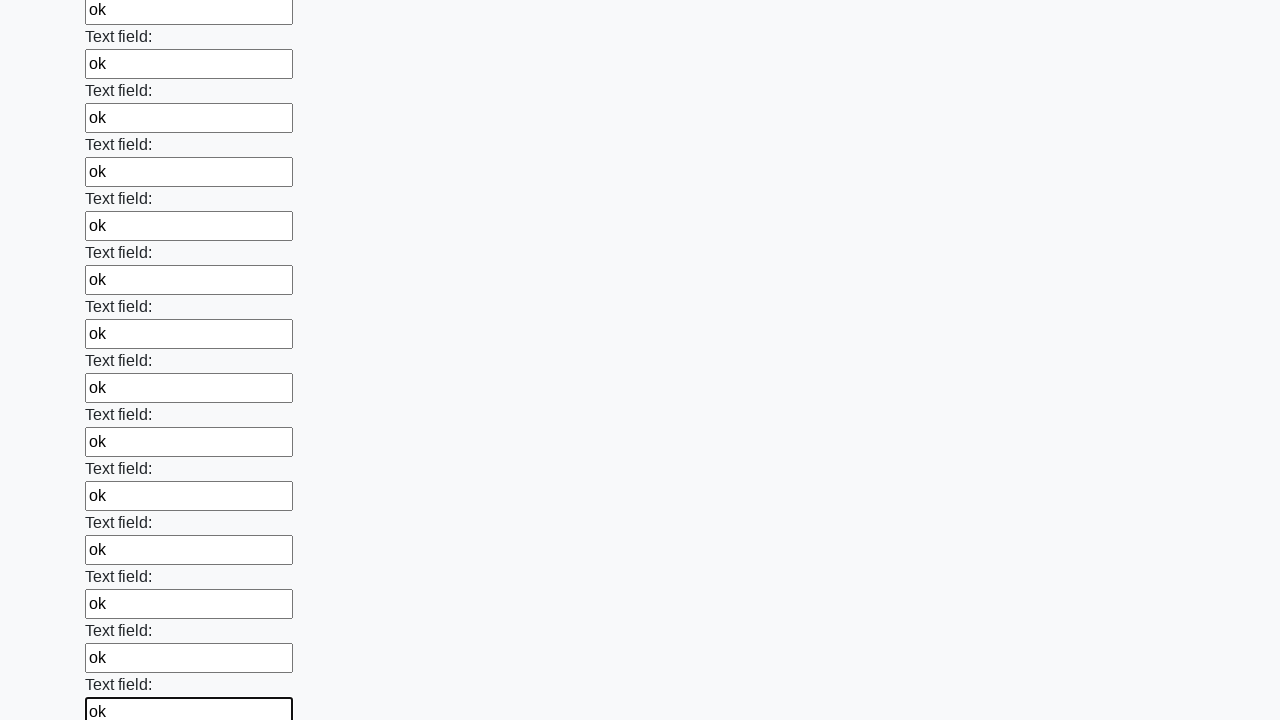

Filled an input field with 'ok' on input >> nth=46
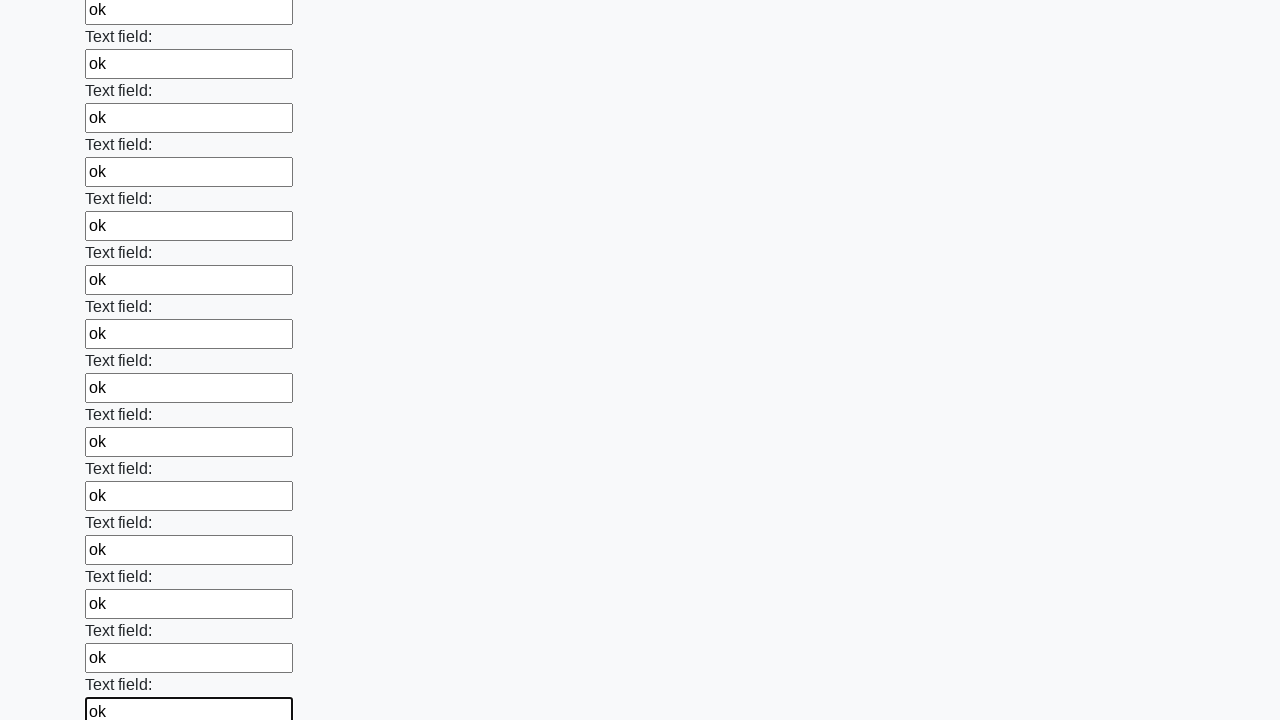

Filled an input field with 'ok' on input >> nth=47
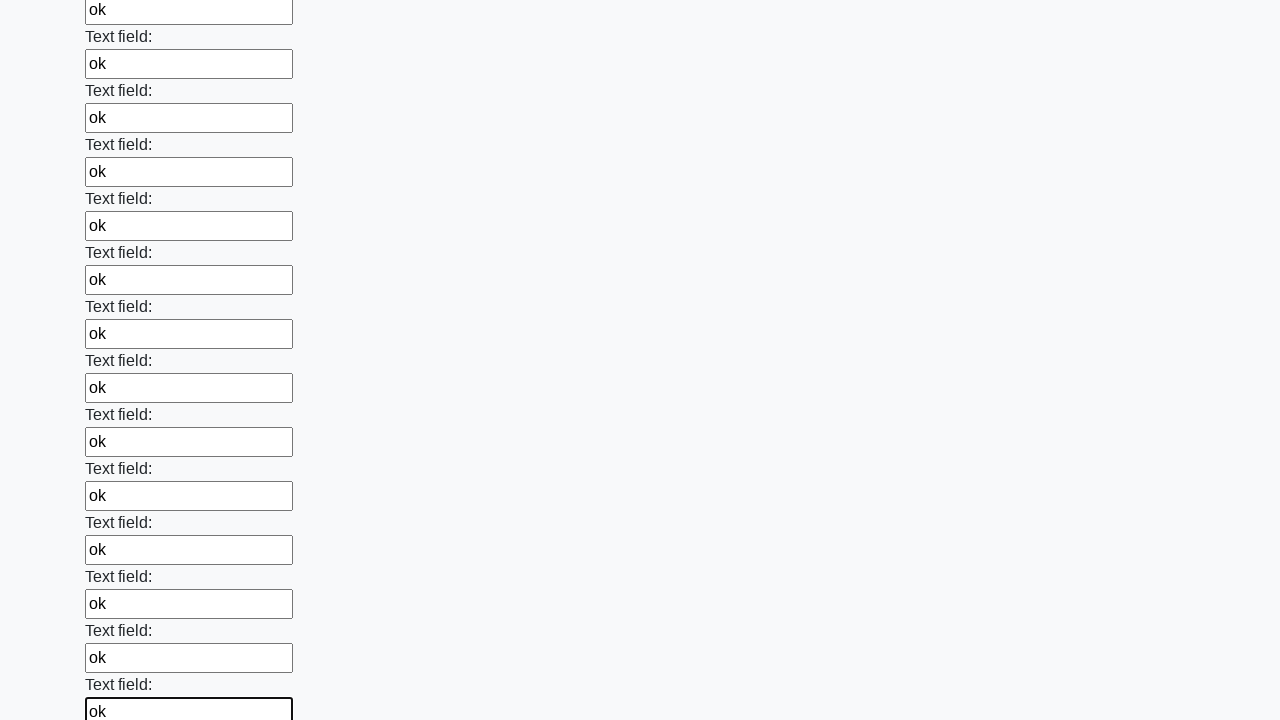

Filled an input field with 'ok' on input >> nth=48
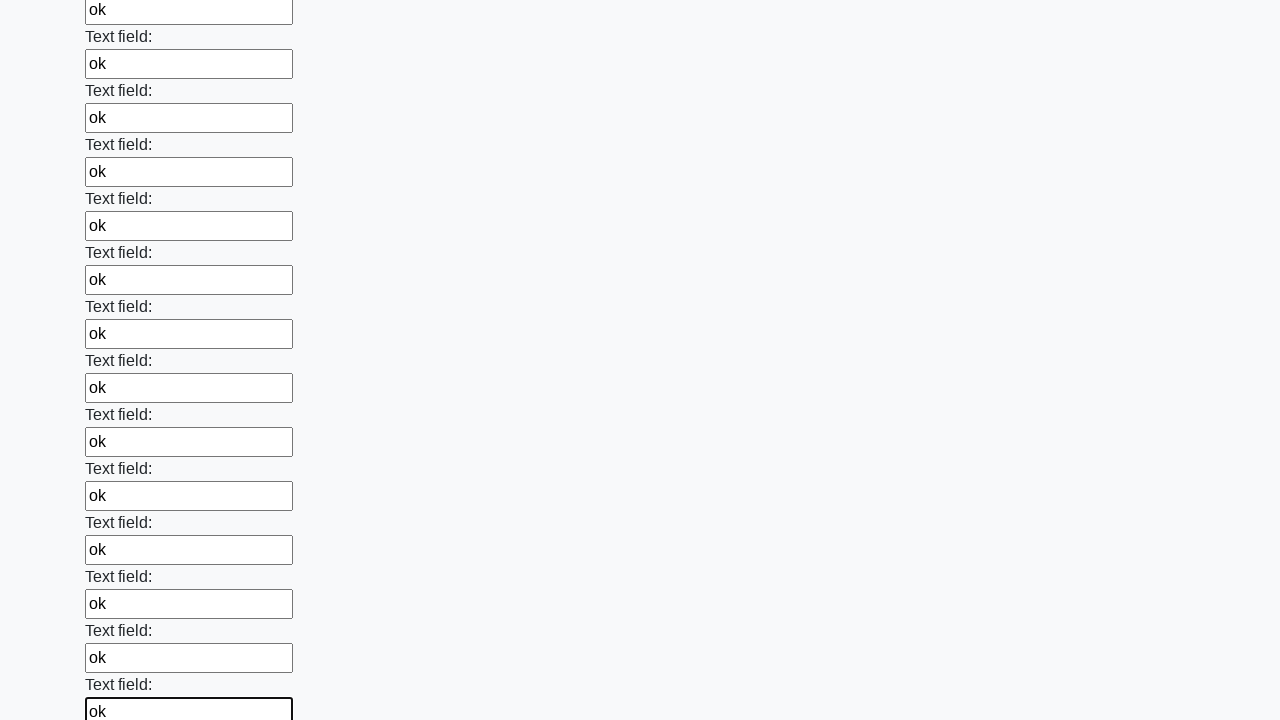

Filled an input field with 'ok' on input >> nth=49
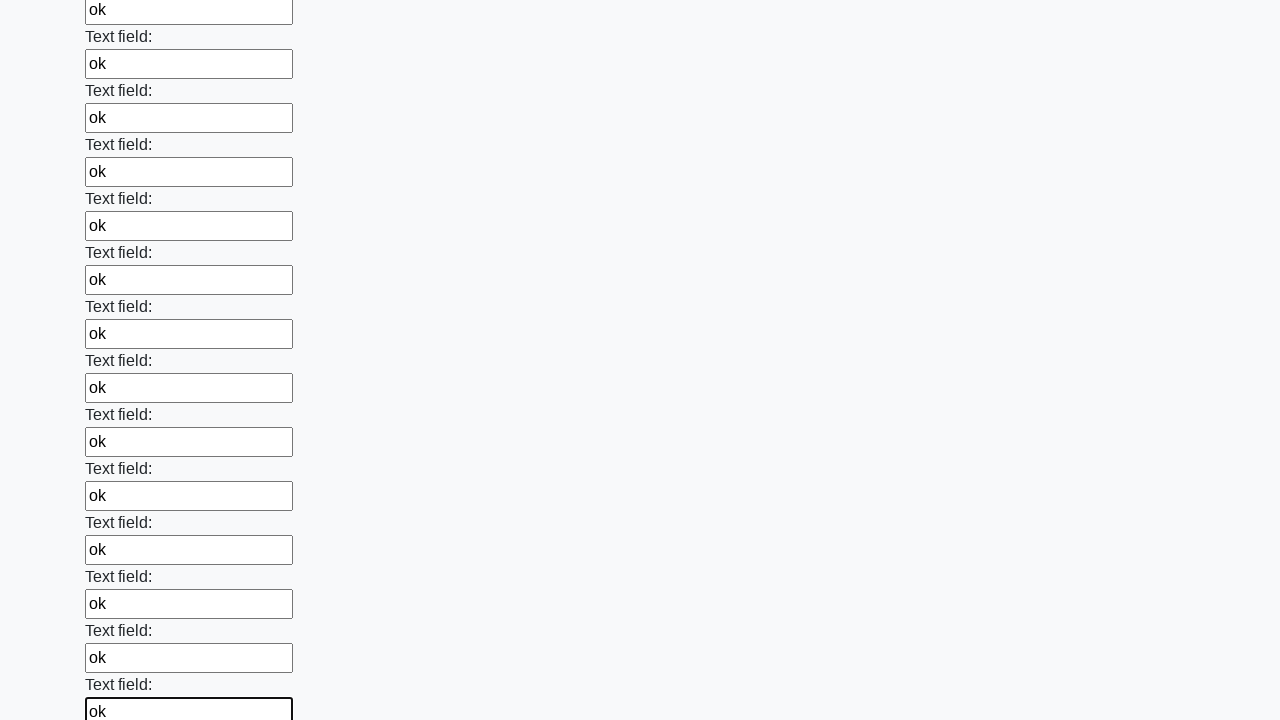

Filled an input field with 'ok' on input >> nth=50
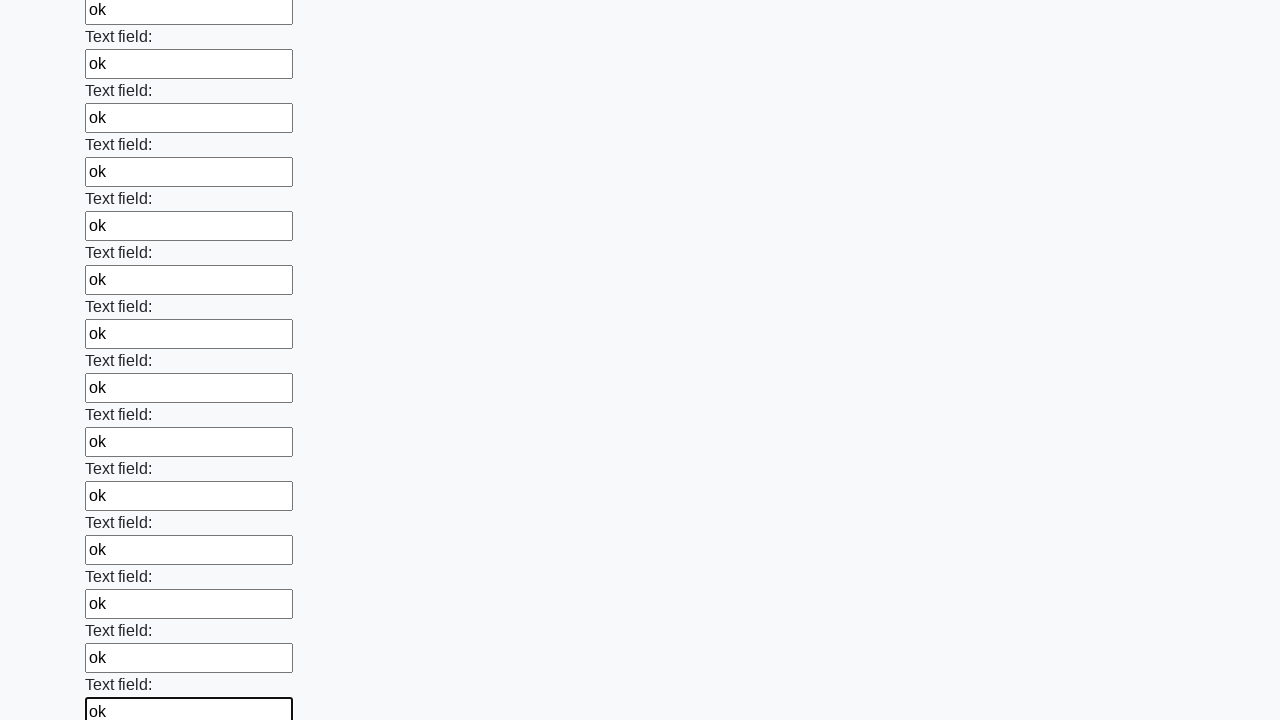

Filled an input field with 'ok' on input >> nth=51
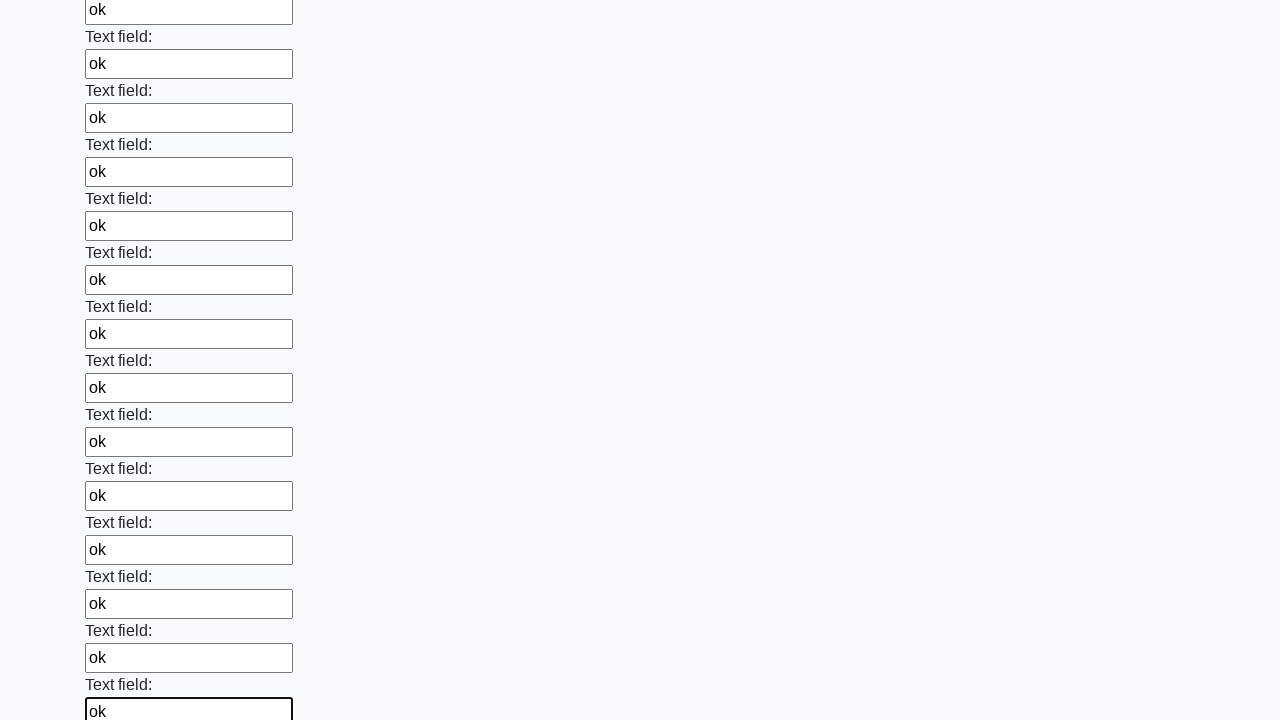

Filled an input field with 'ok' on input >> nth=52
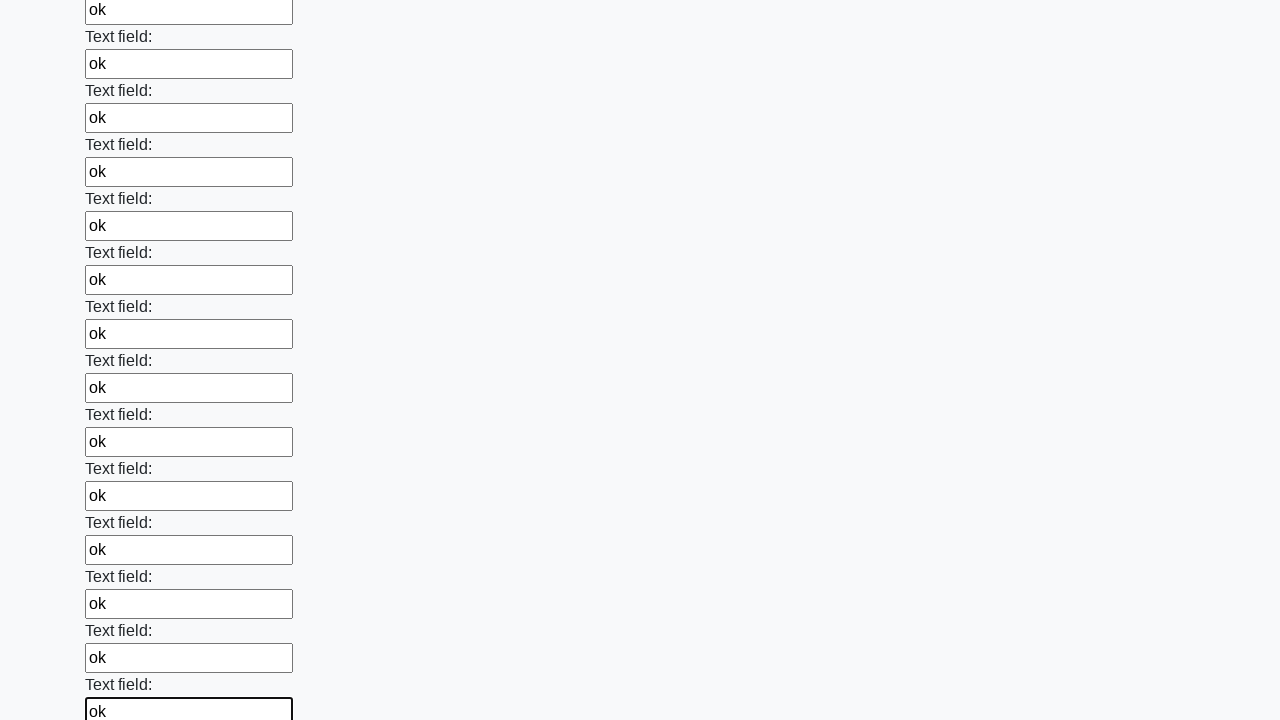

Filled an input field with 'ok' on input >> nth=53
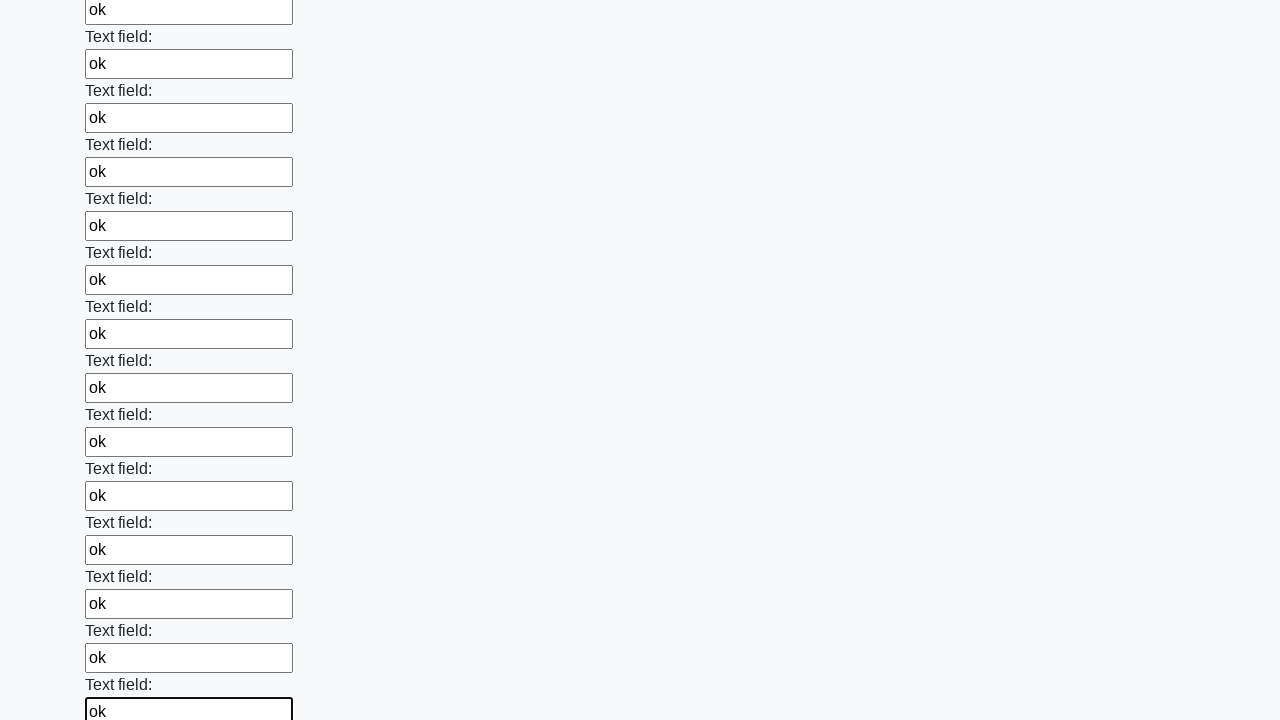

Filled an input field with 'ok' on input >> nth=54
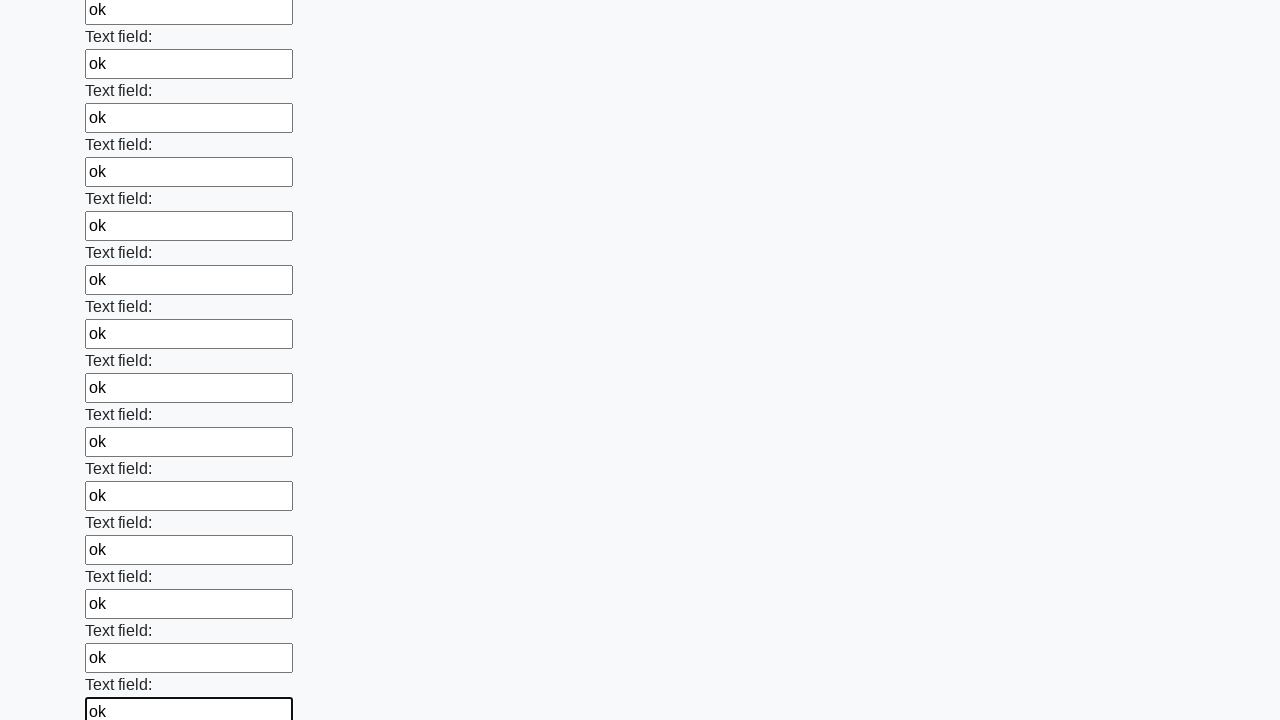

Filled an input field with 'ok' on input >> nth=55
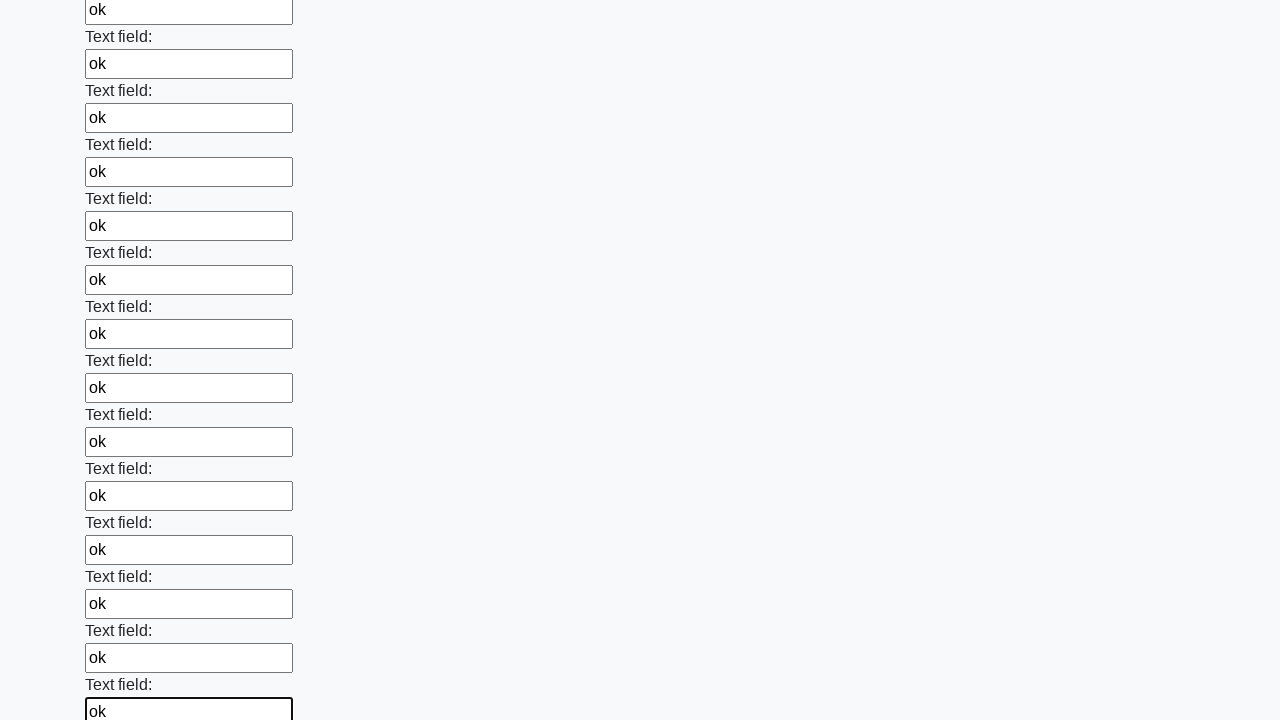

Filled an input field with 'ok' on input >> nth=56
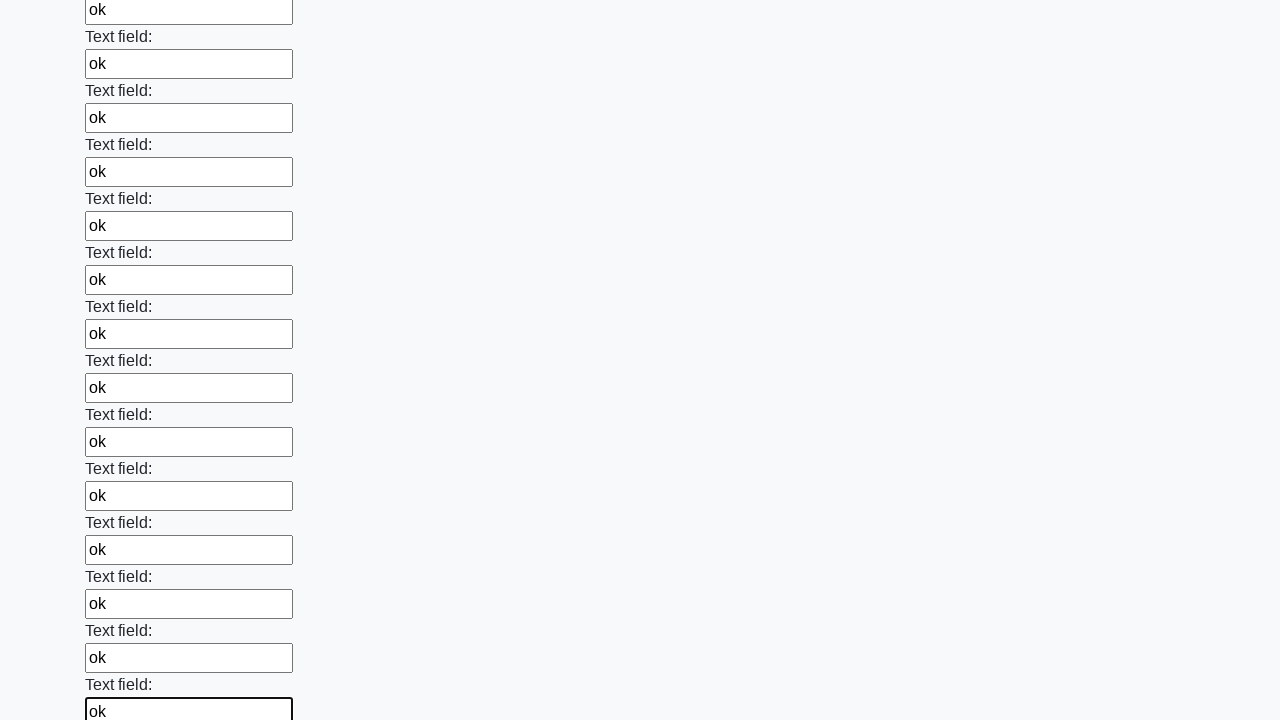

Filled an input field with 'ok' on input >> nth=57
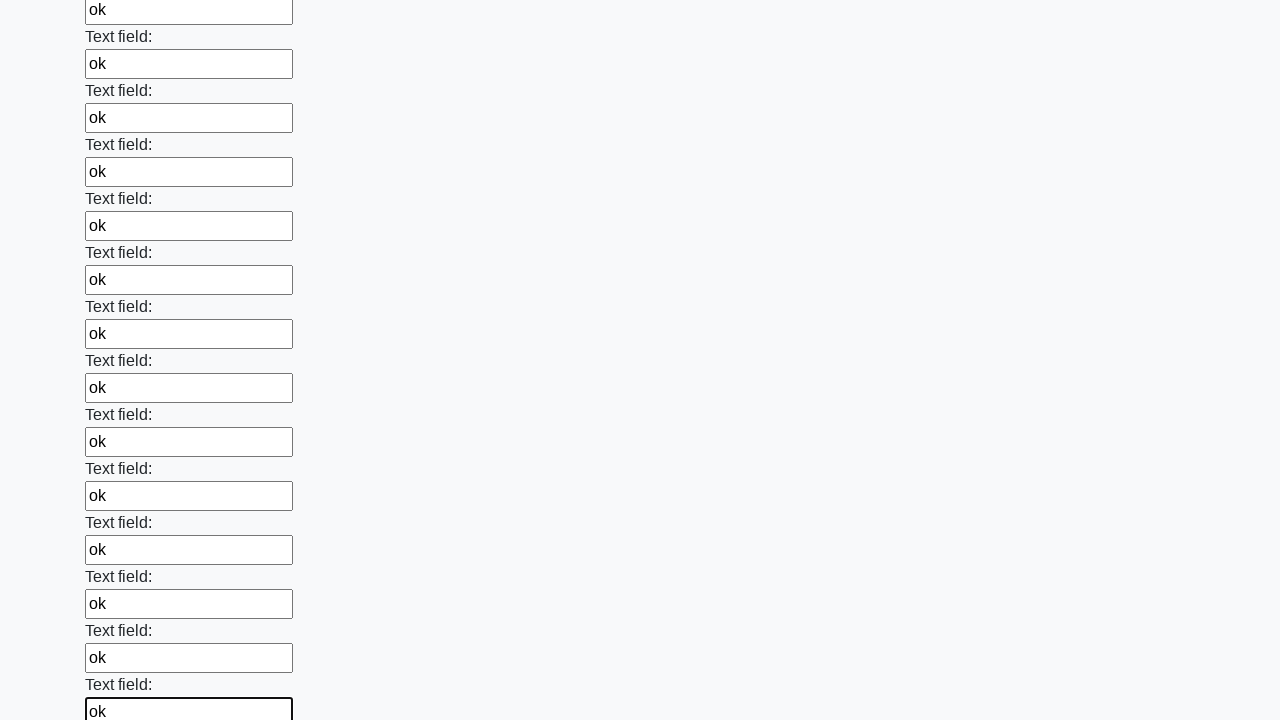

Filled an input field with 'ok' on input >> nth=58
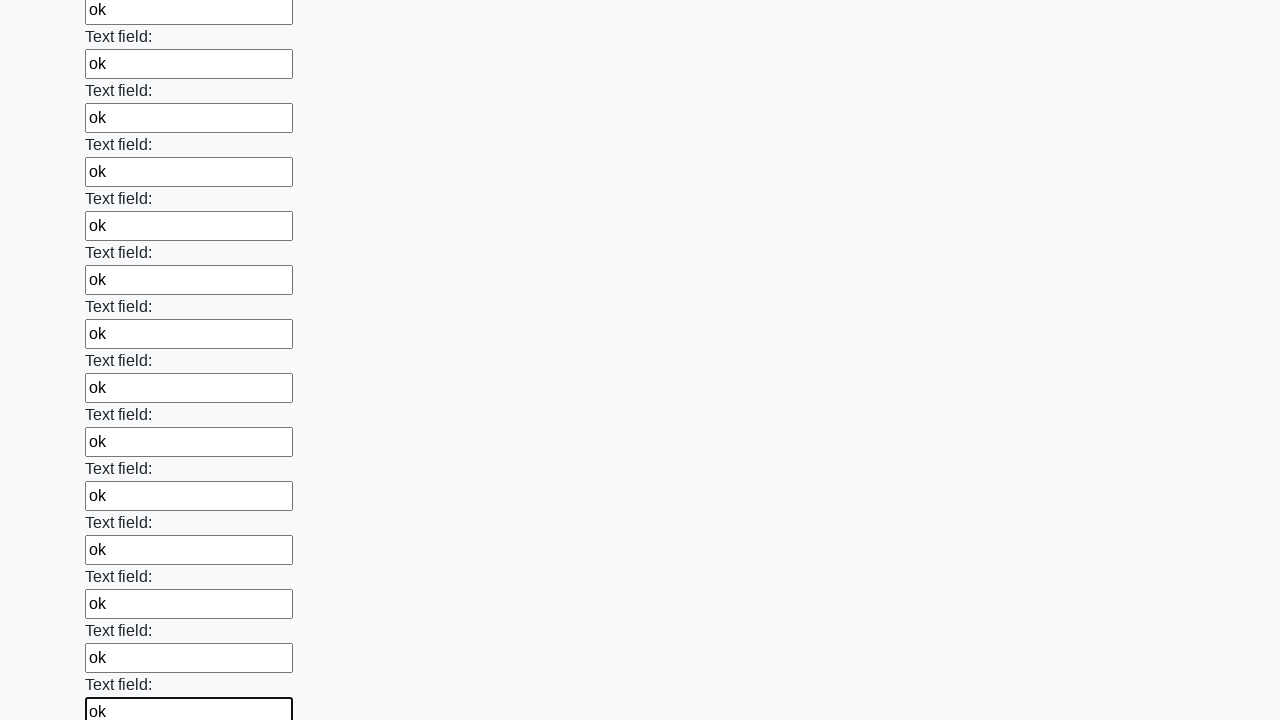

Filled an input field with 'ok' on input >> nth=59
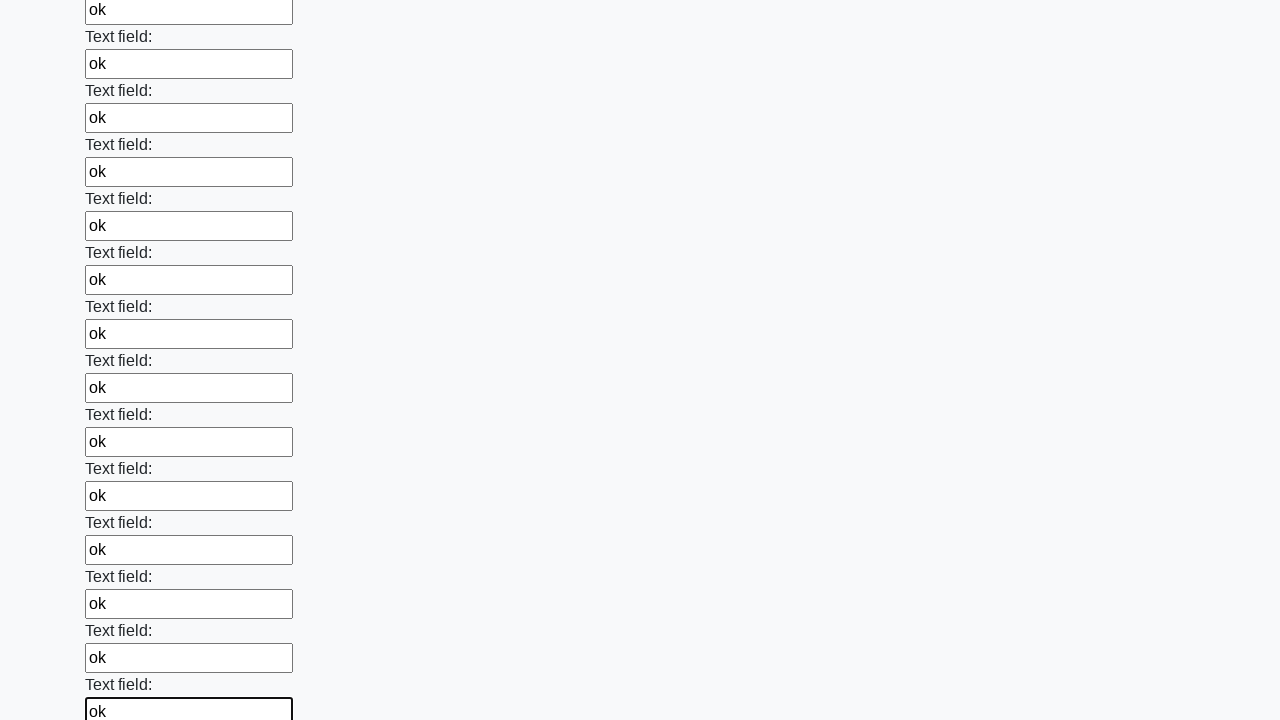

Filled an input field with 'ok' on input >> nth=60
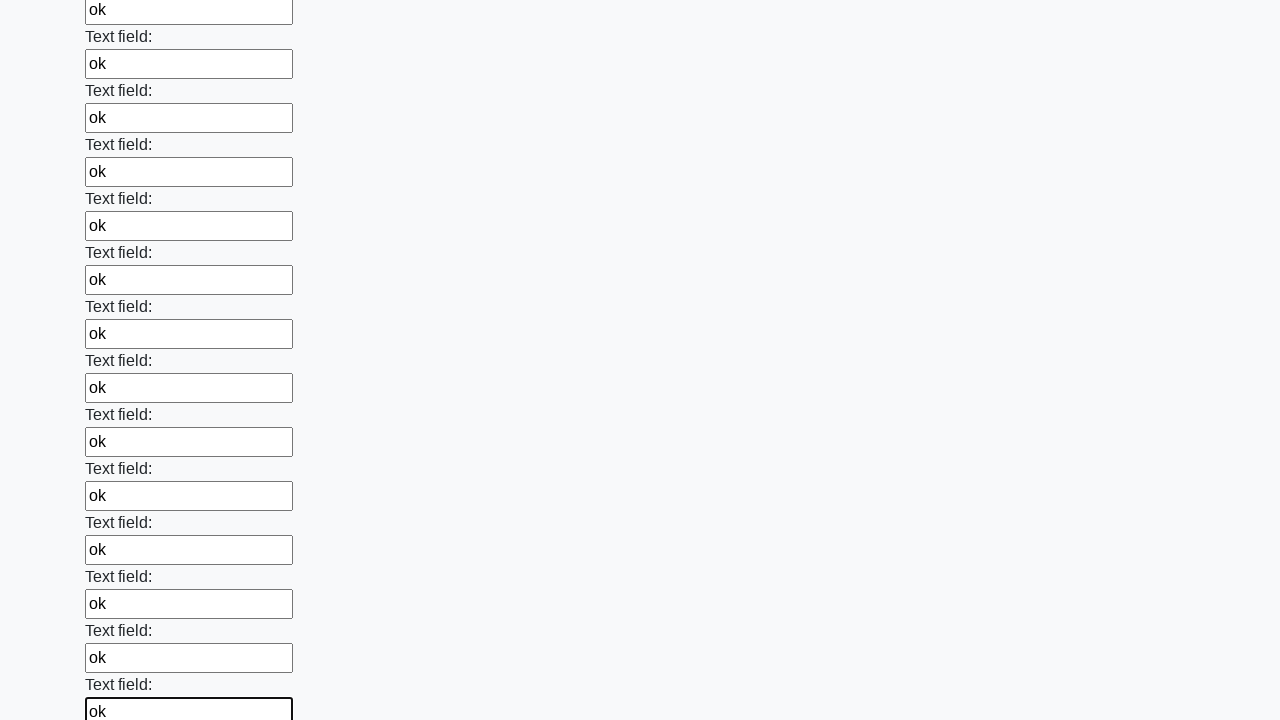

Filled an input field with 'ok' on input >> nth=61
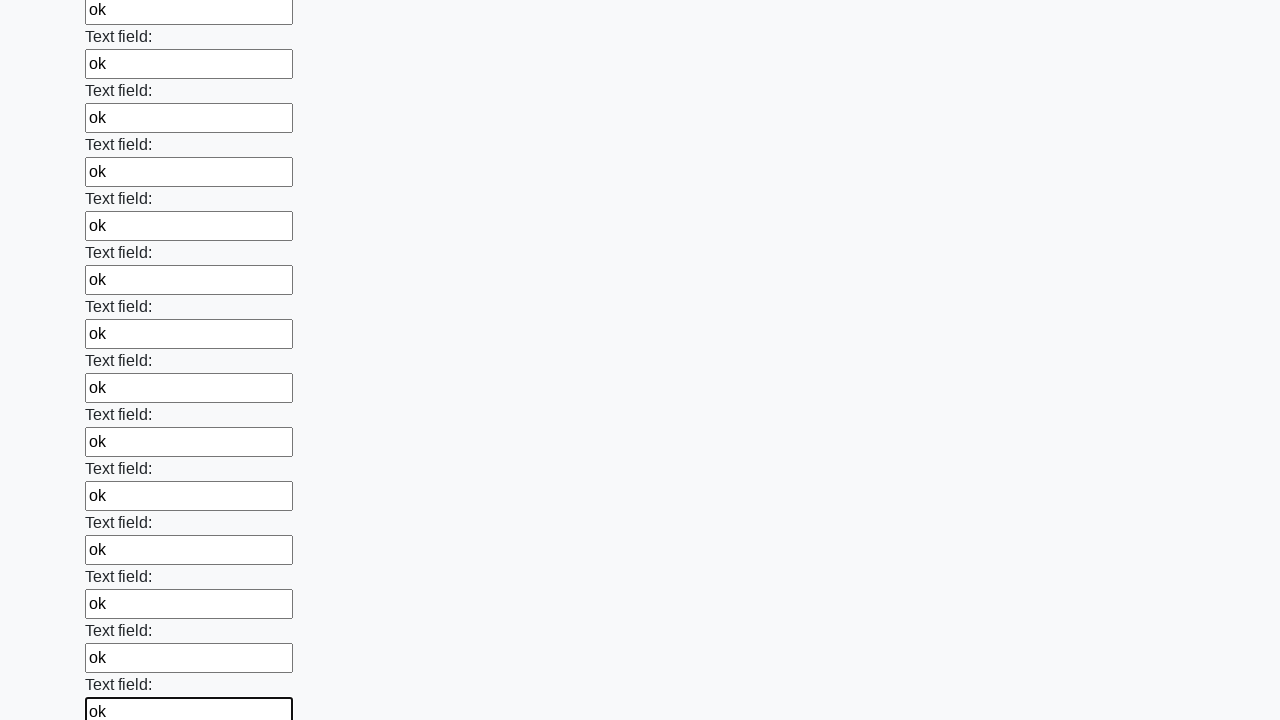

Filled an input field with 'ok' on input >> nth=62
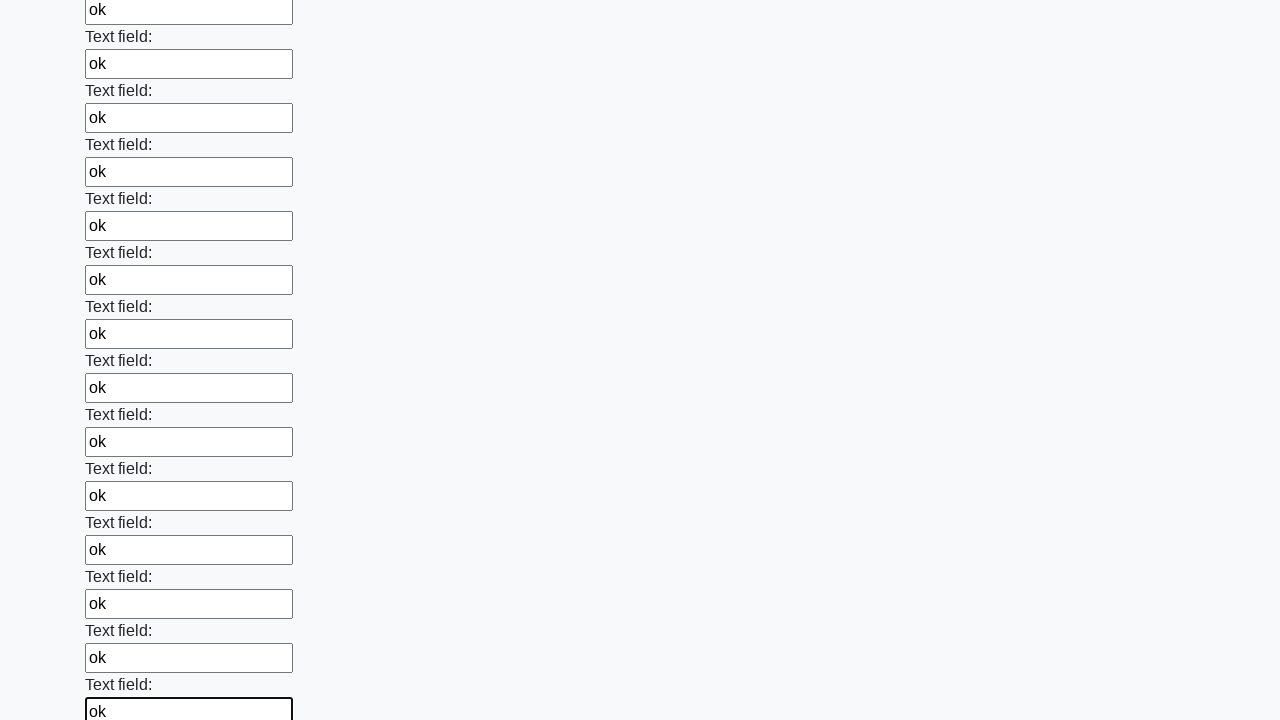

Filled an input field with 'ok' on input >> nth=63
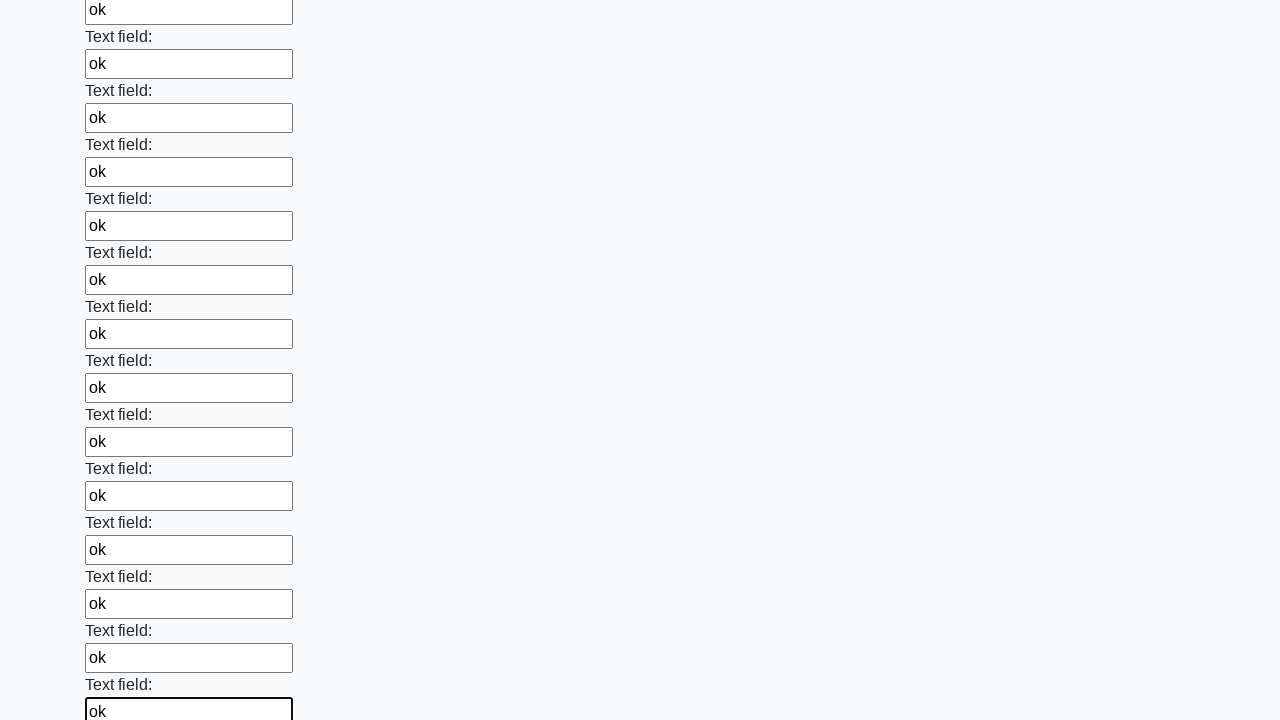

Filled an input field with 'ok' on input >> nth=64
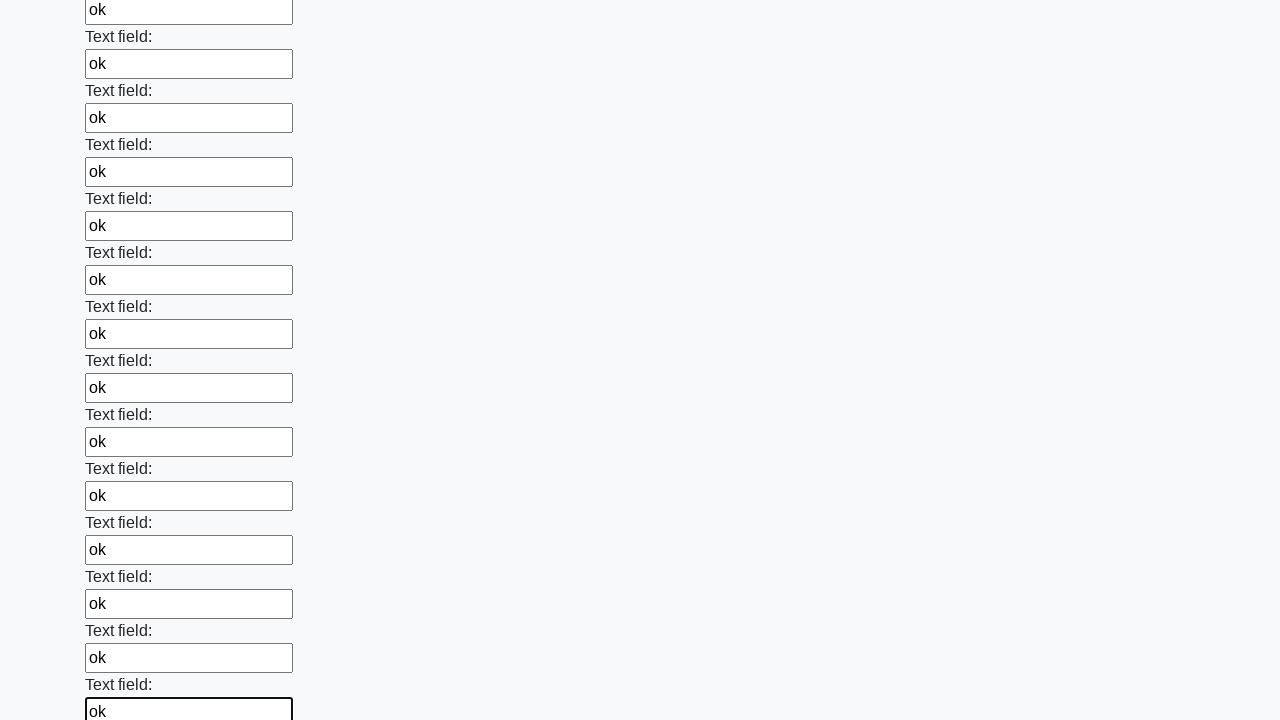

Filled an input field with 'ok' on input >> nth=65
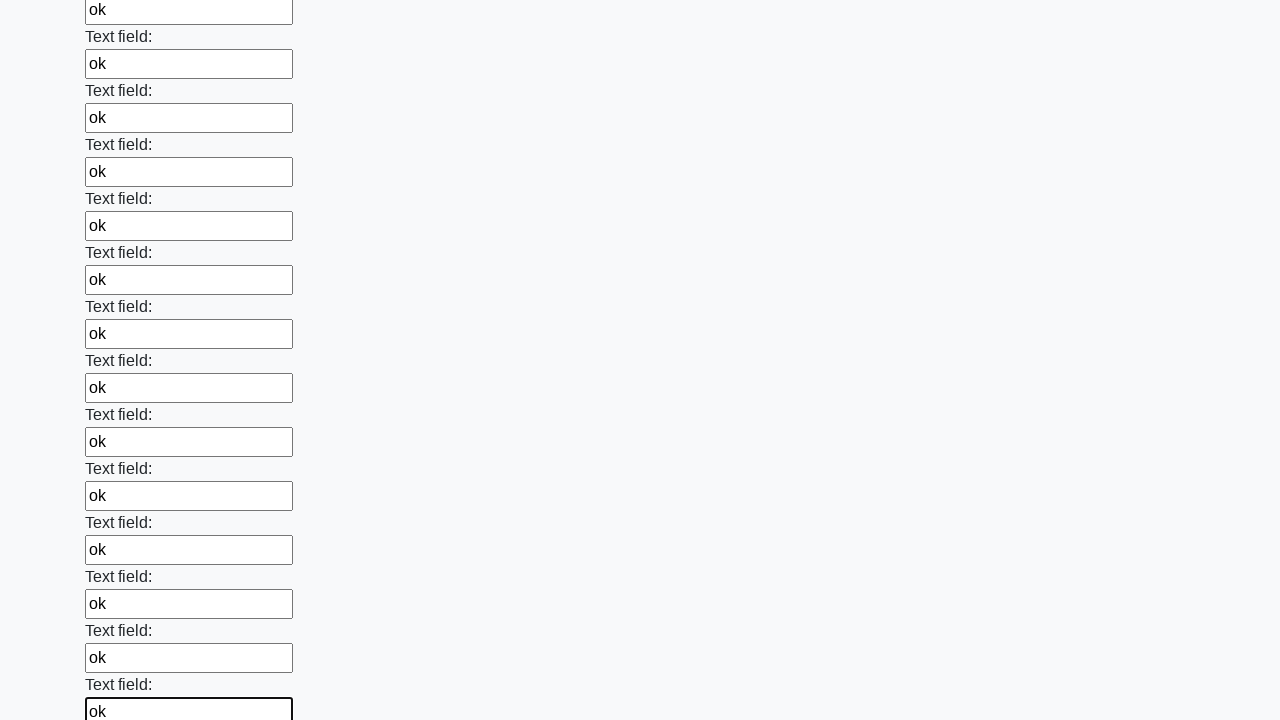

Filled an input field with 'ok' on input >> nth=66
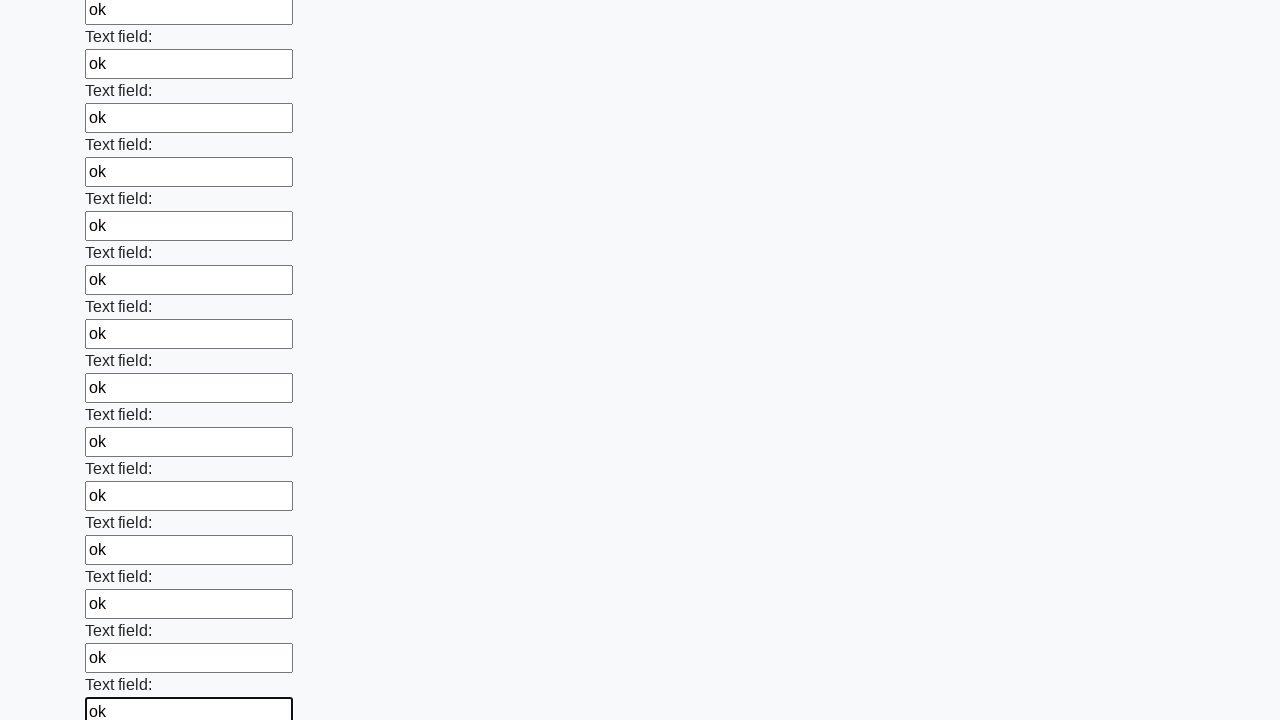

Filled an input field with 'ok' on input >> nth=67
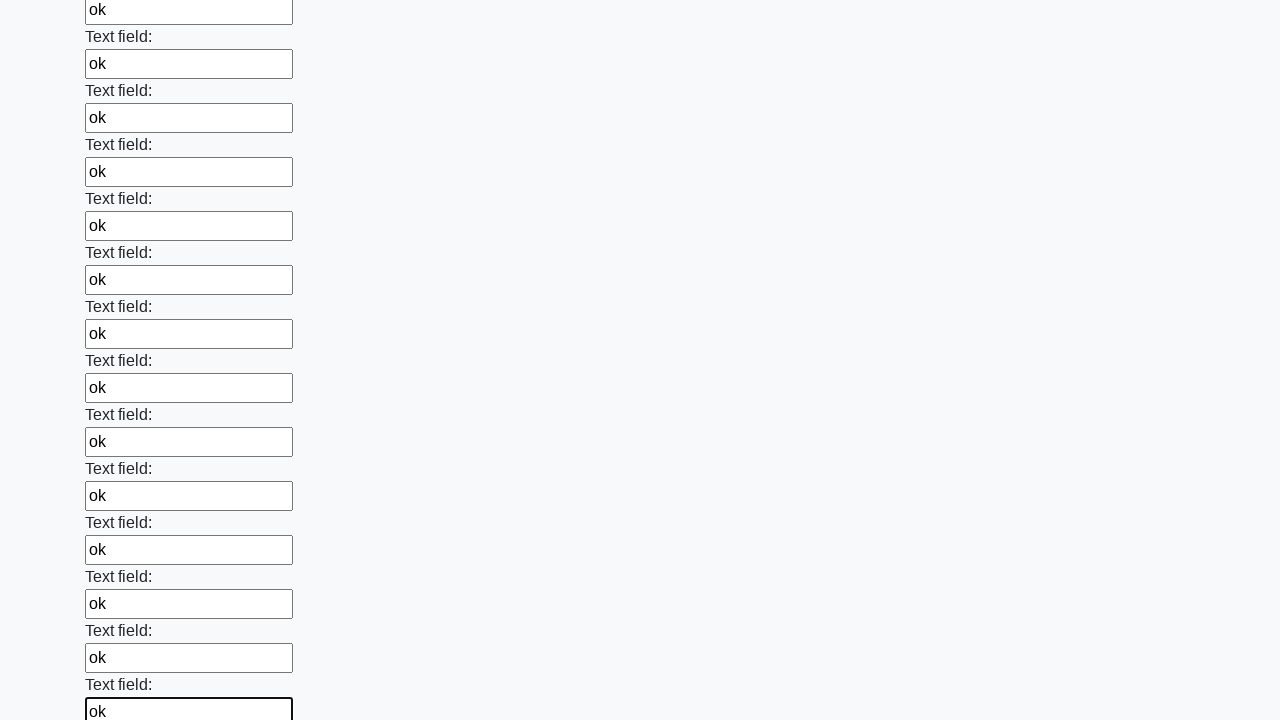

Filled an input field with 'ok' on input >> nth=68
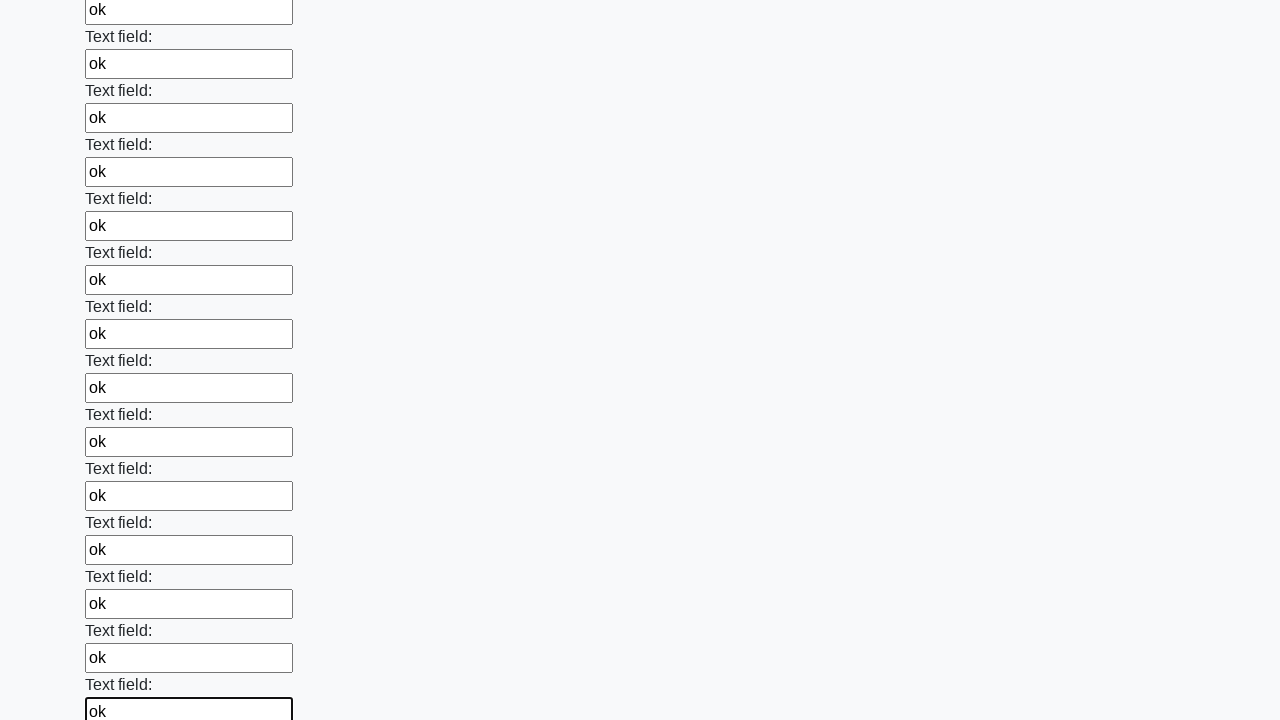

Filled an input field with 'ok' on input >> nth=69
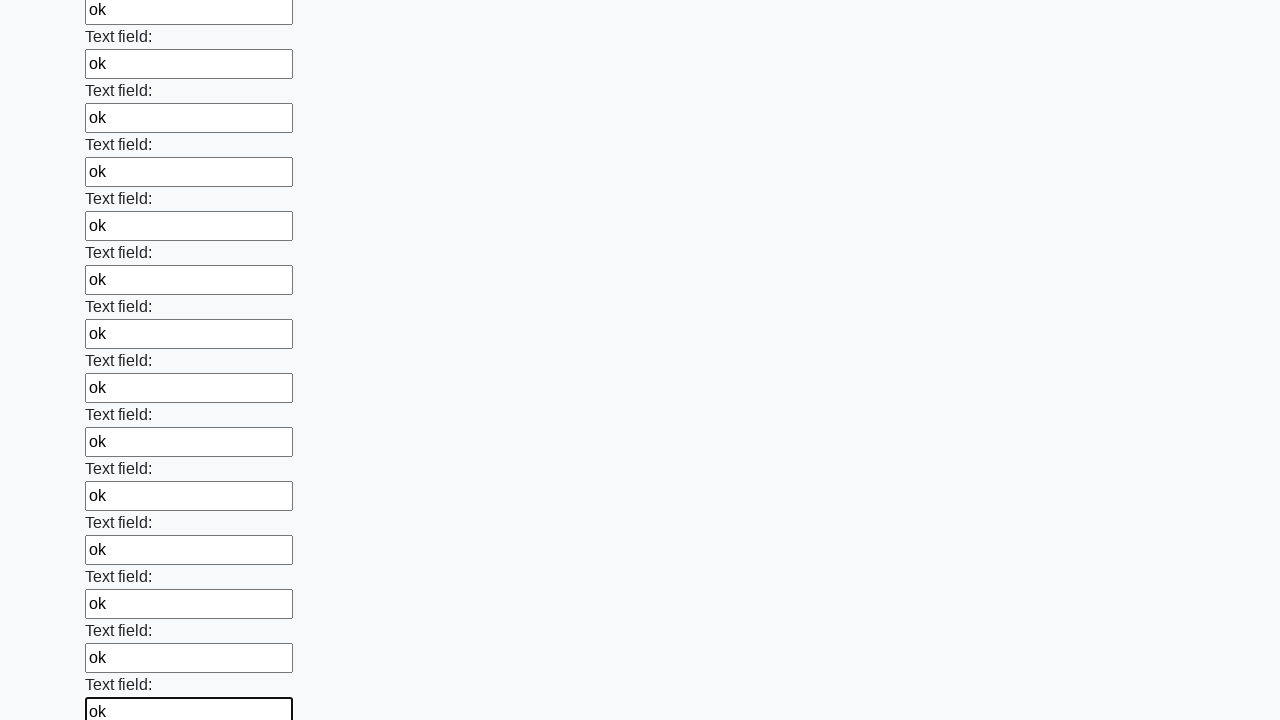

Filled an input field with 'ok' on input >> nth=70
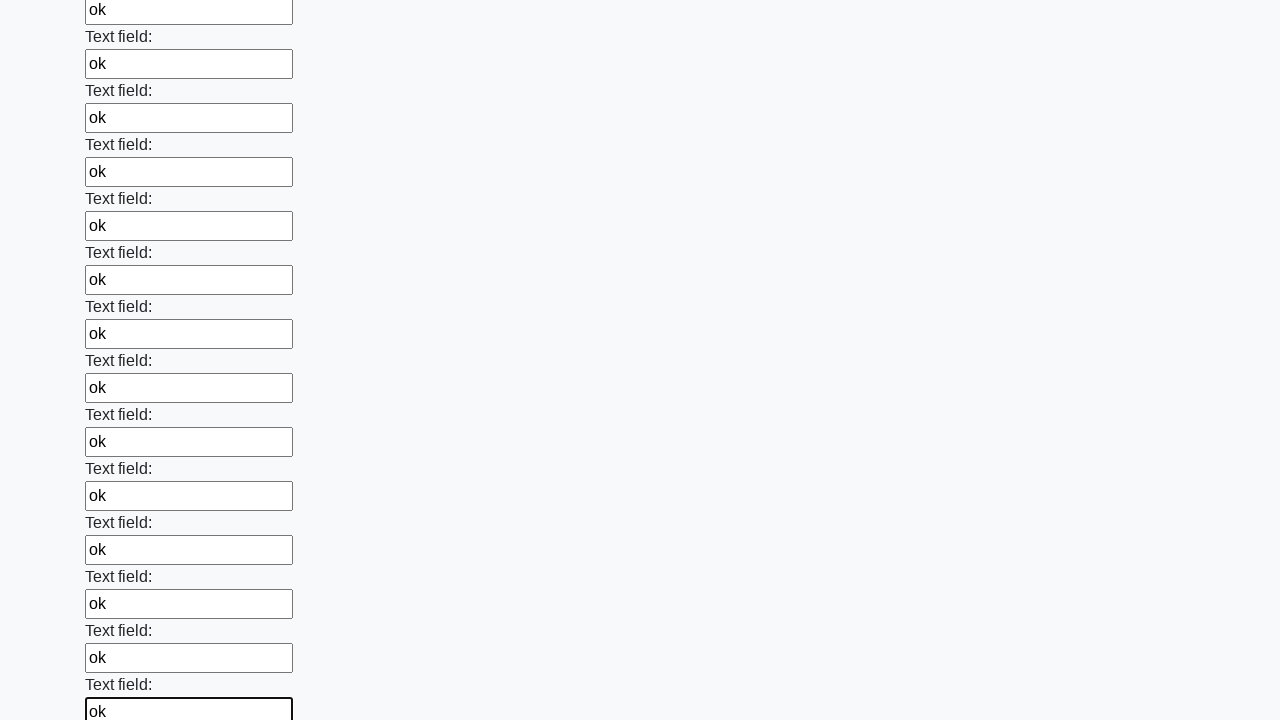

Filled an input field with 'ok' on input >> nth=71
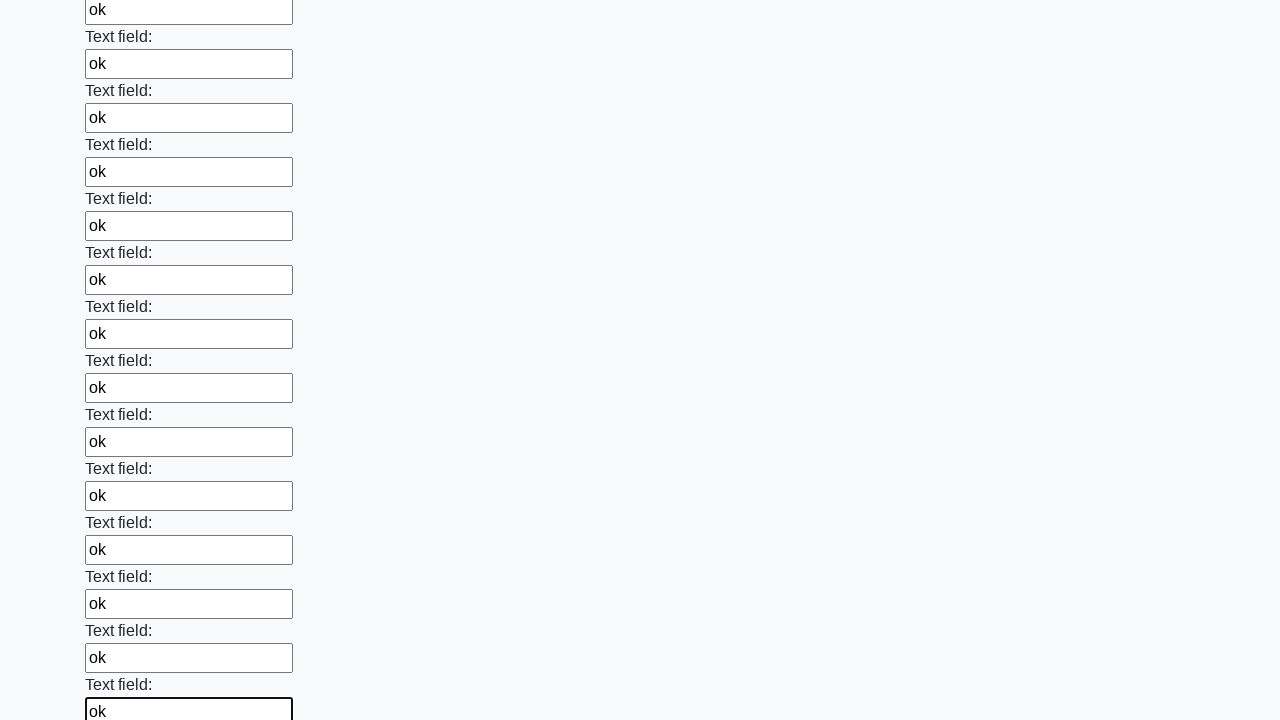

Filled an input field with 'ok' on input >> nth=72
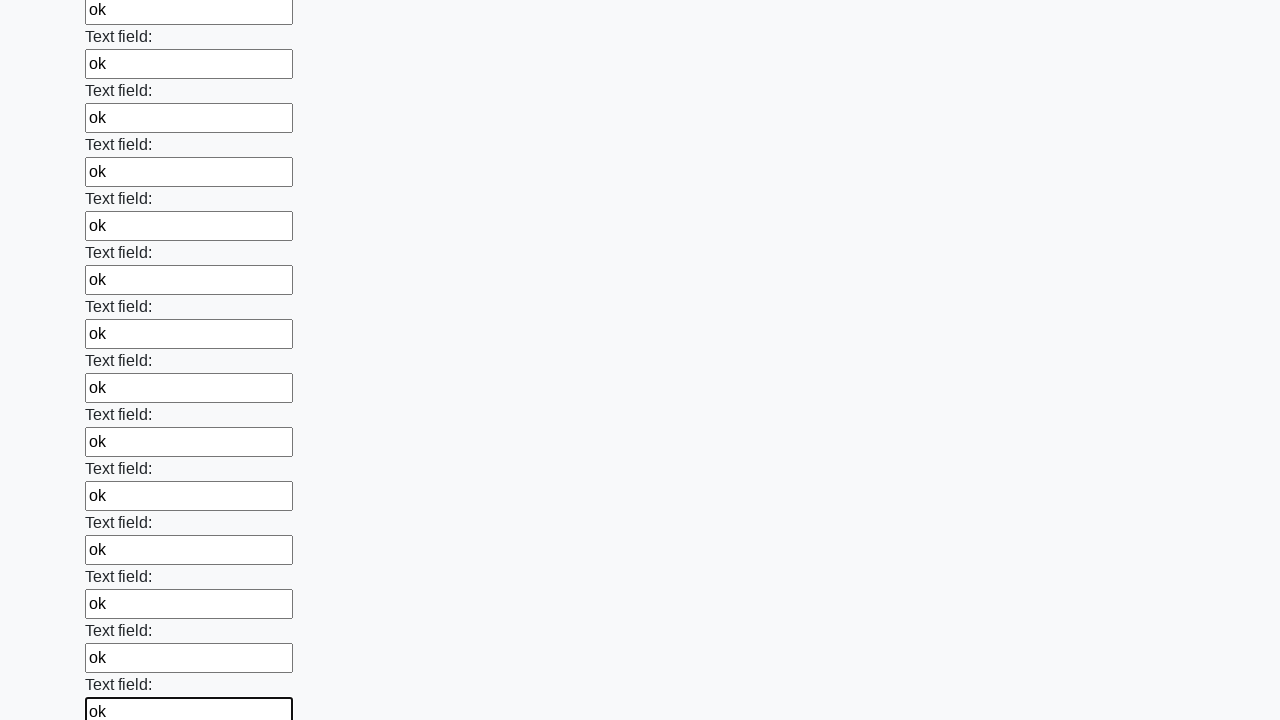

Filled an input field with 'ok' on input >> nth=73
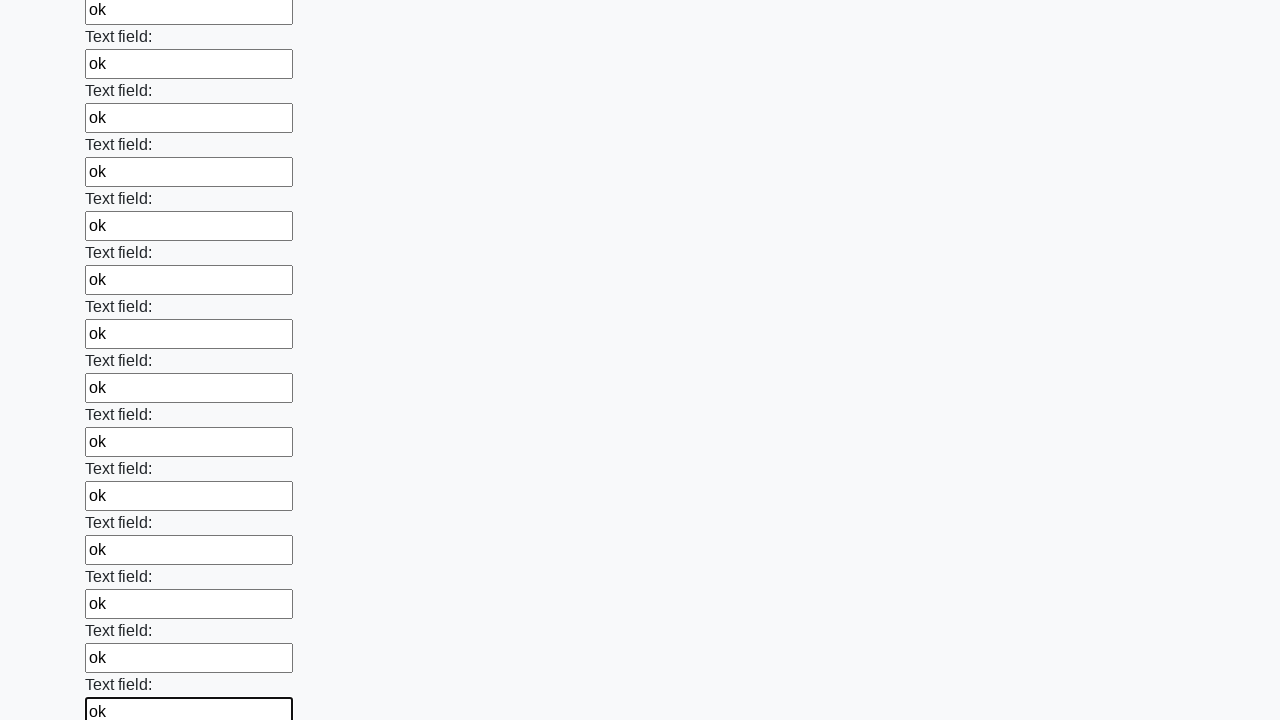

Filled an input field with 'ok' on input >> nth=74
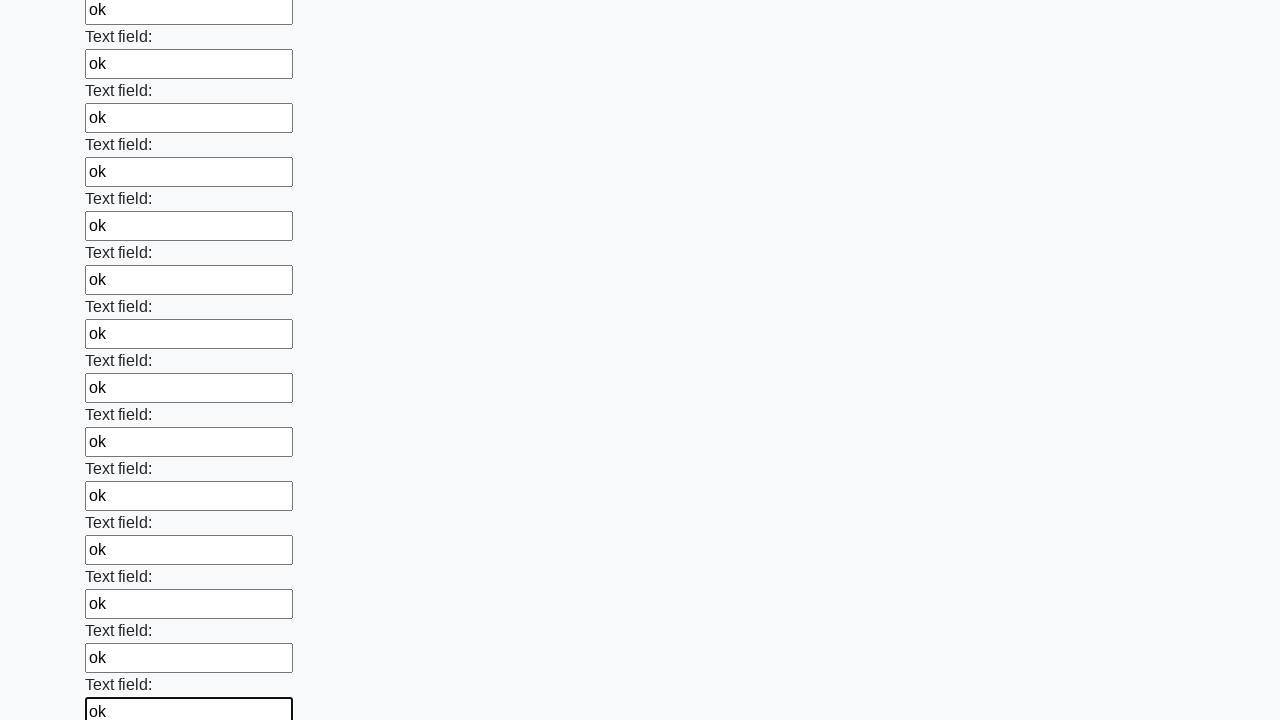

Filled an input field with 'ok' on input >> nth=75
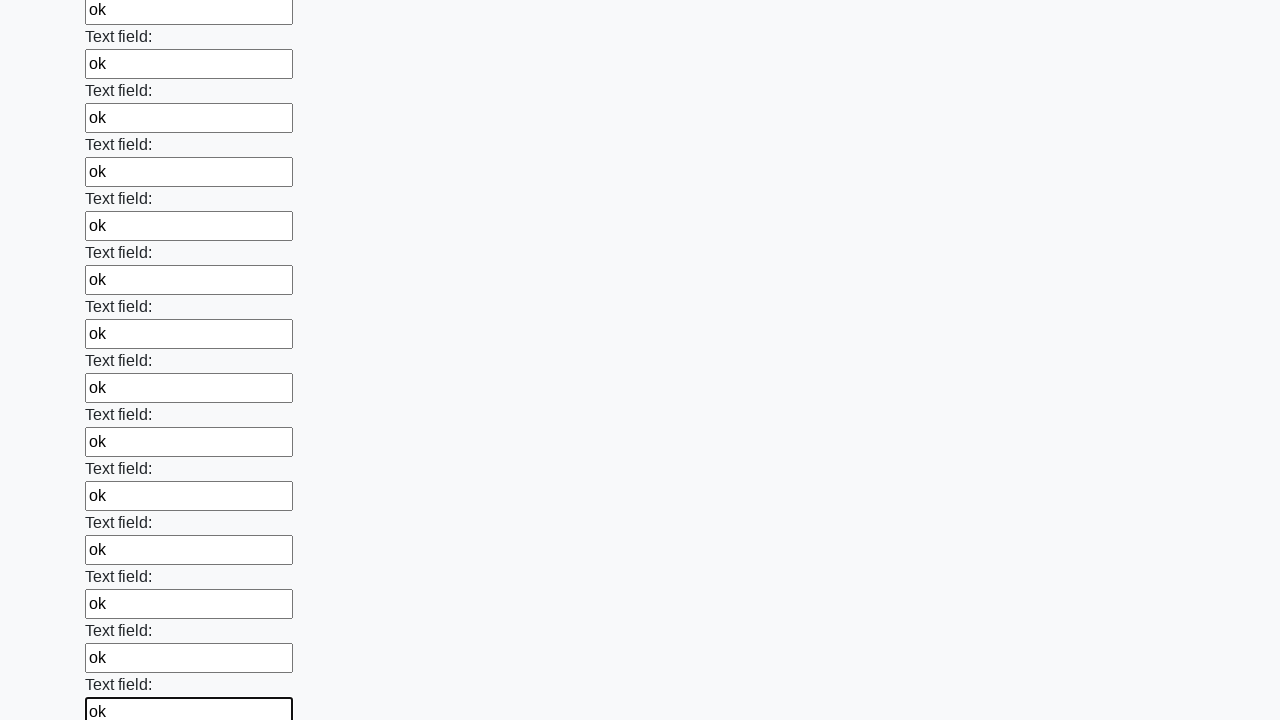

Filled an input field with 'ok' on input >> nth=76
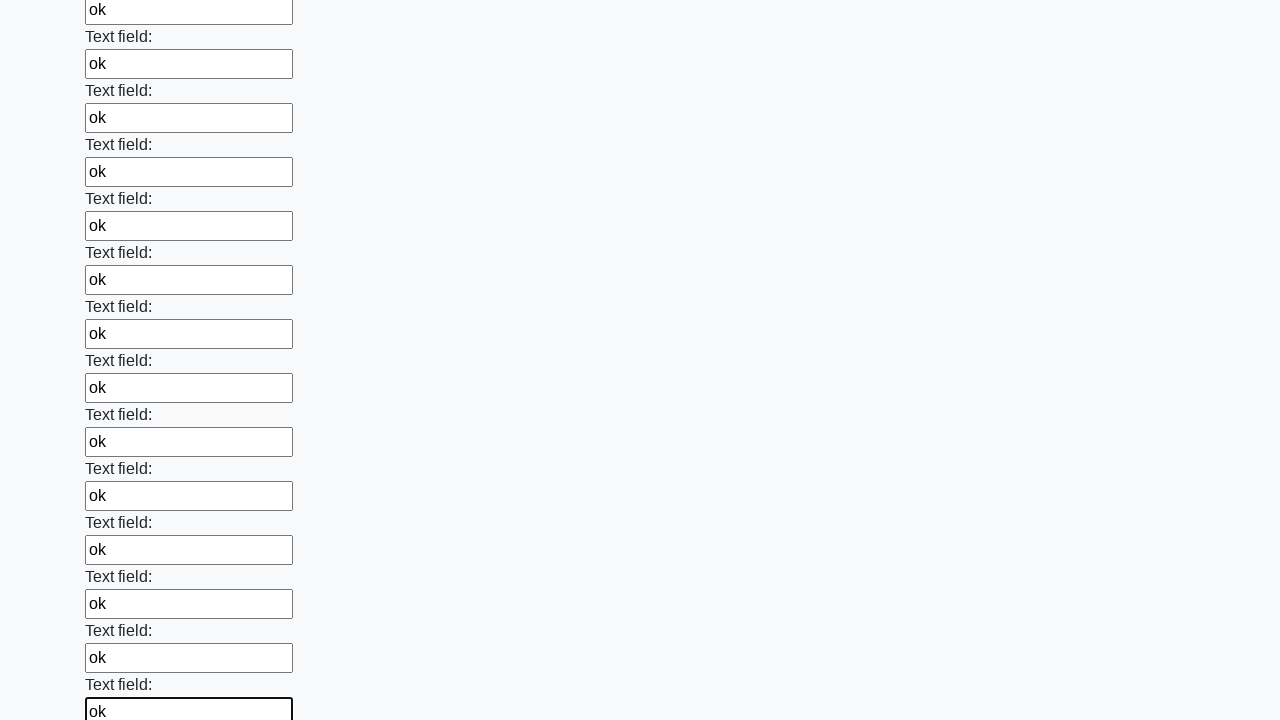

Filled an input field with 'ok' on input >> nth=77
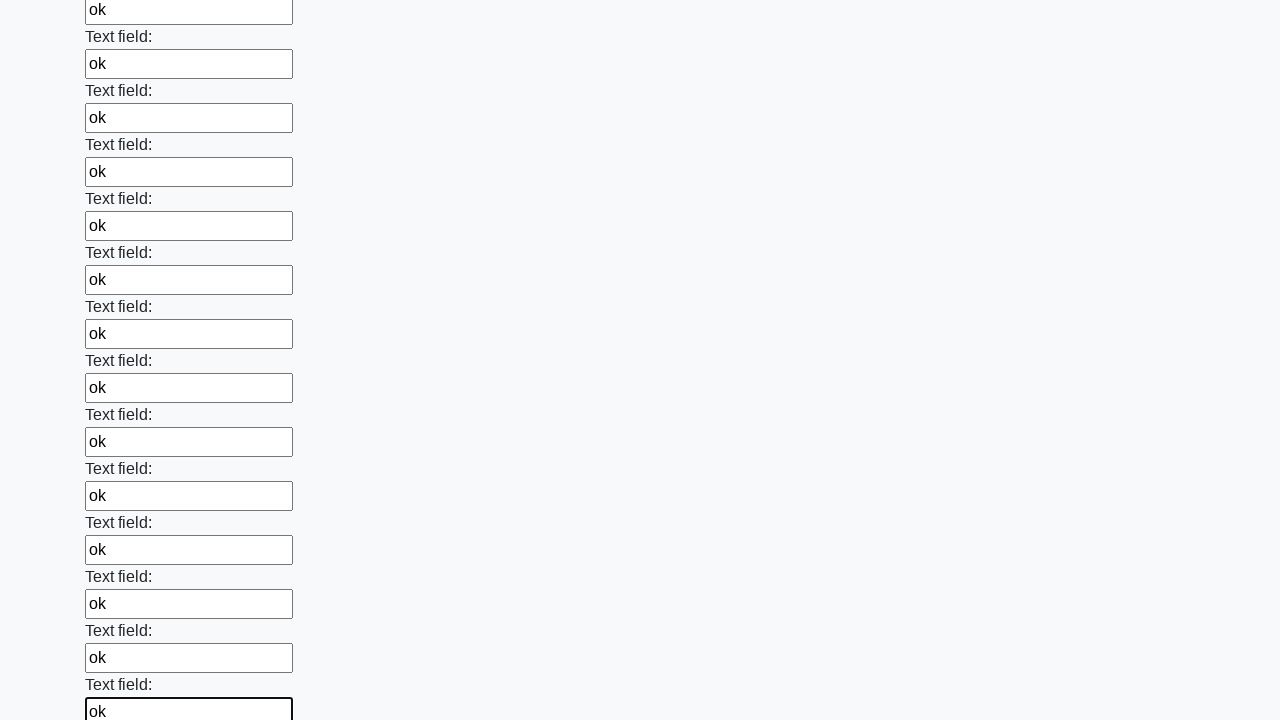

Filled an input field with 'ok' on input >> nth=78
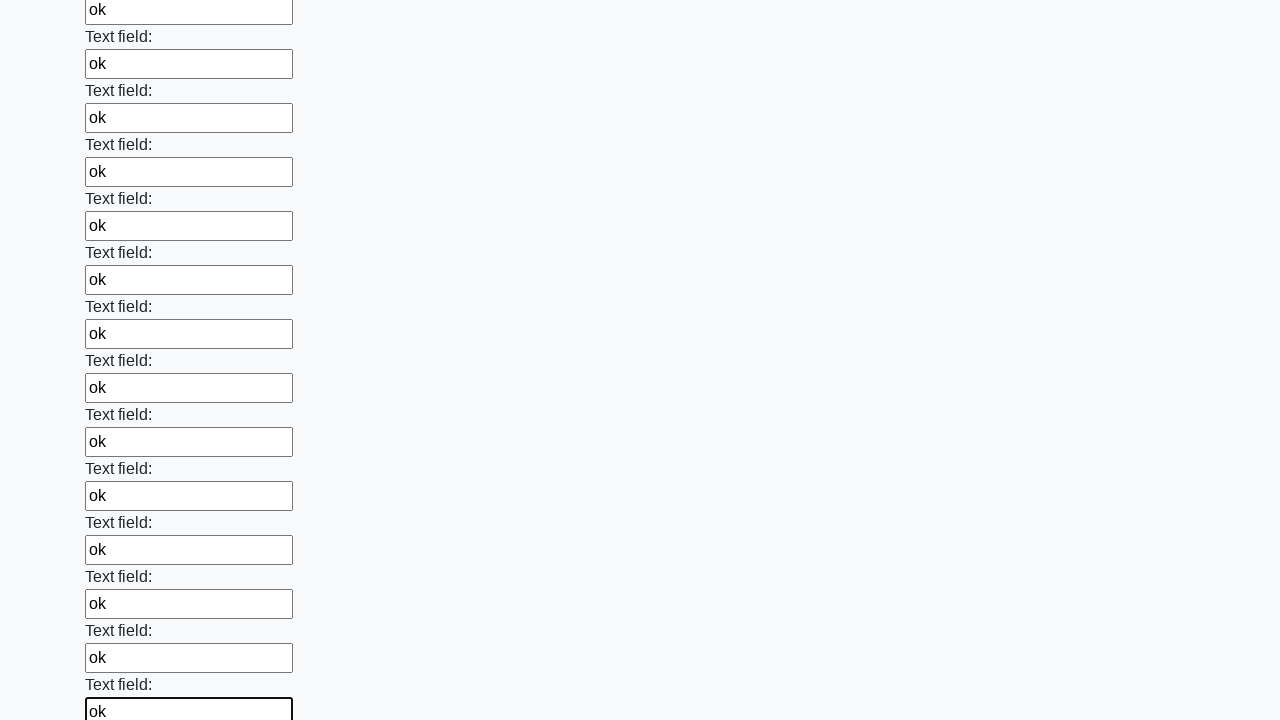

Filled an input field with 'ok' on input >> nth=79
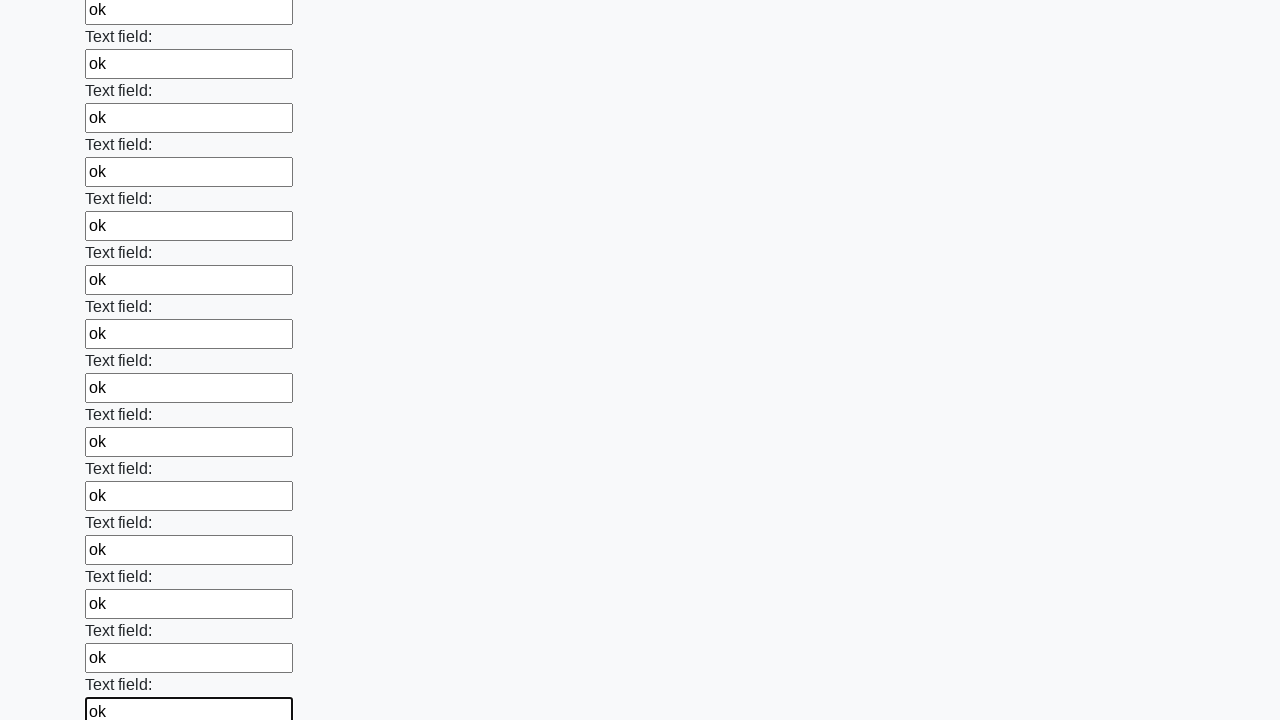

Filled an input field with 'ok' on input >> nth=80
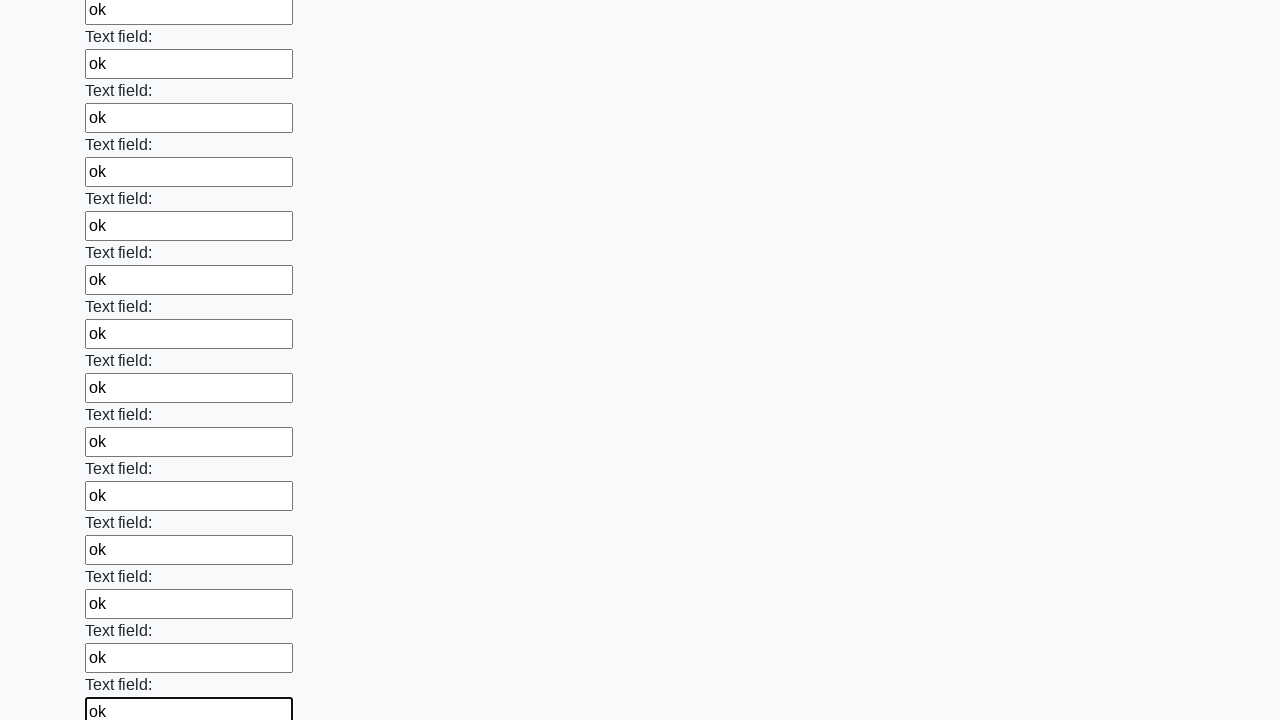

Filled an input field with 'ok' on input >> nth=81
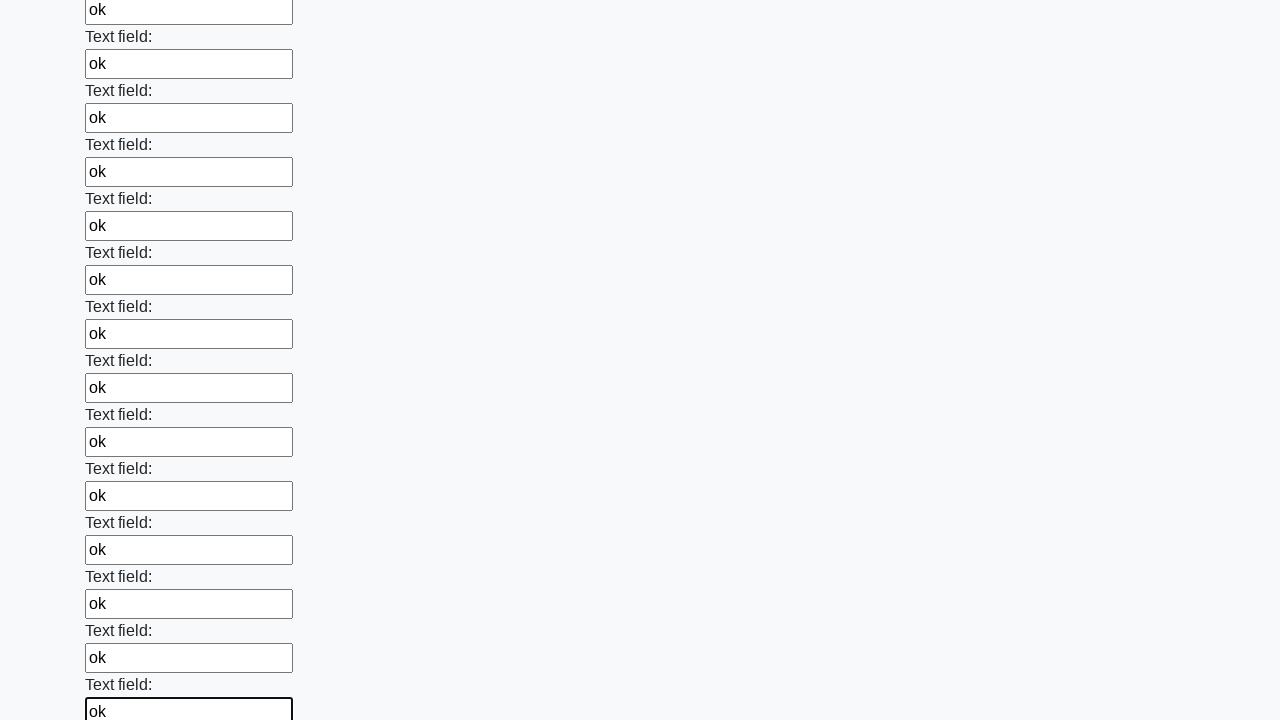

Filled an input field with 'ok' on input >> nth=82
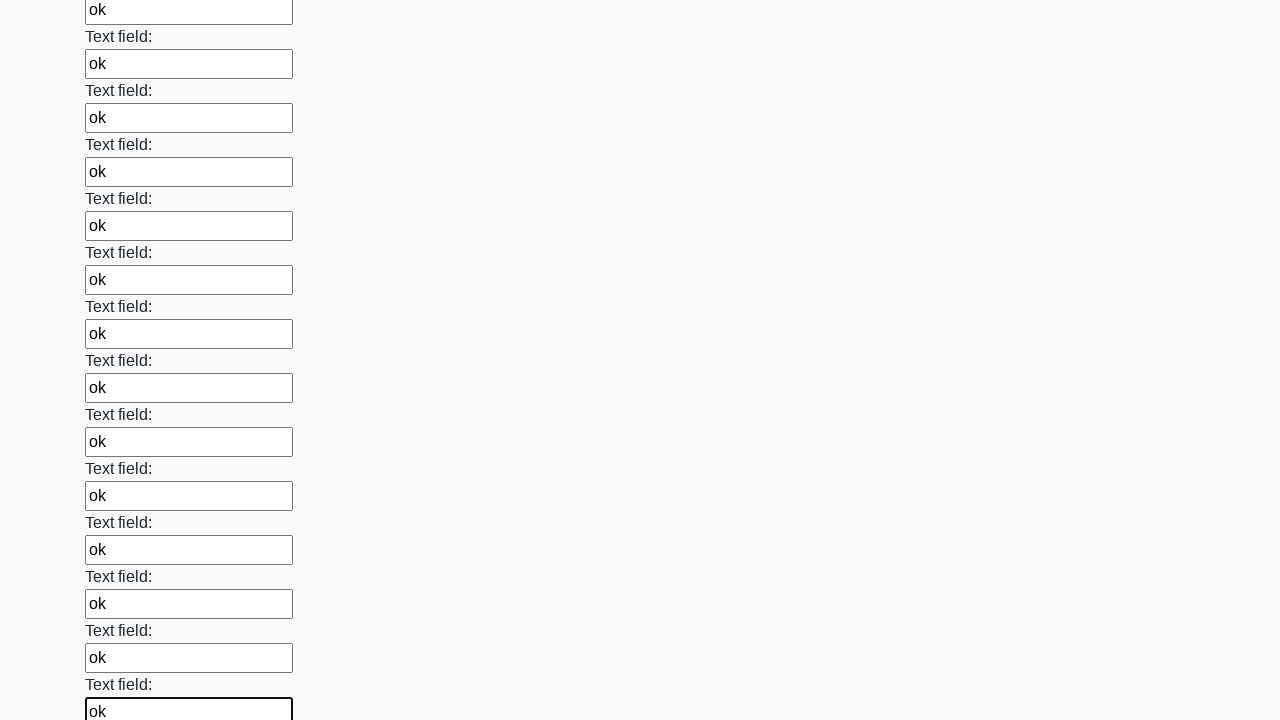

Filled an input field with 'ok' on input >> nth=83
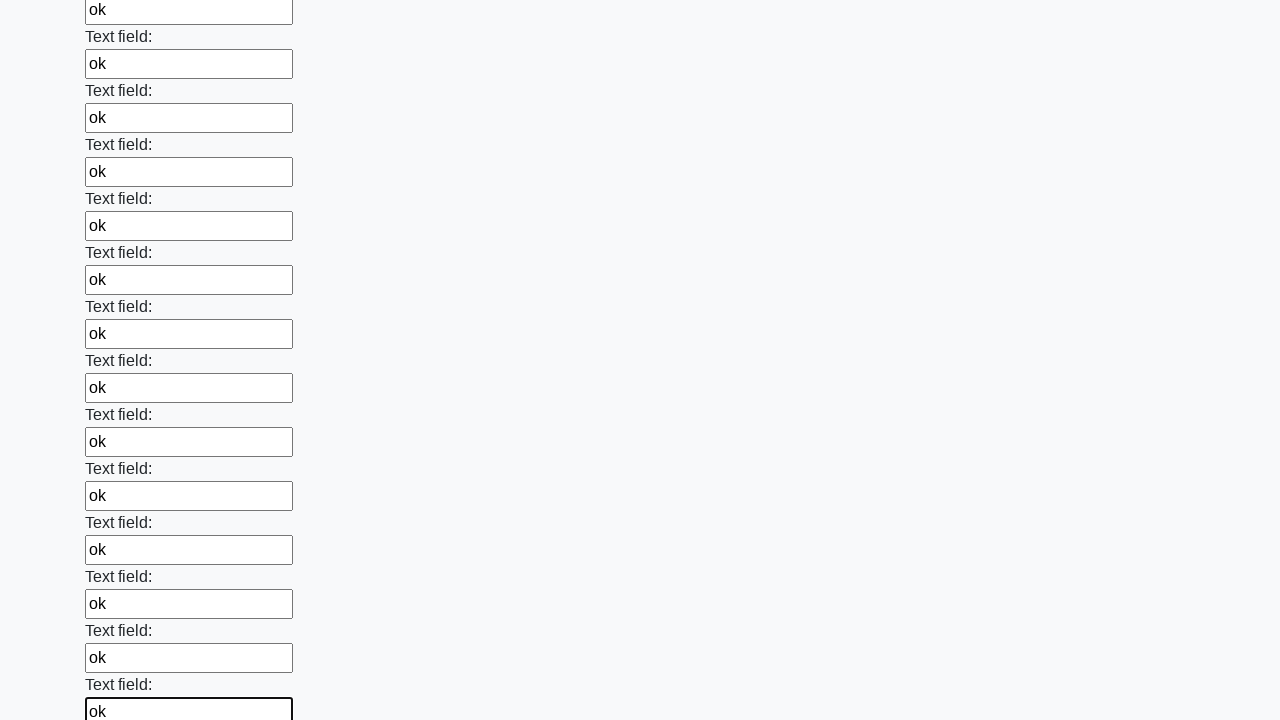

Filled an input field with 'ok' on input >> nth=84
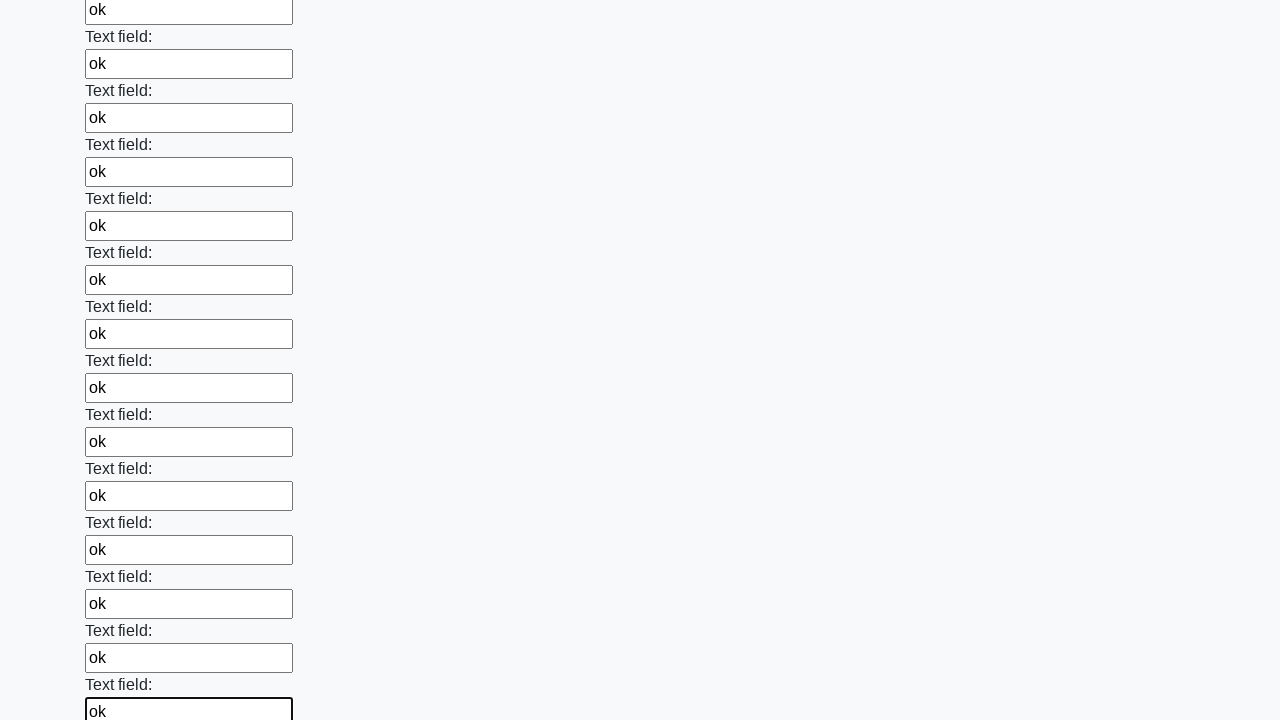

Filled an input field with 'ok' on input >> nth=85
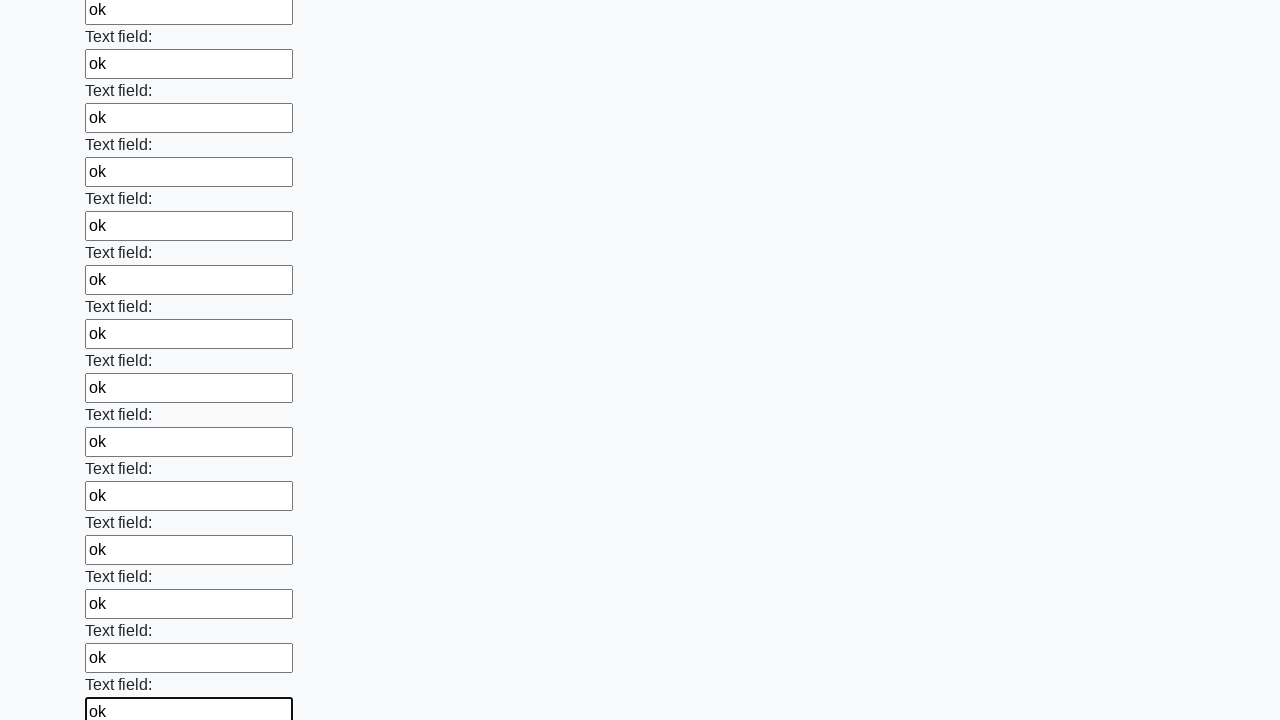

Filled an input field with 'ok' on input >> nth=86
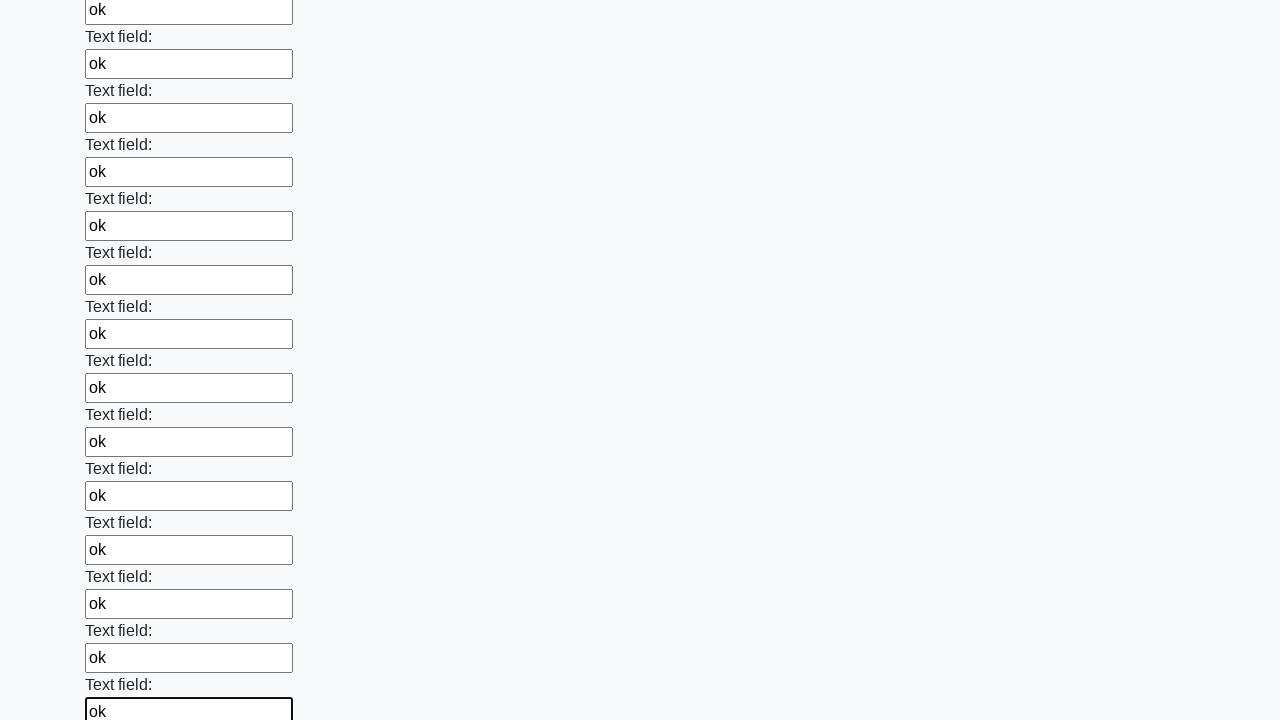

Filled an input field with 'ok' on input >> nth=87
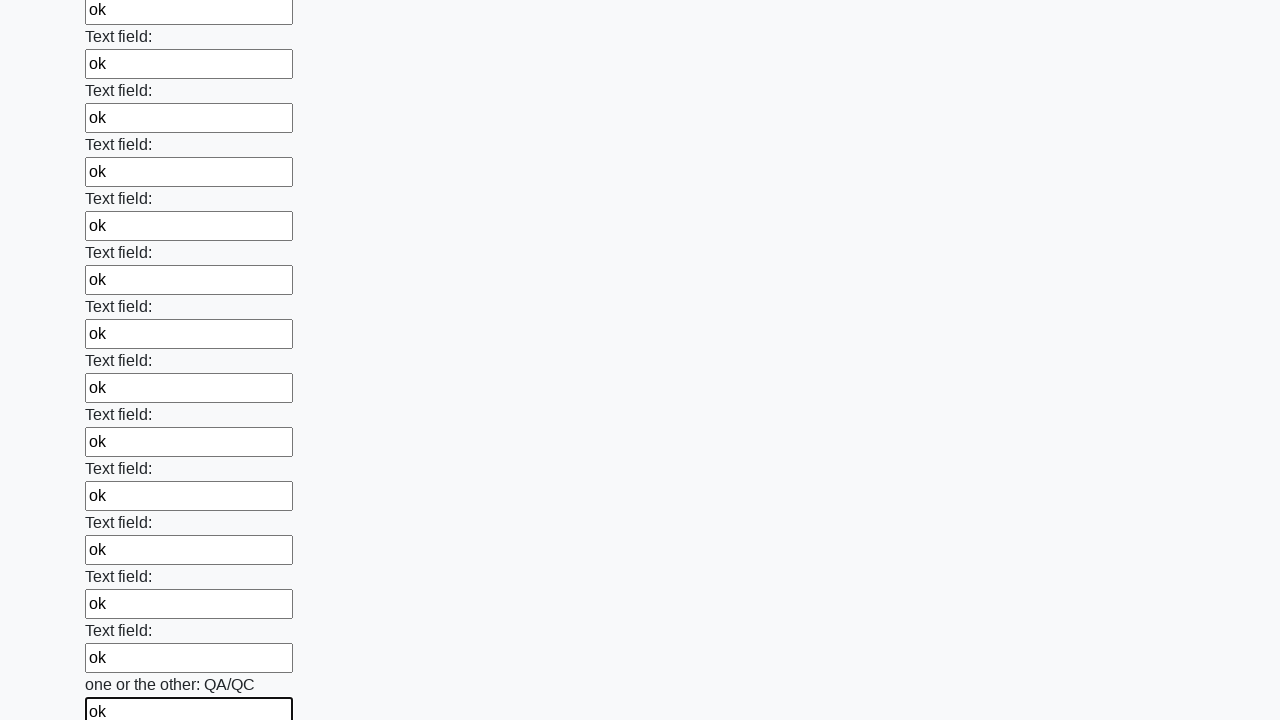

Filled an input field with 'ok' on input >> nth=88
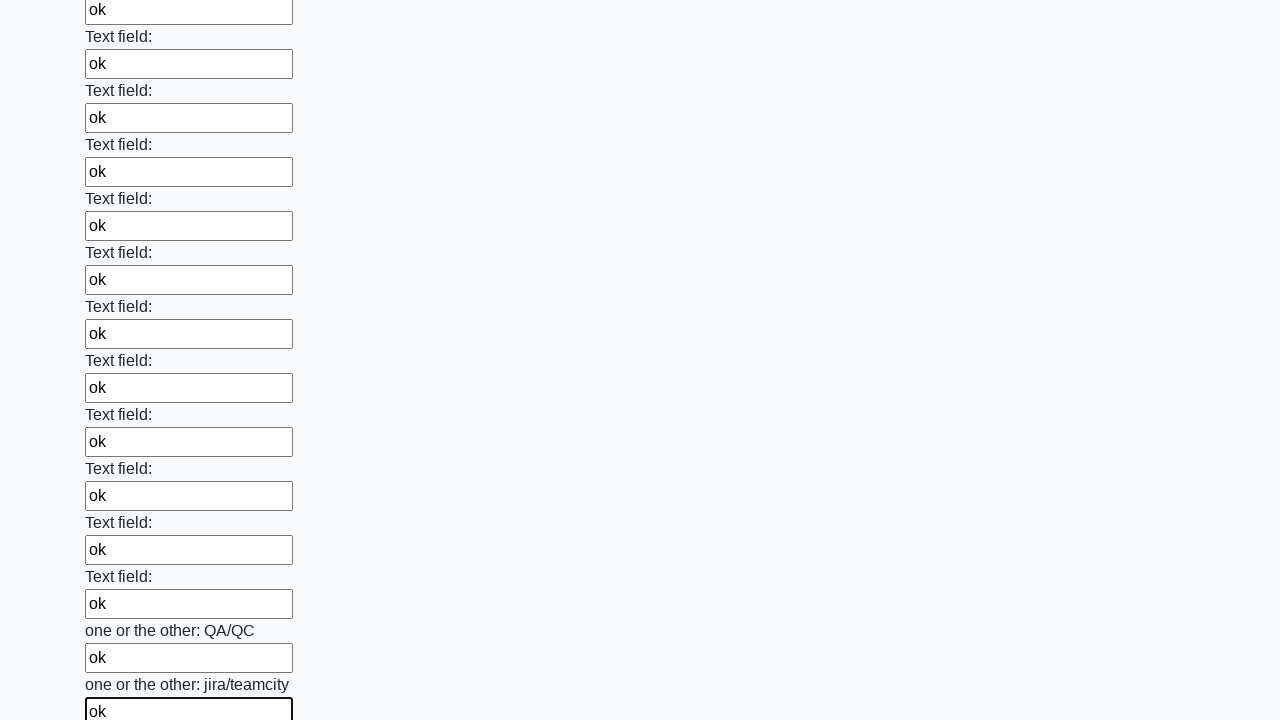

Filled an input field with 'ok' on input >> nth=89
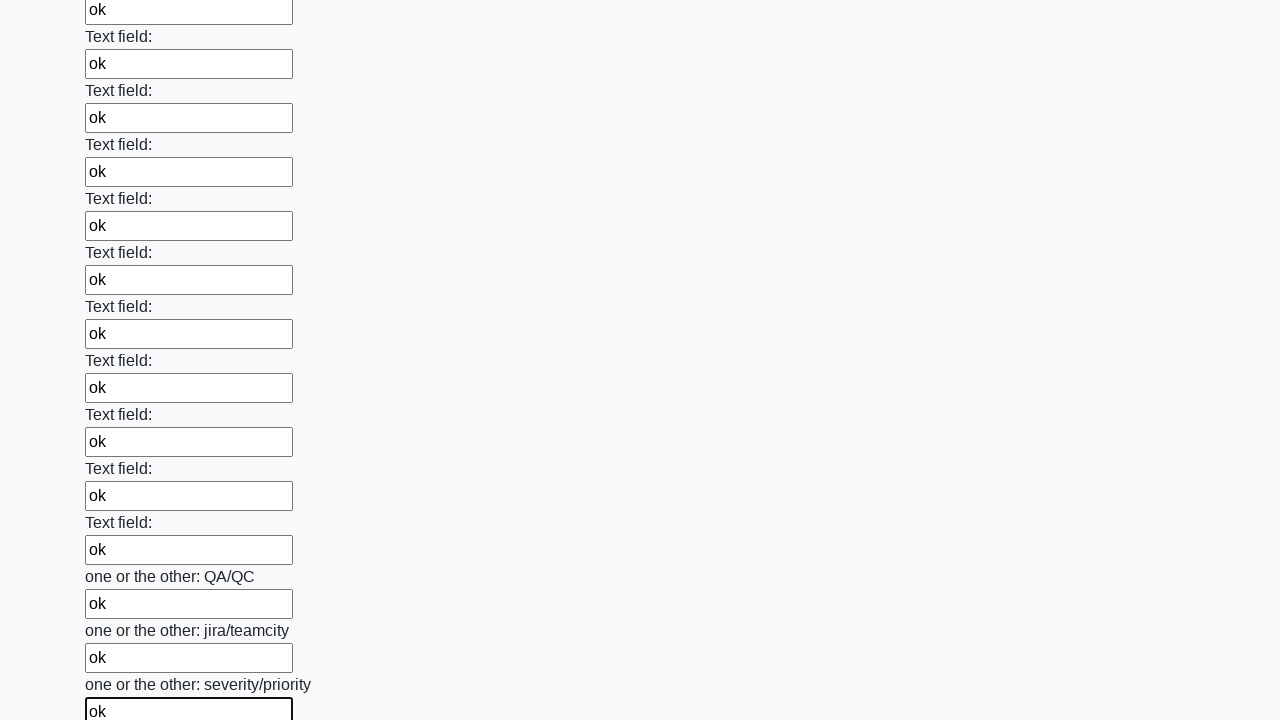

Filled an input field with 'ok' on input >> nth=90
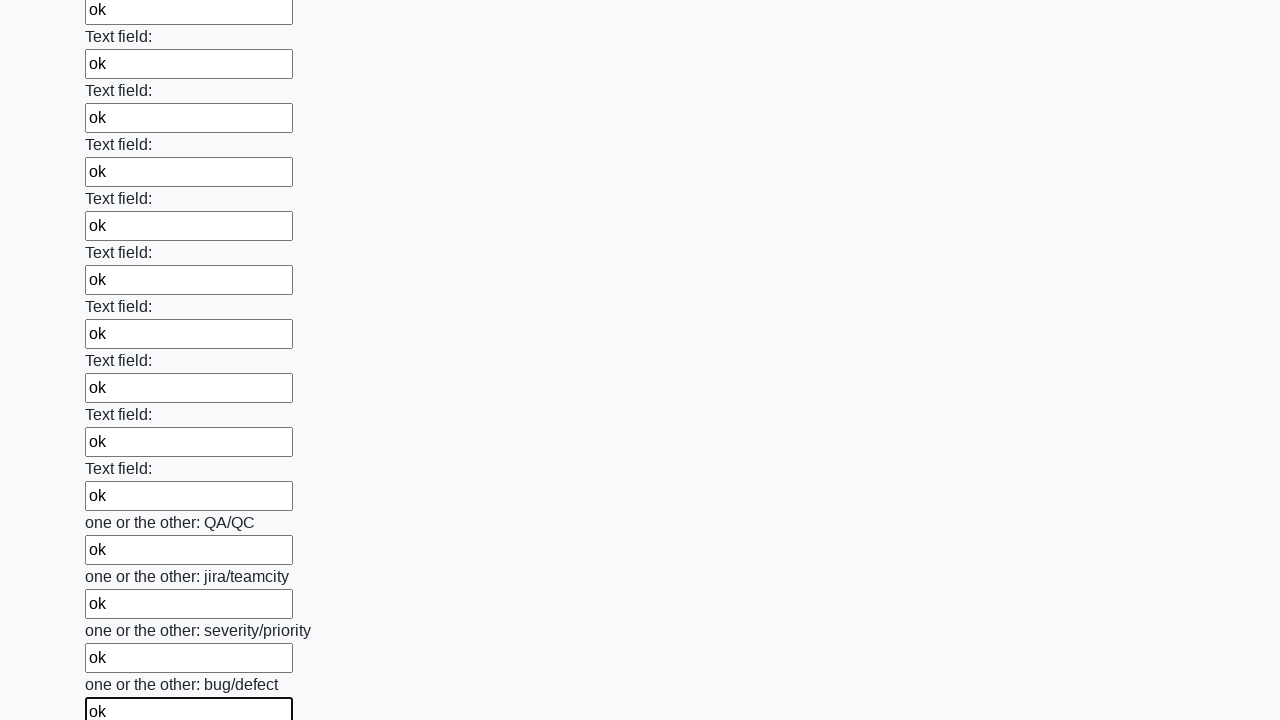

Filled an input field with 'ok' on input >> nth=91
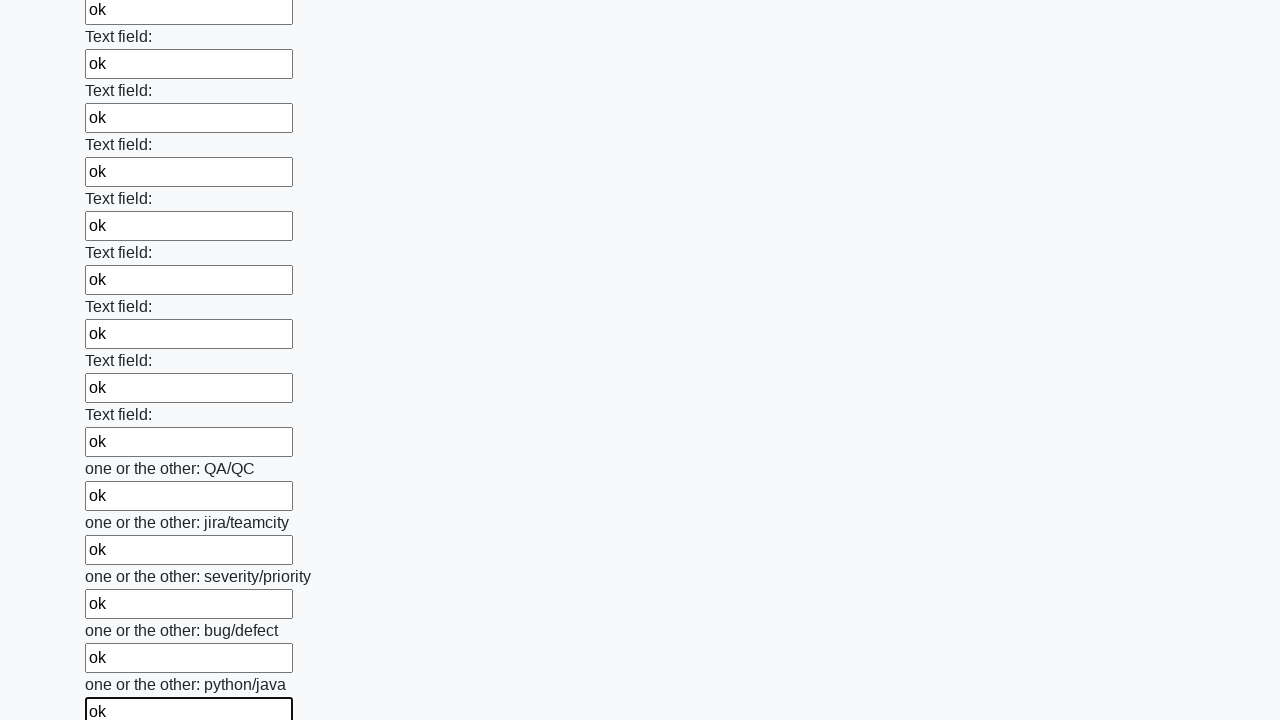

Filled an input field with 'ok' on input >> nth=92
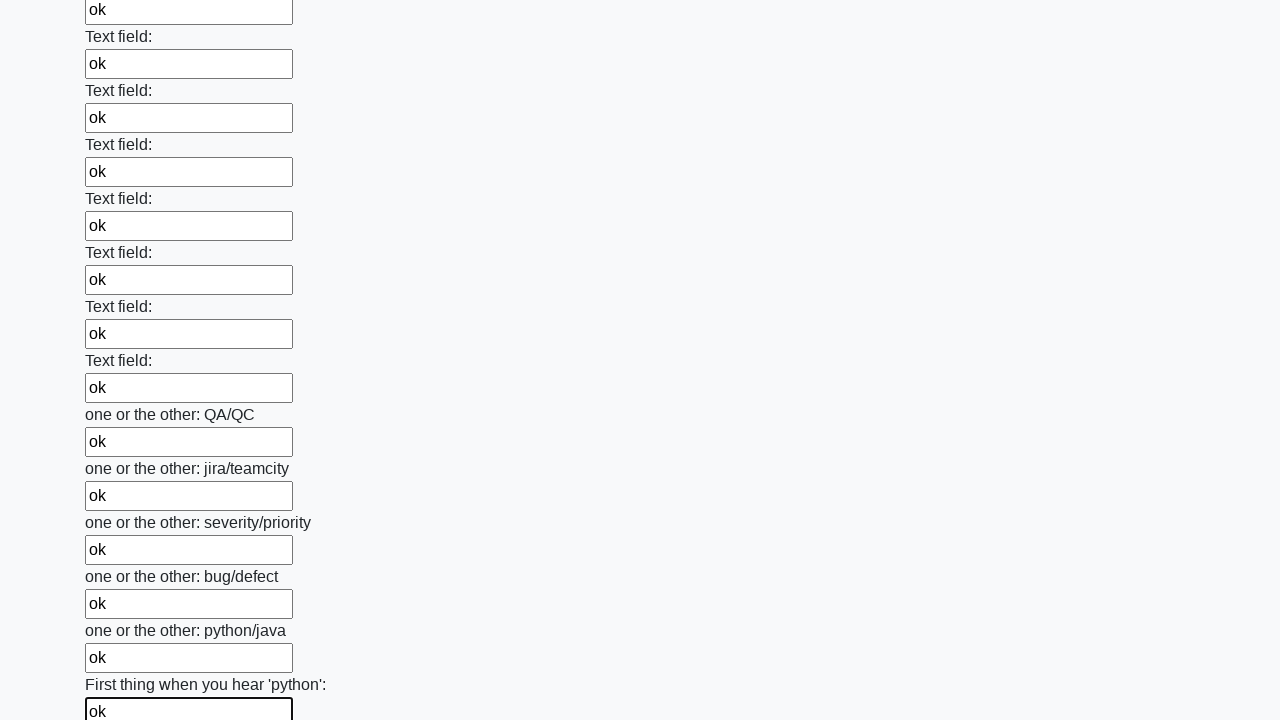

Filled an input field with 'ok' on input >> nth=93
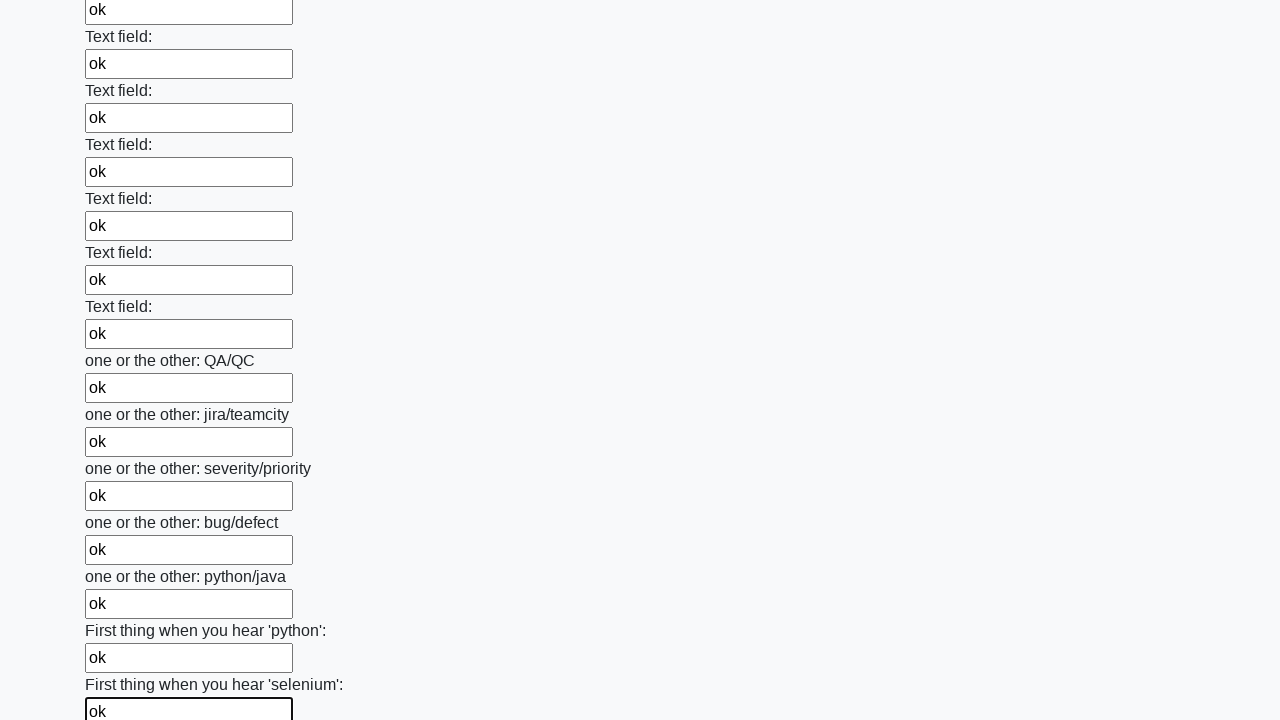

Filled an input field with 'ok' on input >> nth=94
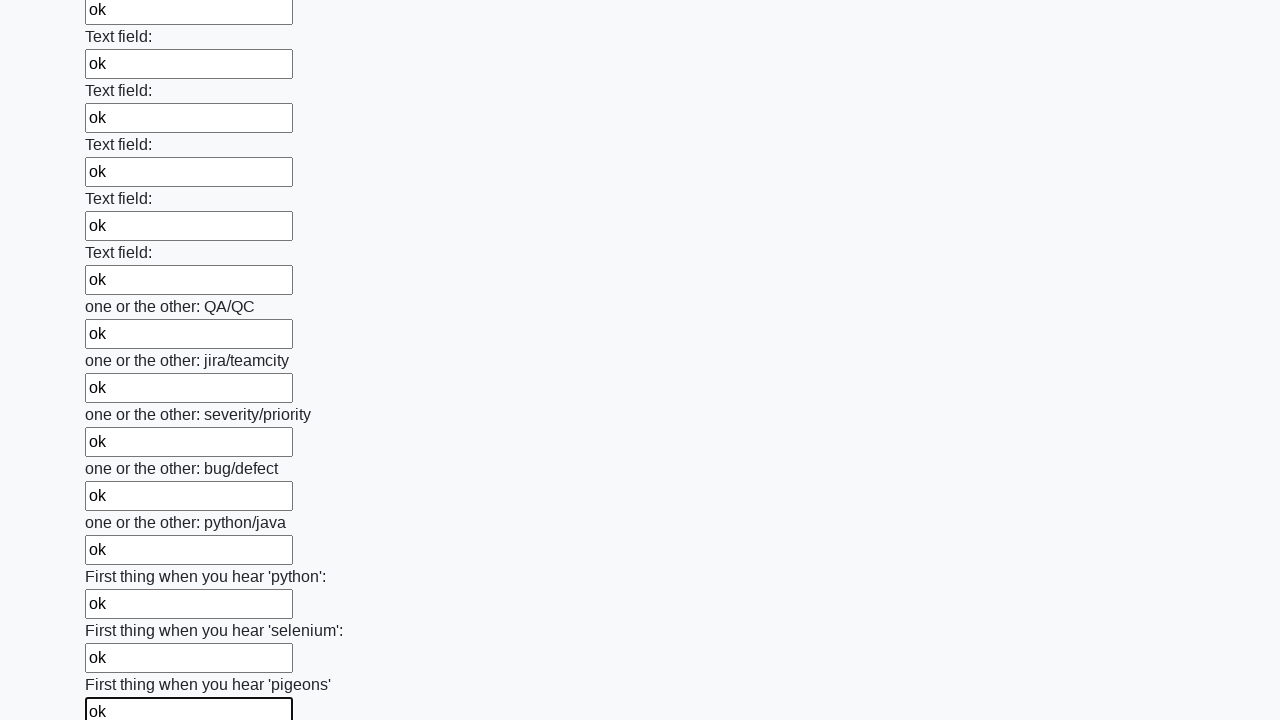

Filled an input field with 'ok' on input >> nth=95
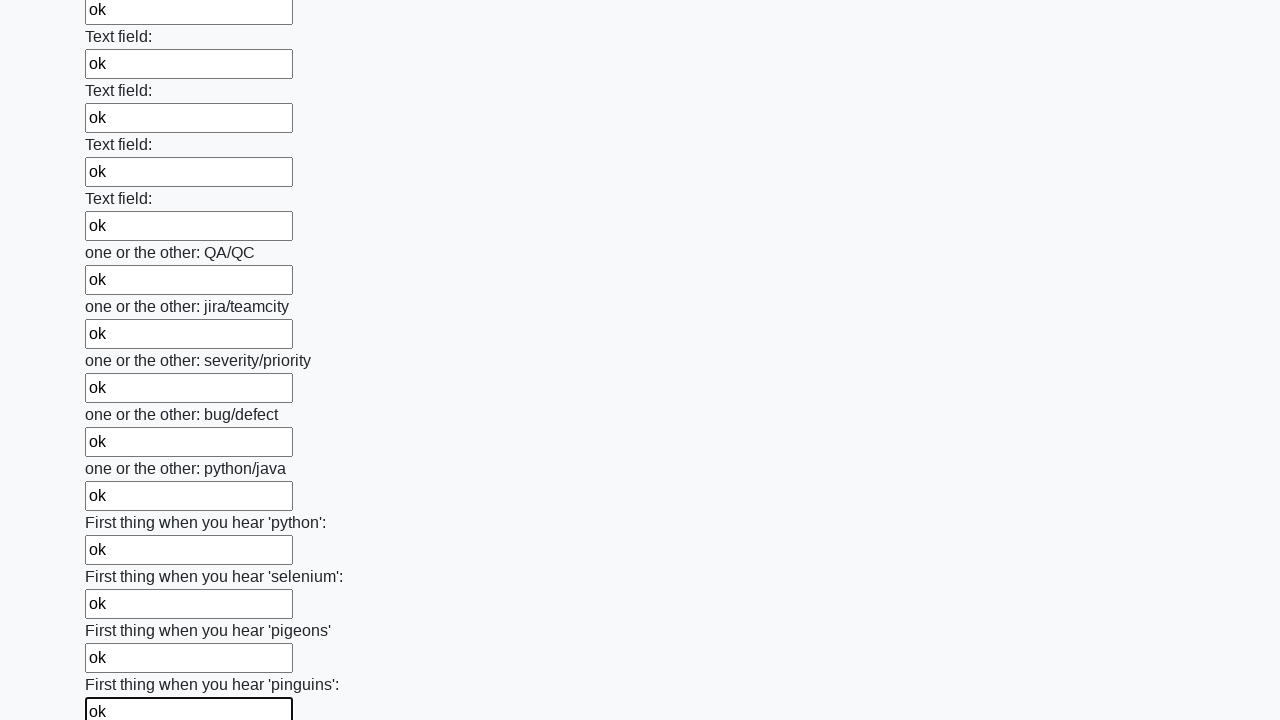

Filled an input field with 'ok' on input >> nth=96
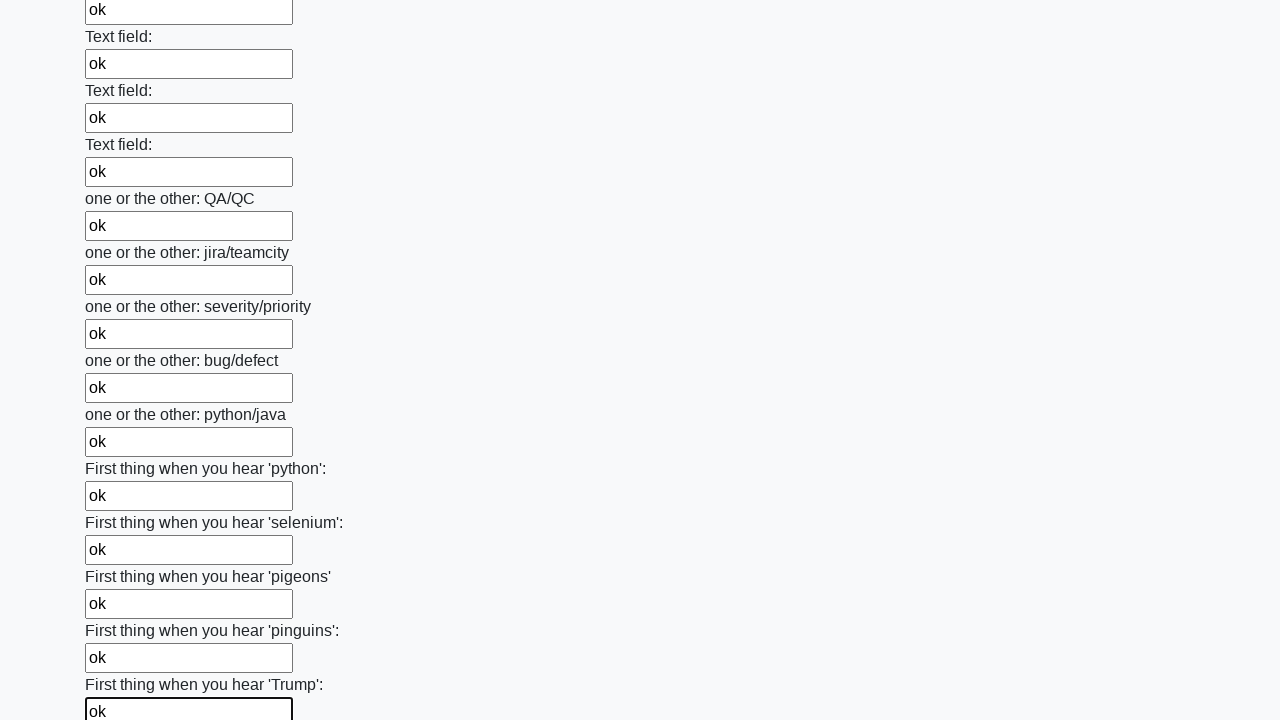

Filled an input field with 'ok' on input >> nth=97
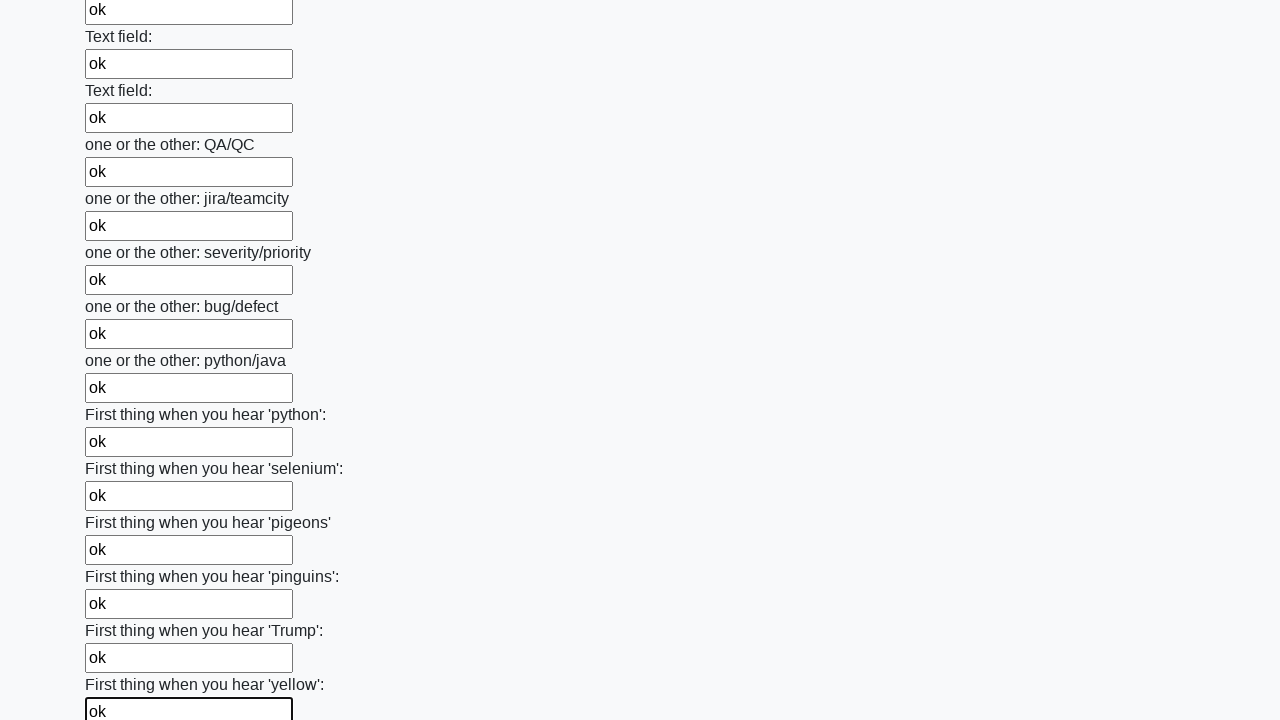

Filled an input field with 'ok' on input >> nth=98
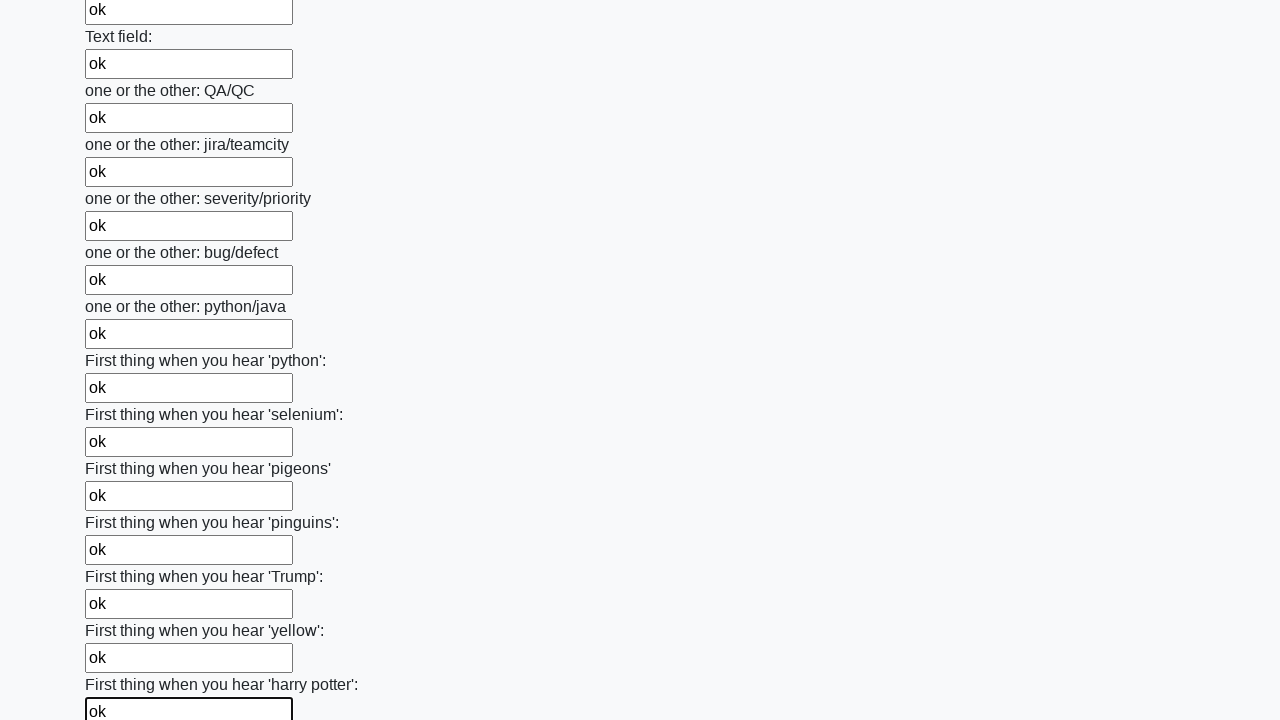

Filled an input field with 'ok' on input >> nth=99
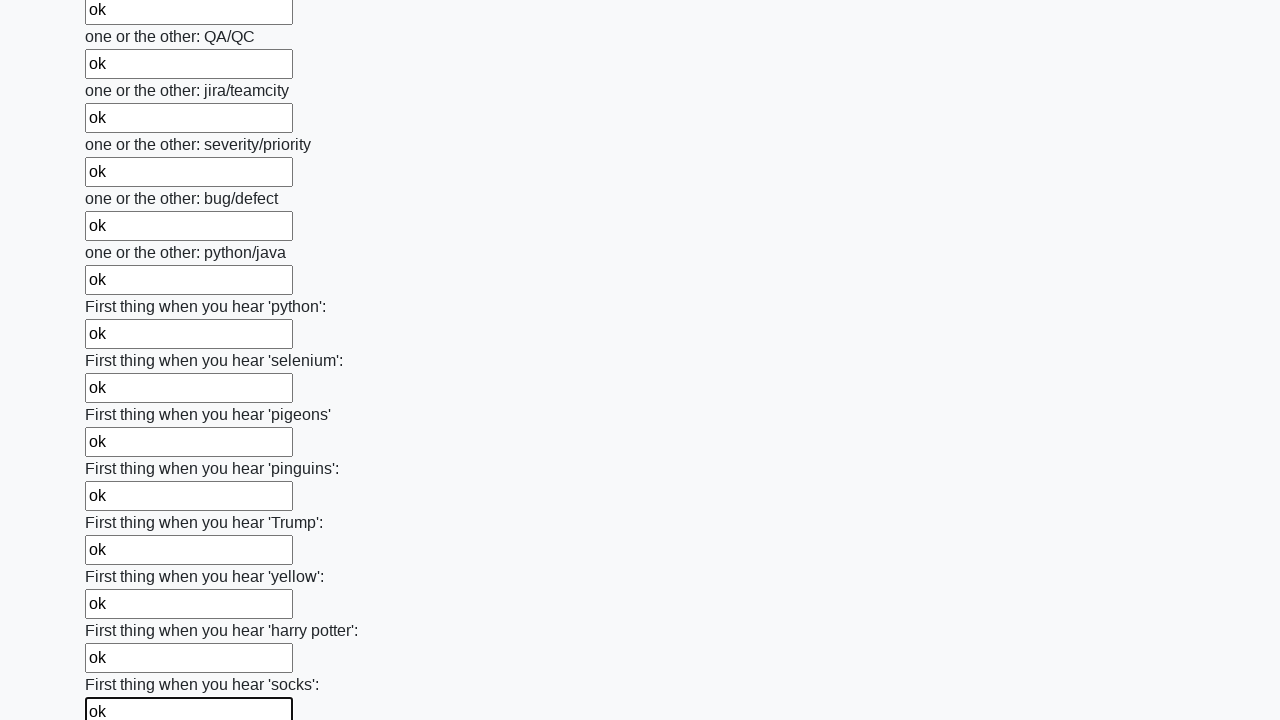

Clicked the submit button to submit the form at (123, 611) on button.btn
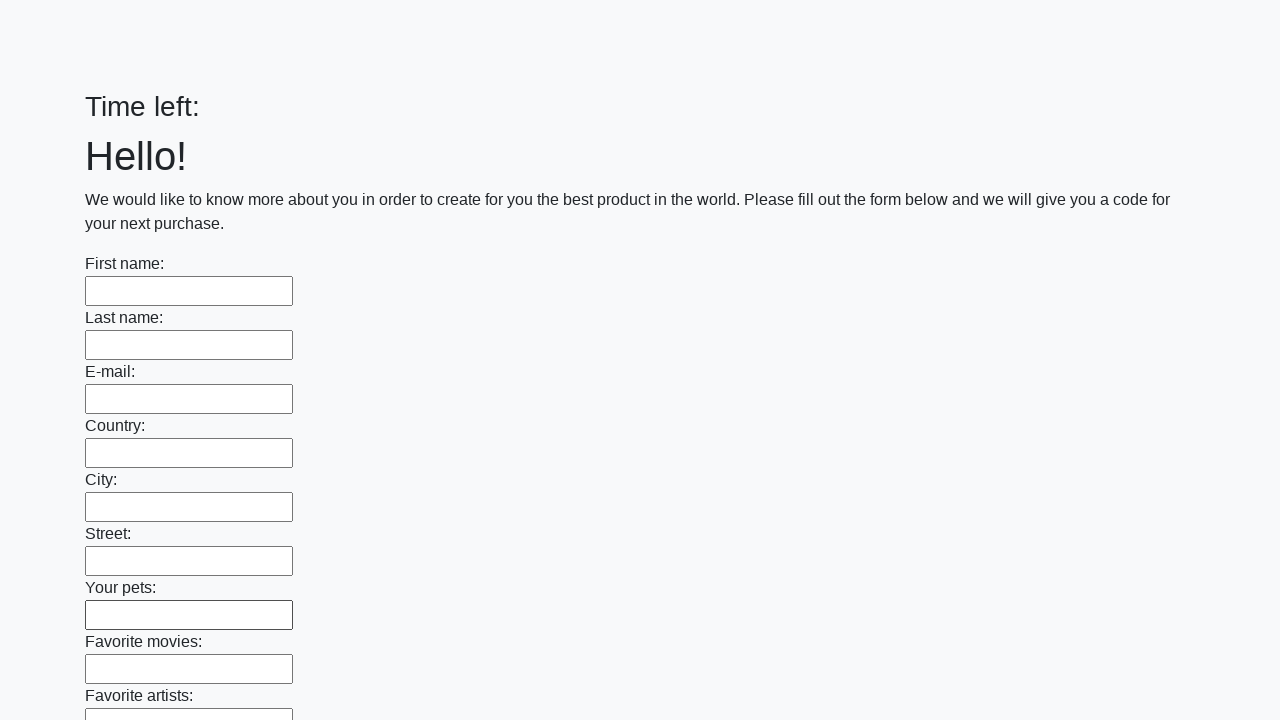

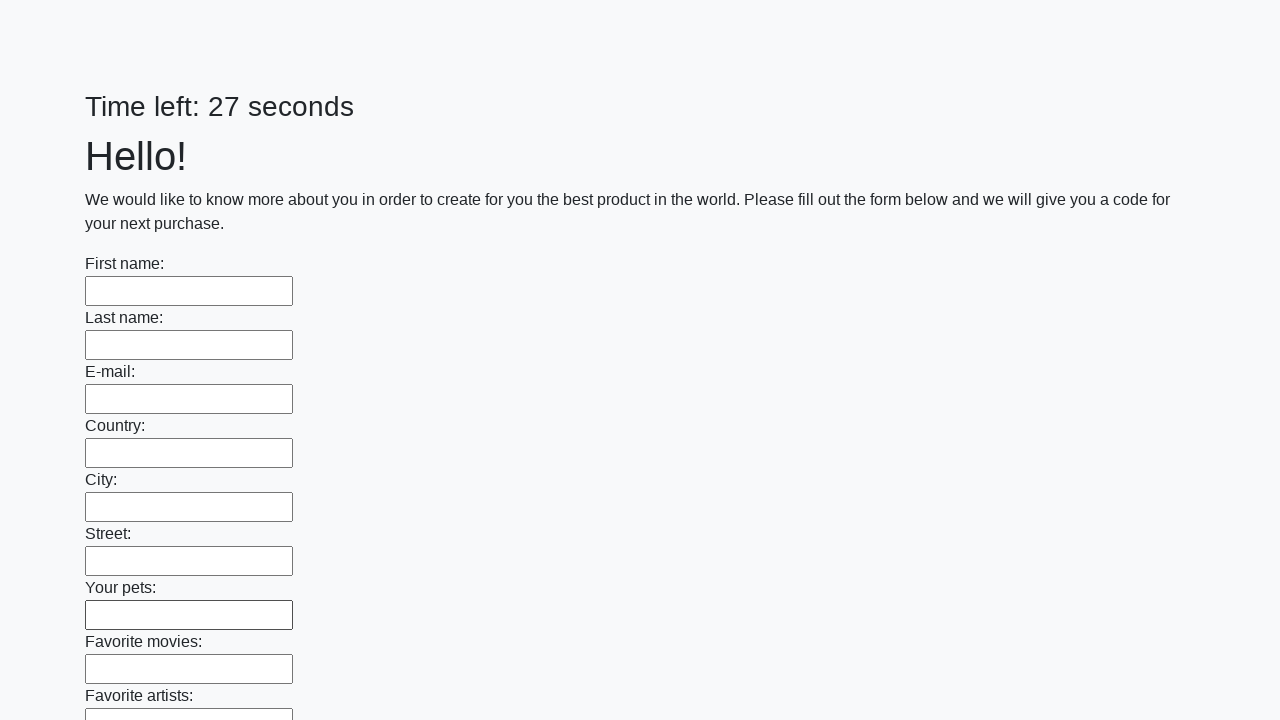